Tests the working days calculator on timeanddate.com by selecting United States as the country and calculating working days for each month of 2024, filling in start and end dates for each month.

Starting URL: https://www.timeanddate.com/date/workdays.html

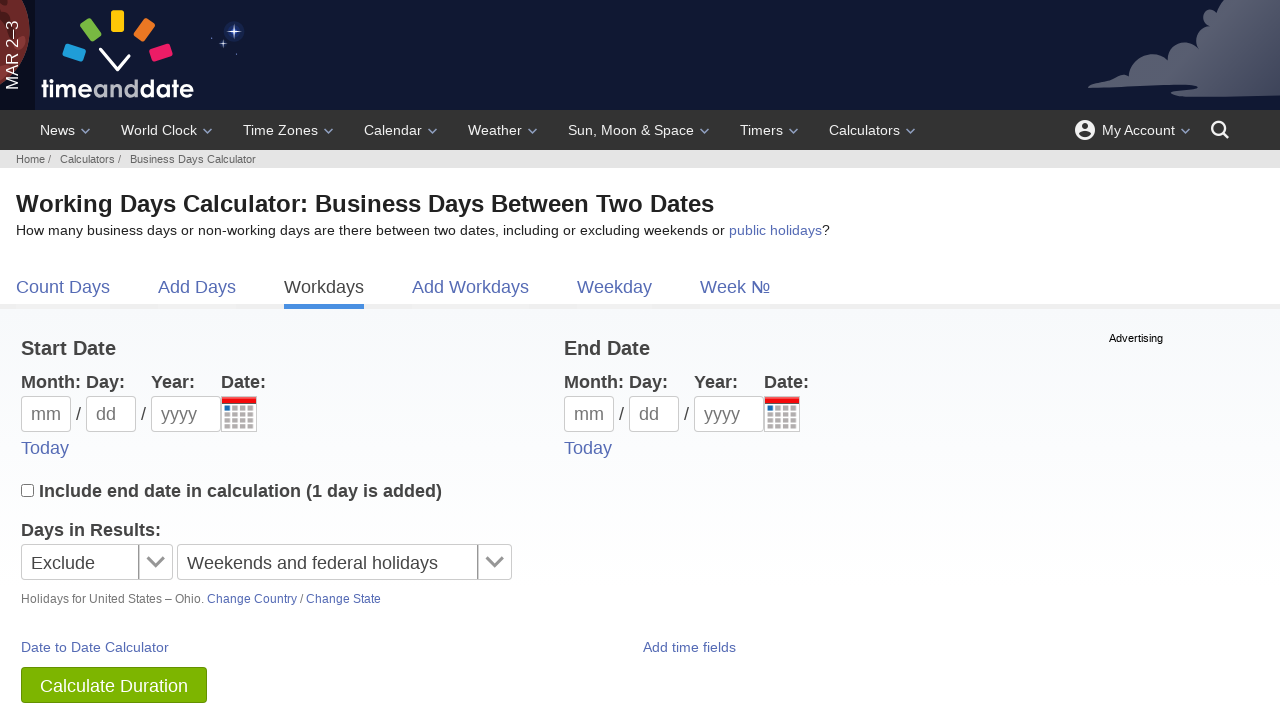

Clicked country settings button at (252, 599) on #chco2
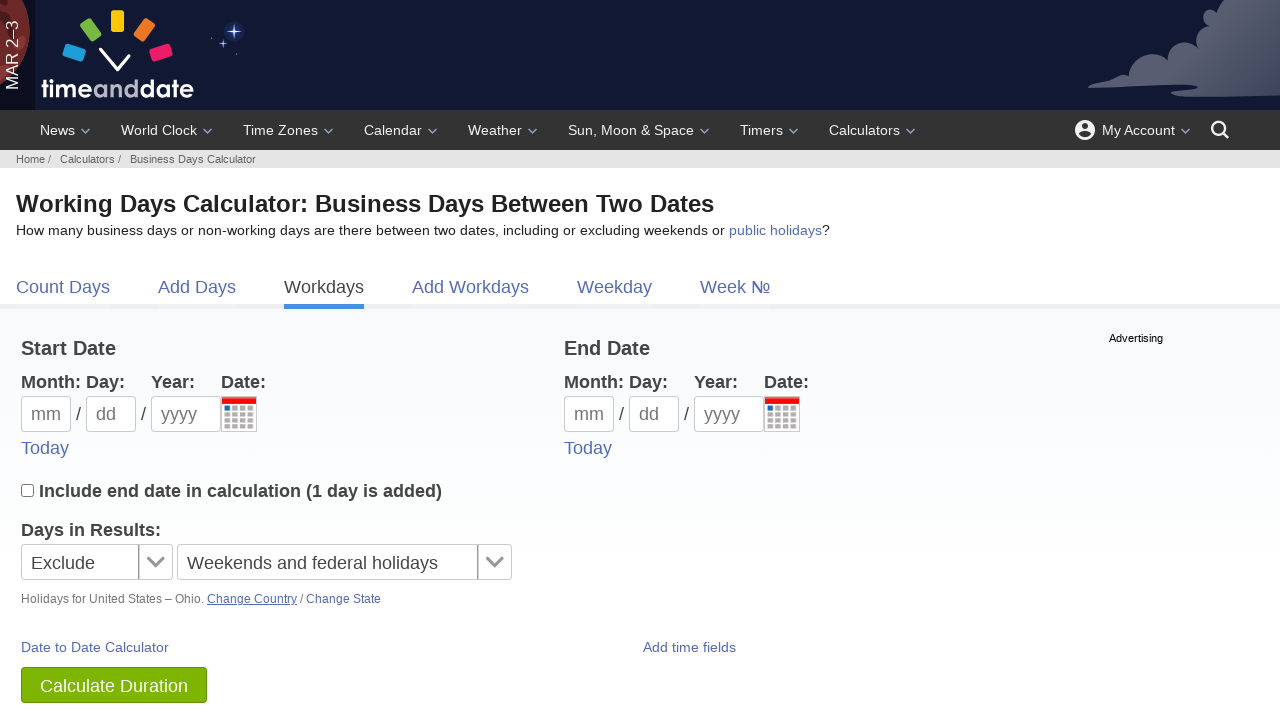

Country selection dialog appeared
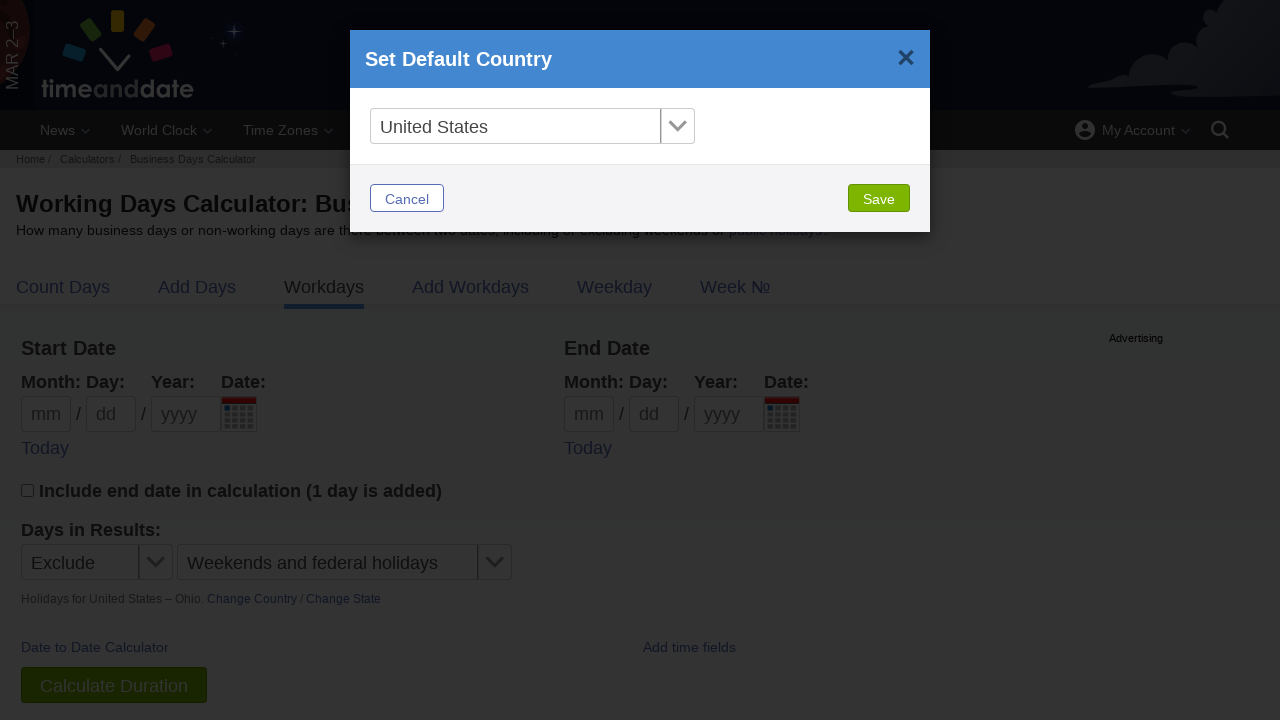

Clicked country dropdown at (532, 126) on #country
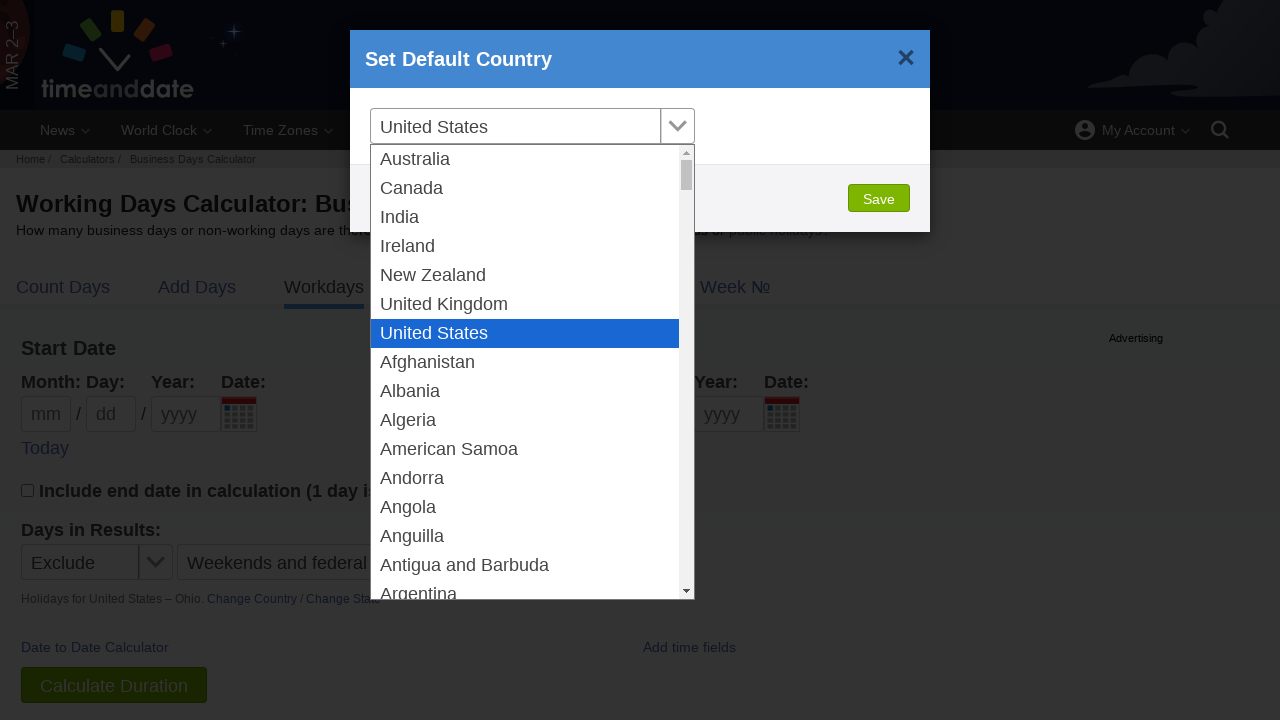

Selected United States from country dropdown on #country
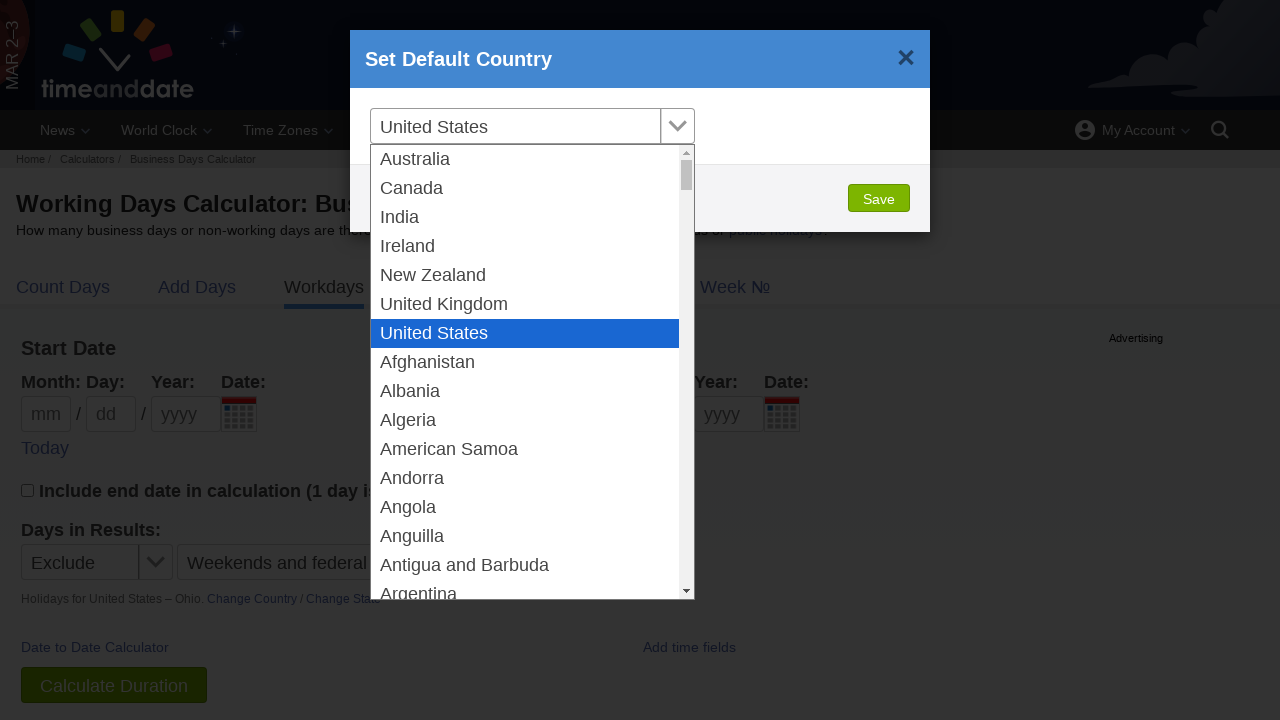

Save button is visible
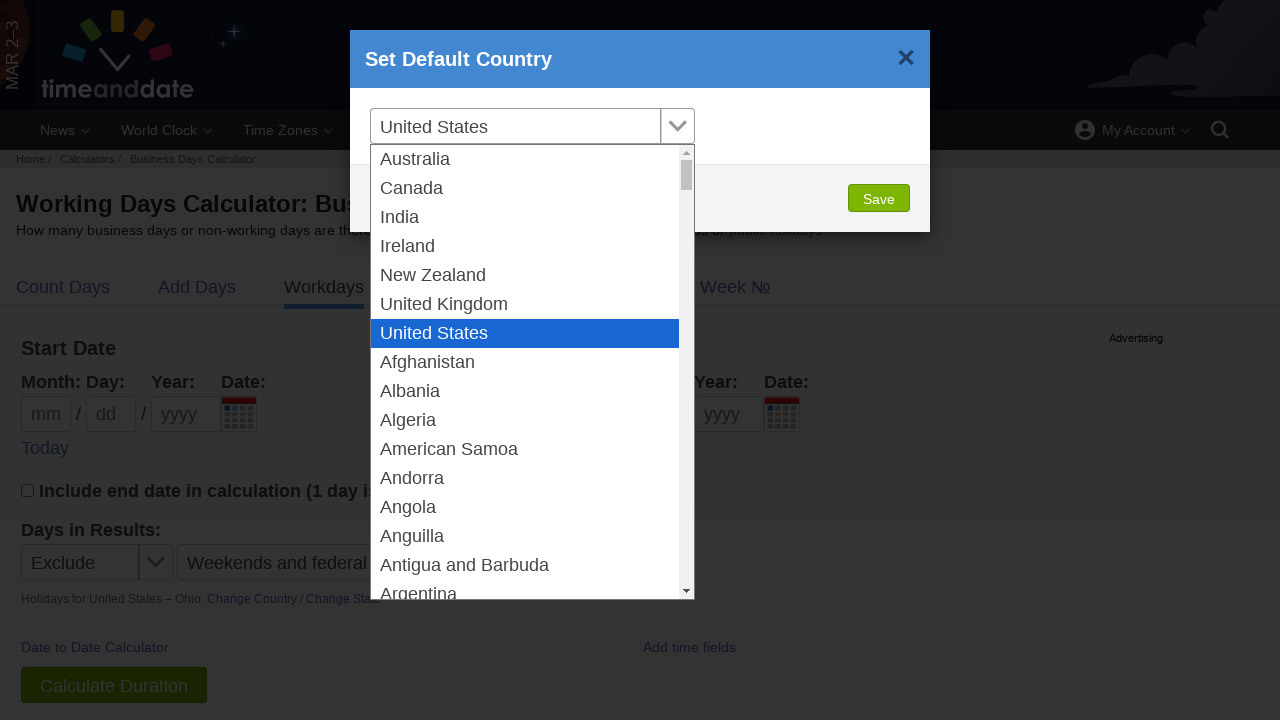

Clicked save button to confirm United States selection at (879, 198) on #tzq_save
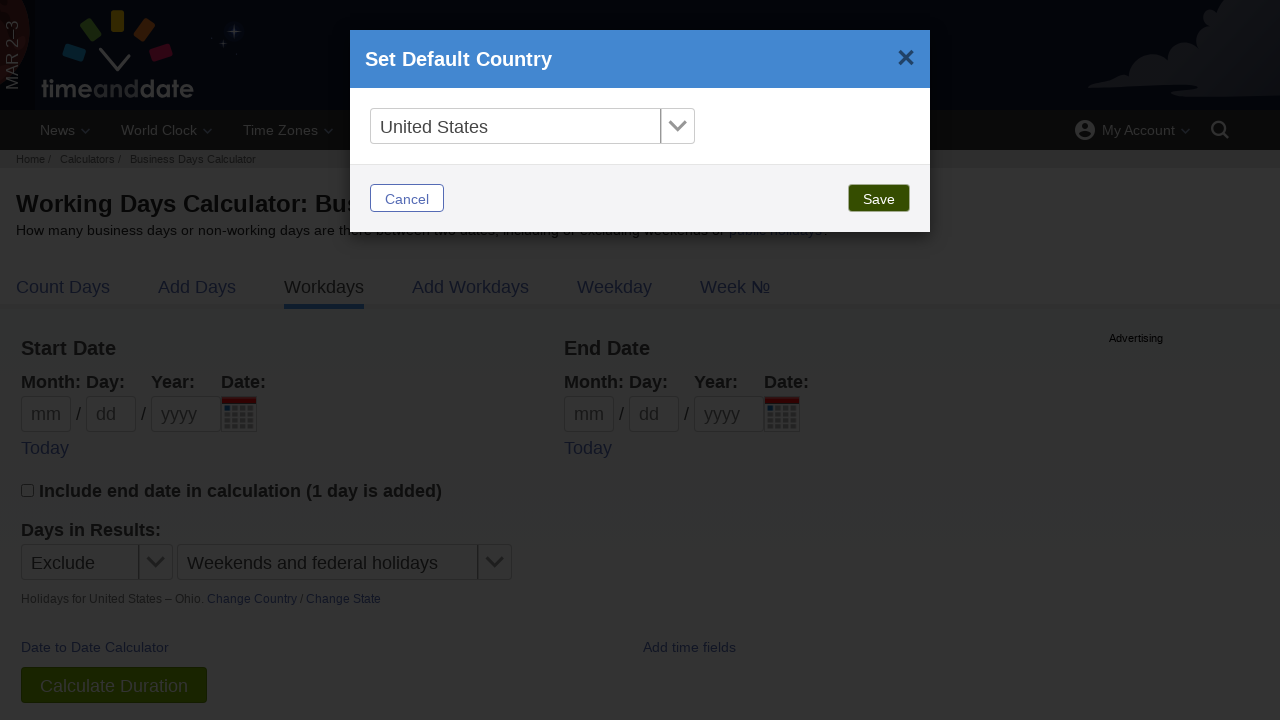

Start date field is visible for January
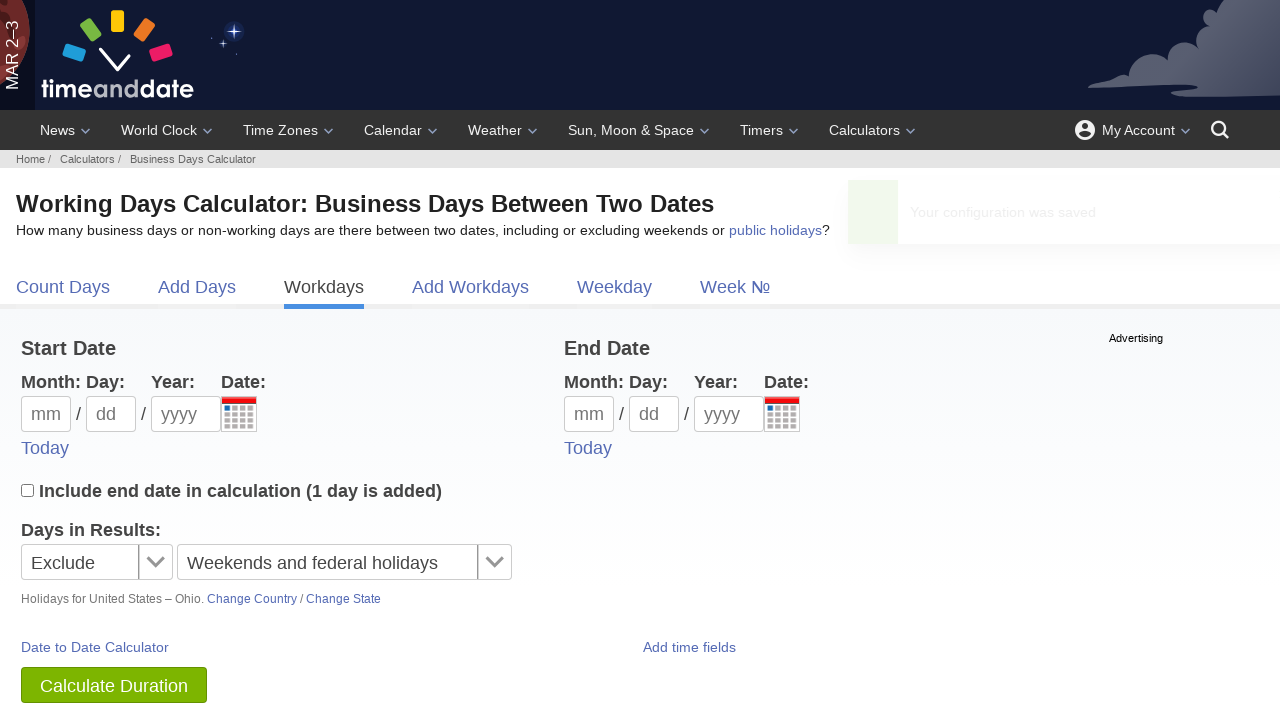

Filled start month field with 1 on #m1
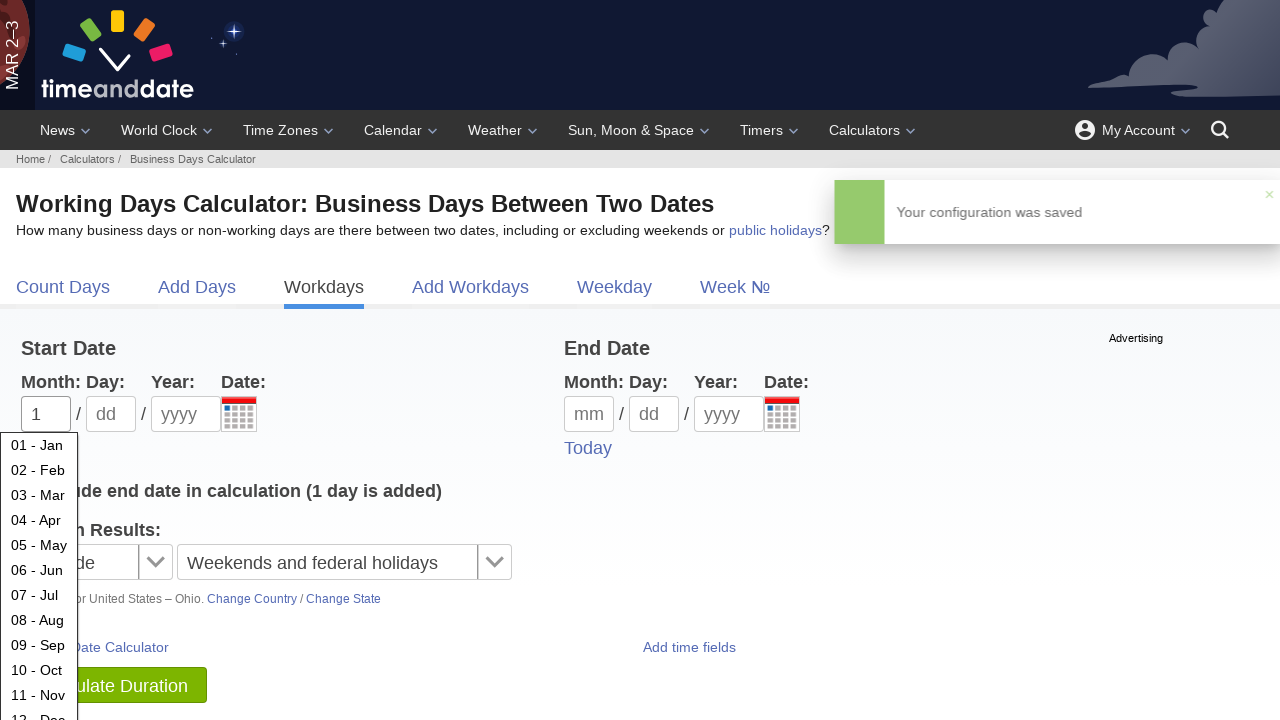

Filled start day field with 1 on #d1
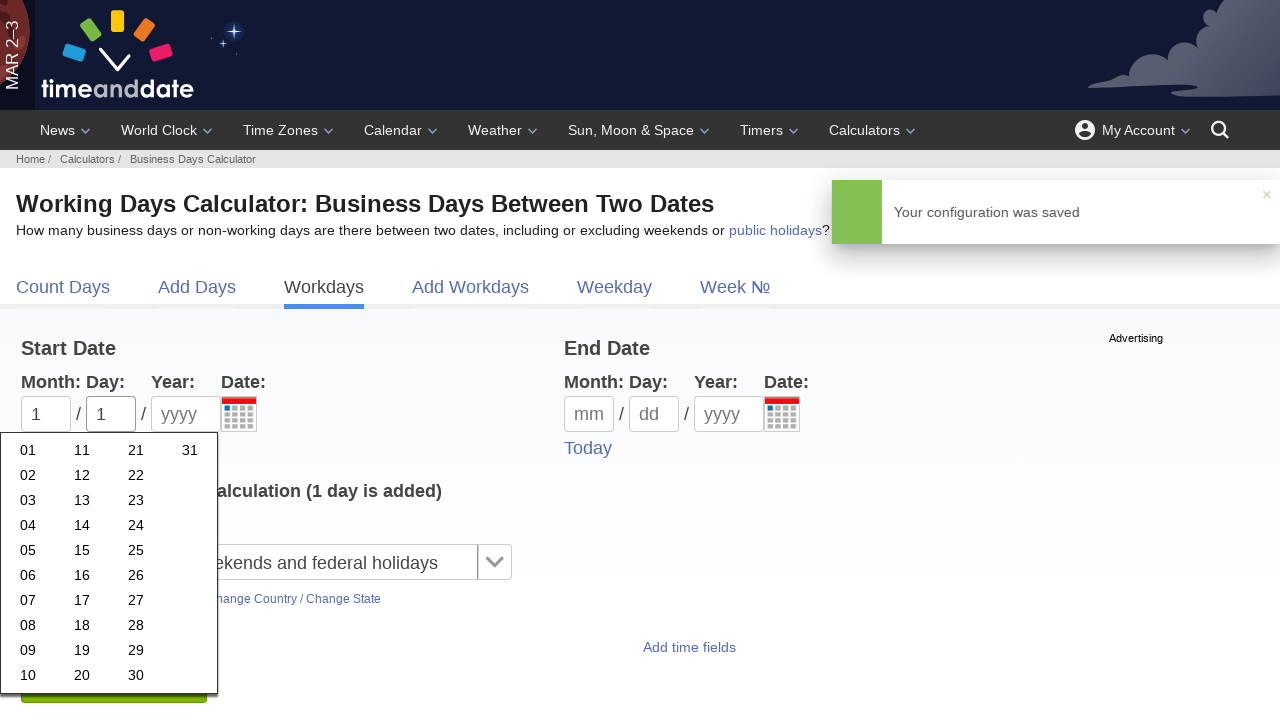

Filled start year field with 2024 on #y1
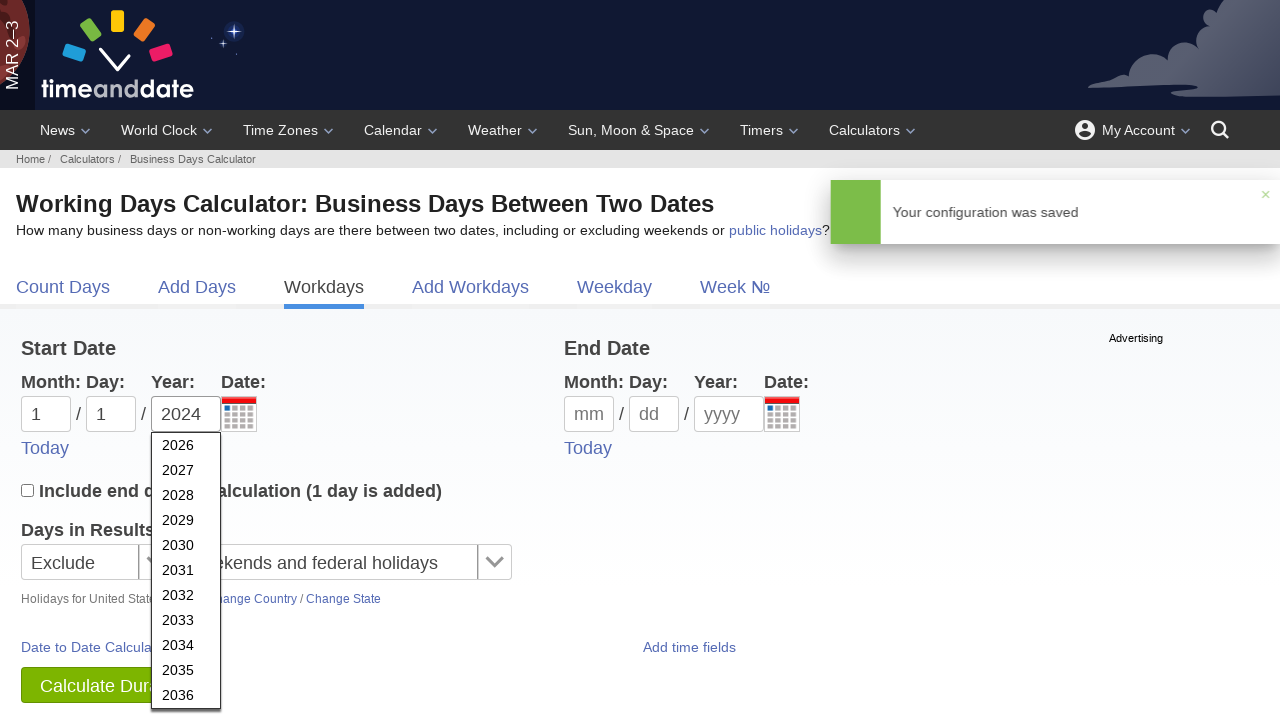

Filled end month field with 1 on #m2
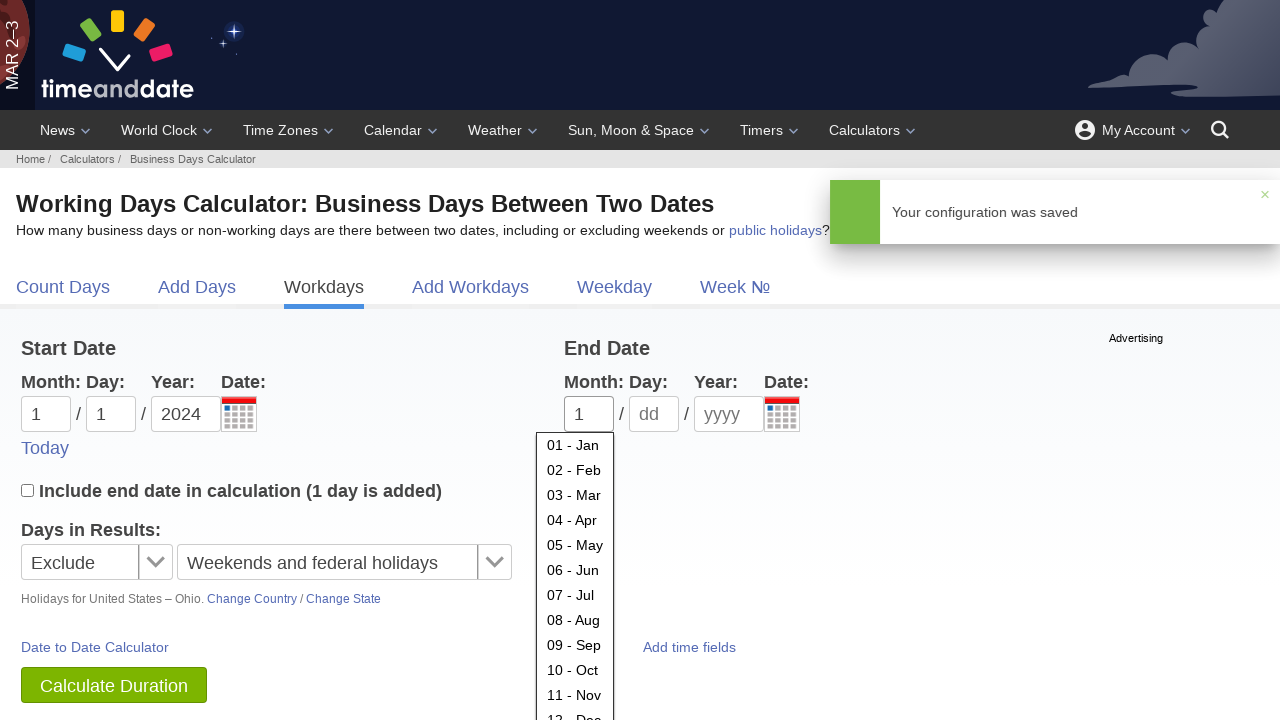

Filled end day field with 31 on #d2
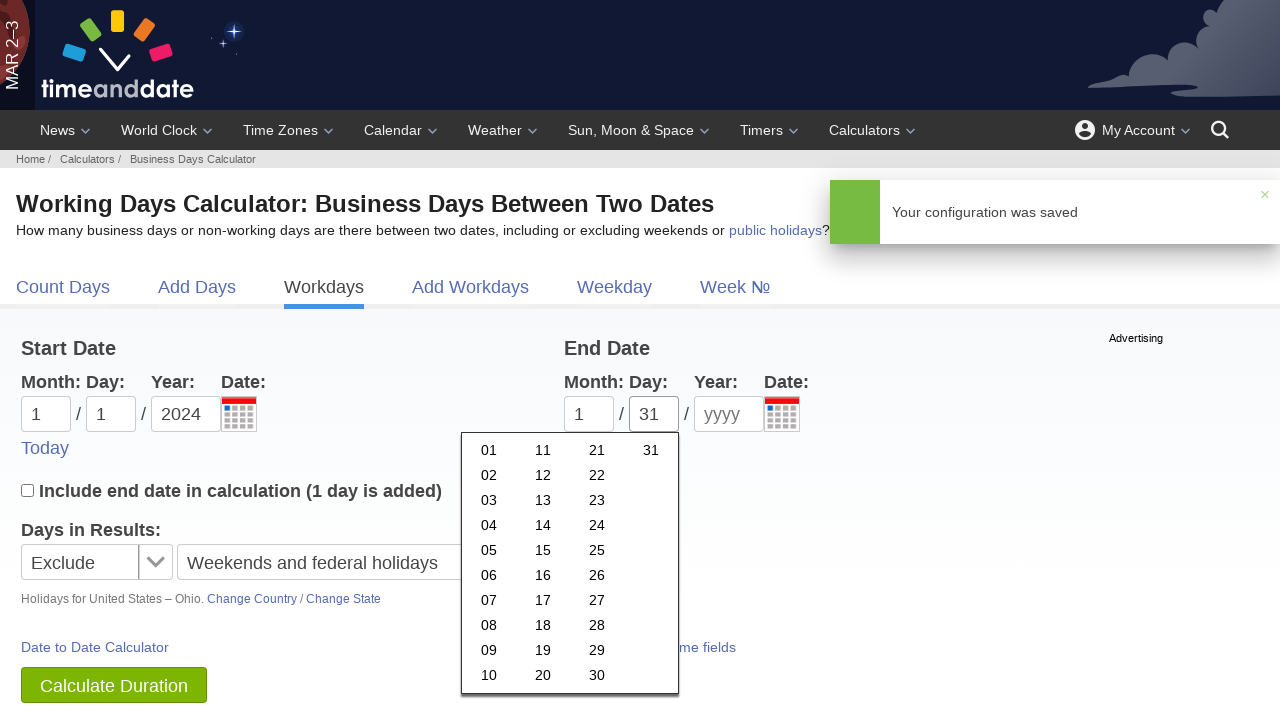

Filled end year field with 2024 on #y2
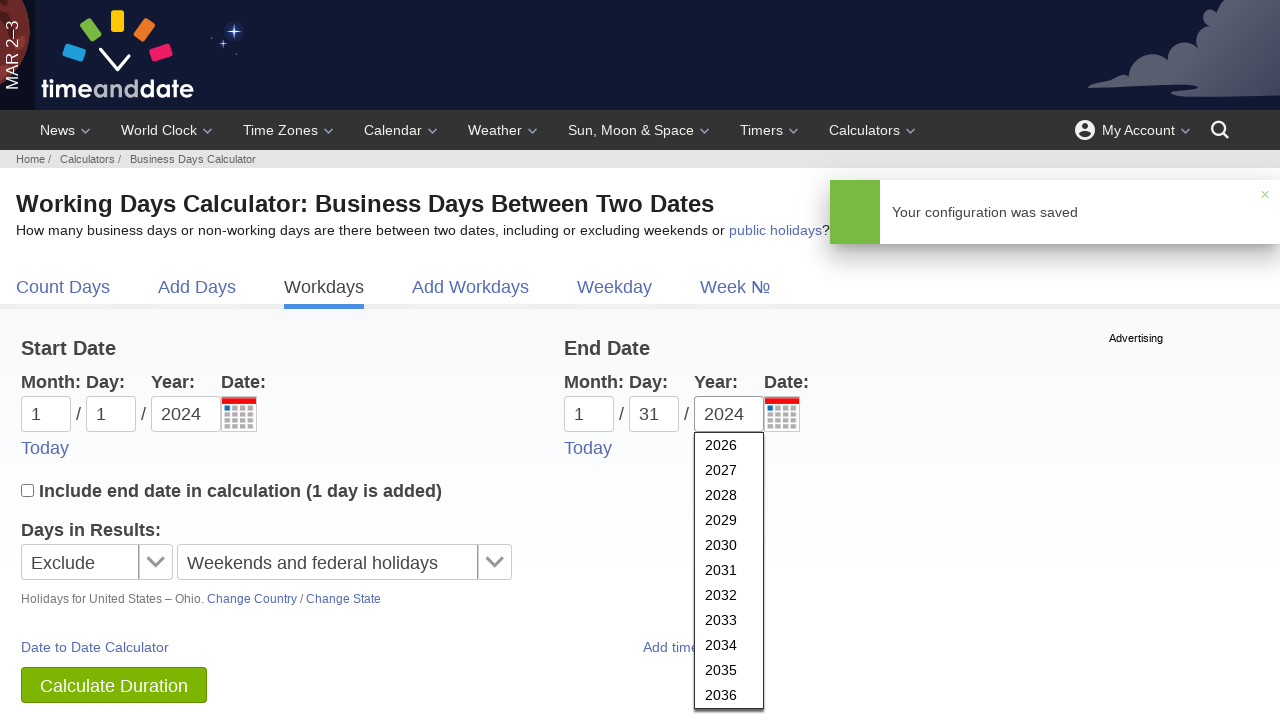

Clicked calculate button for January 2024 at (114, 685) on #subbut
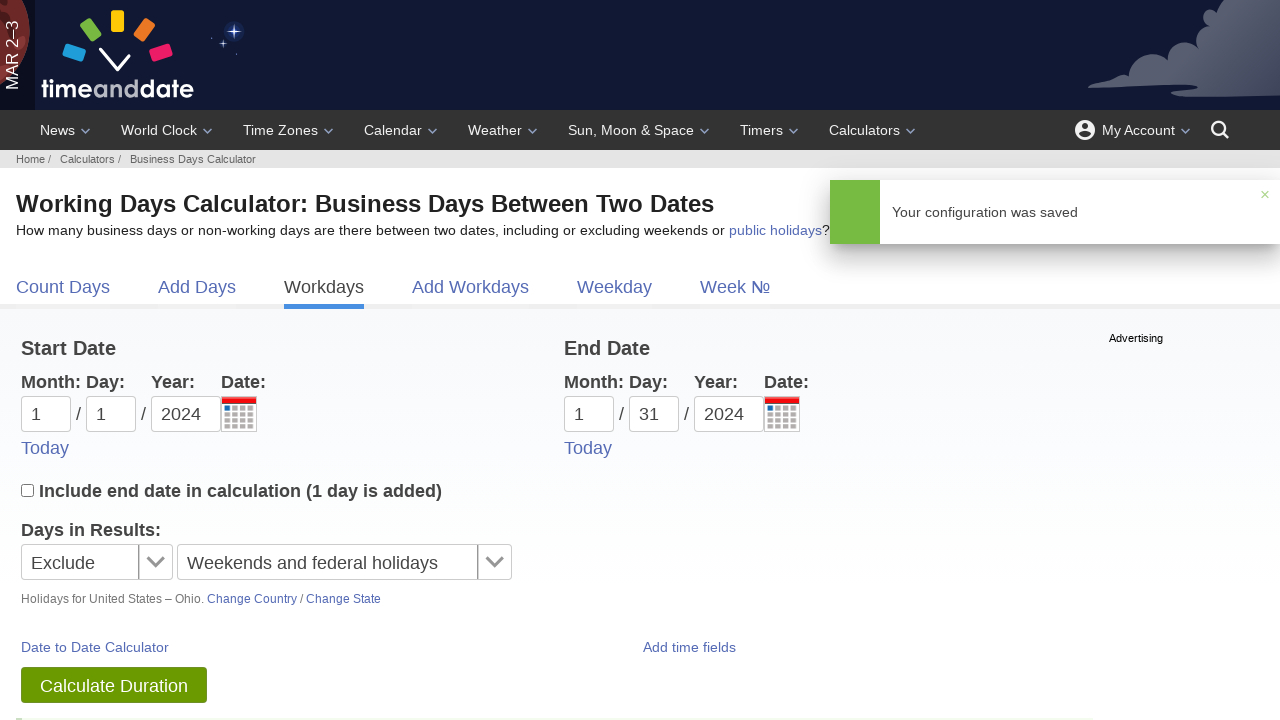

Working days result header appeared for January
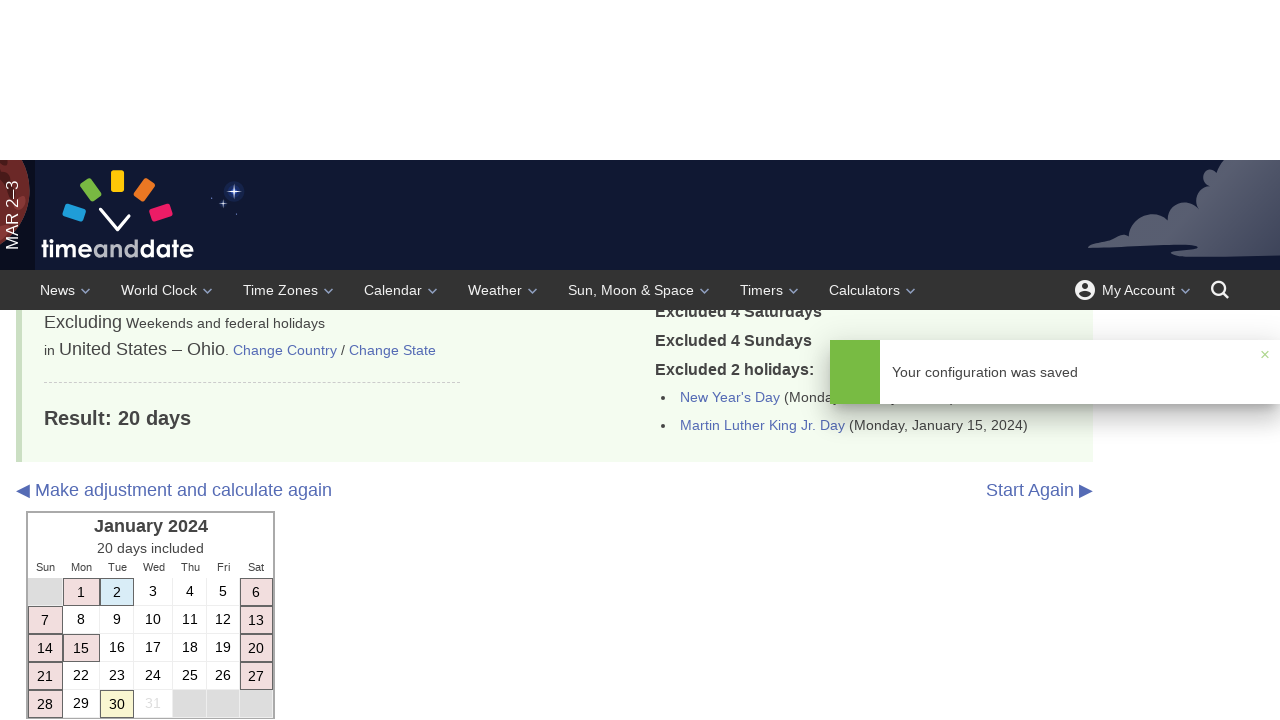

Working days calculation completed for January 2024
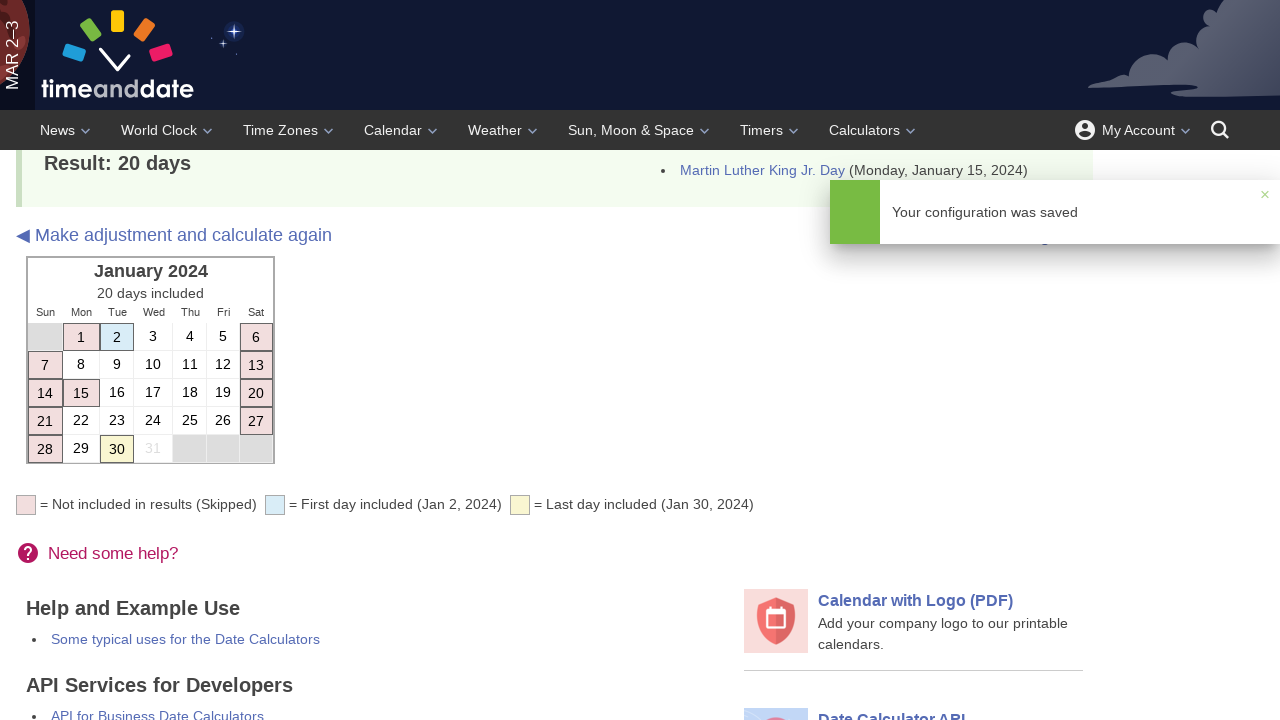

Start date field is visible for February
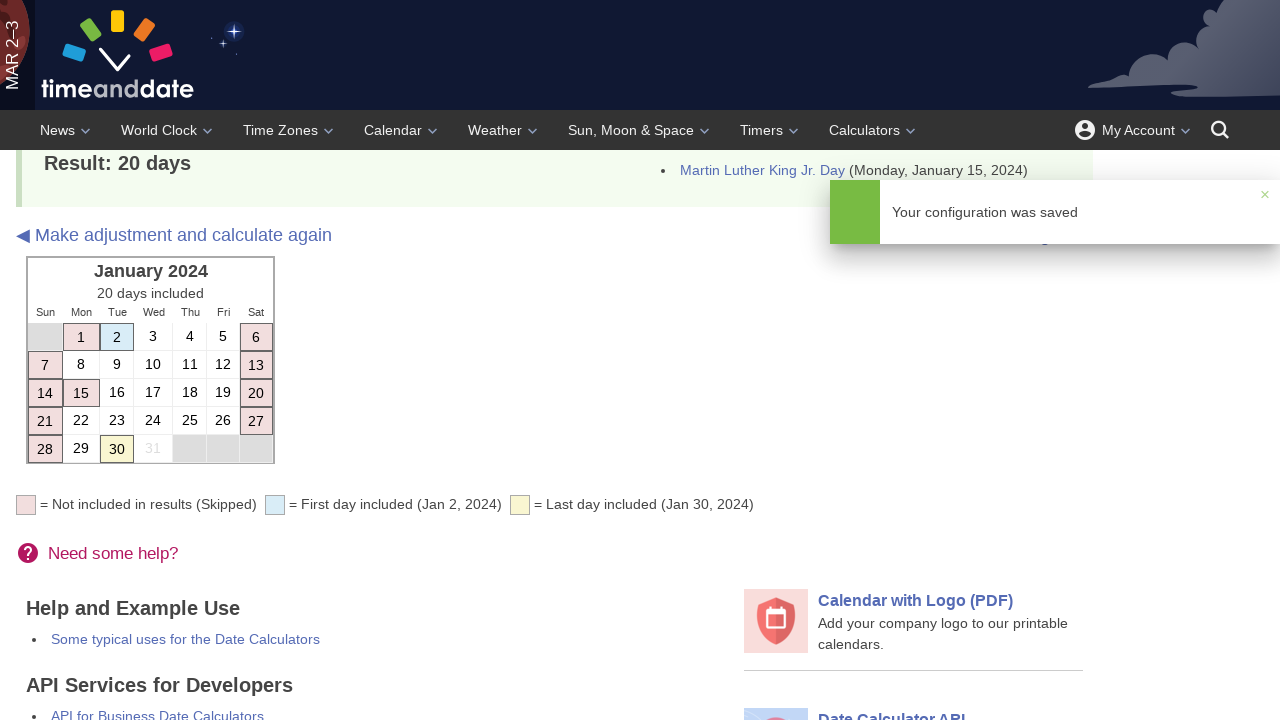

Filled start month field with 2 on #m1
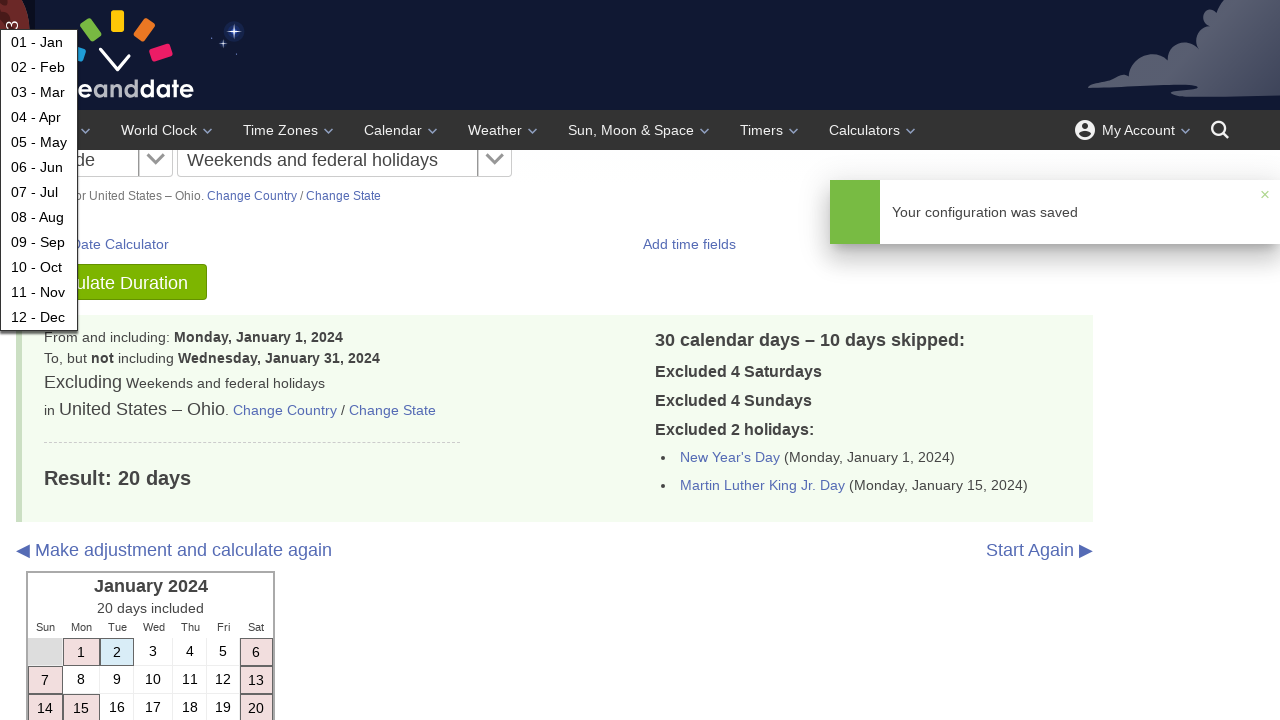

Filled start day field with 1 on #d1
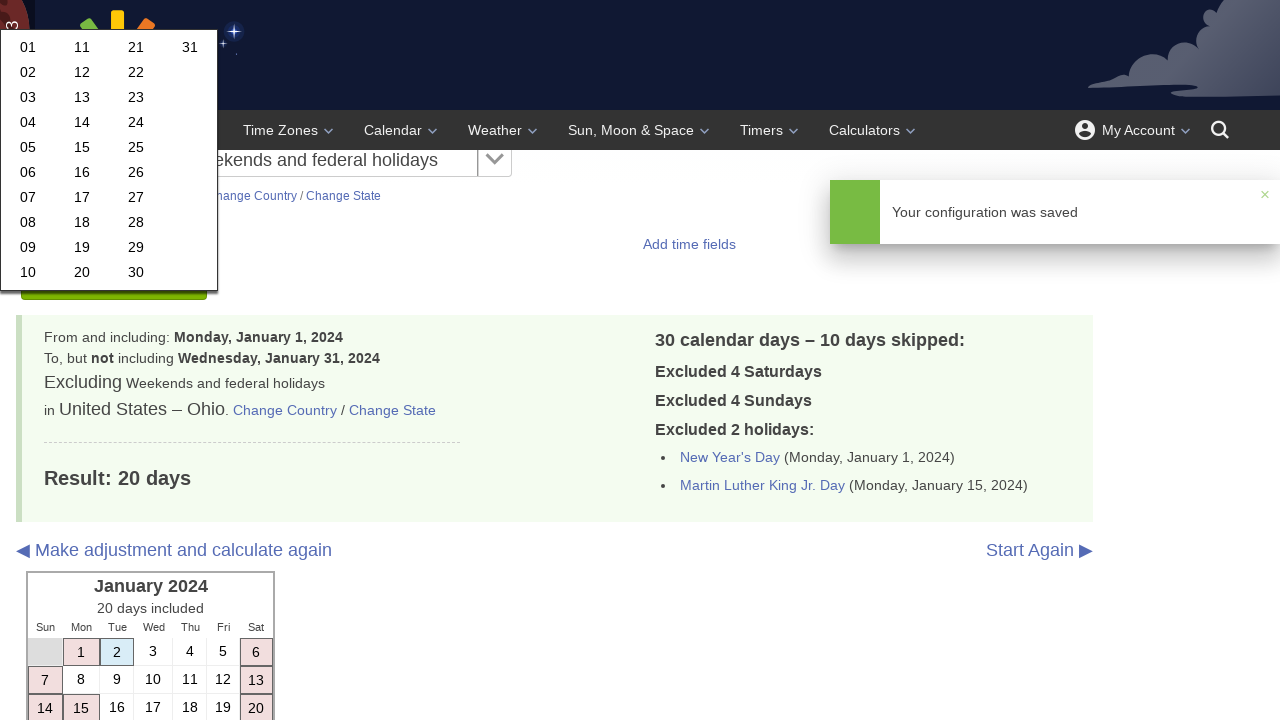

Filled start year field with 2024 on #y1
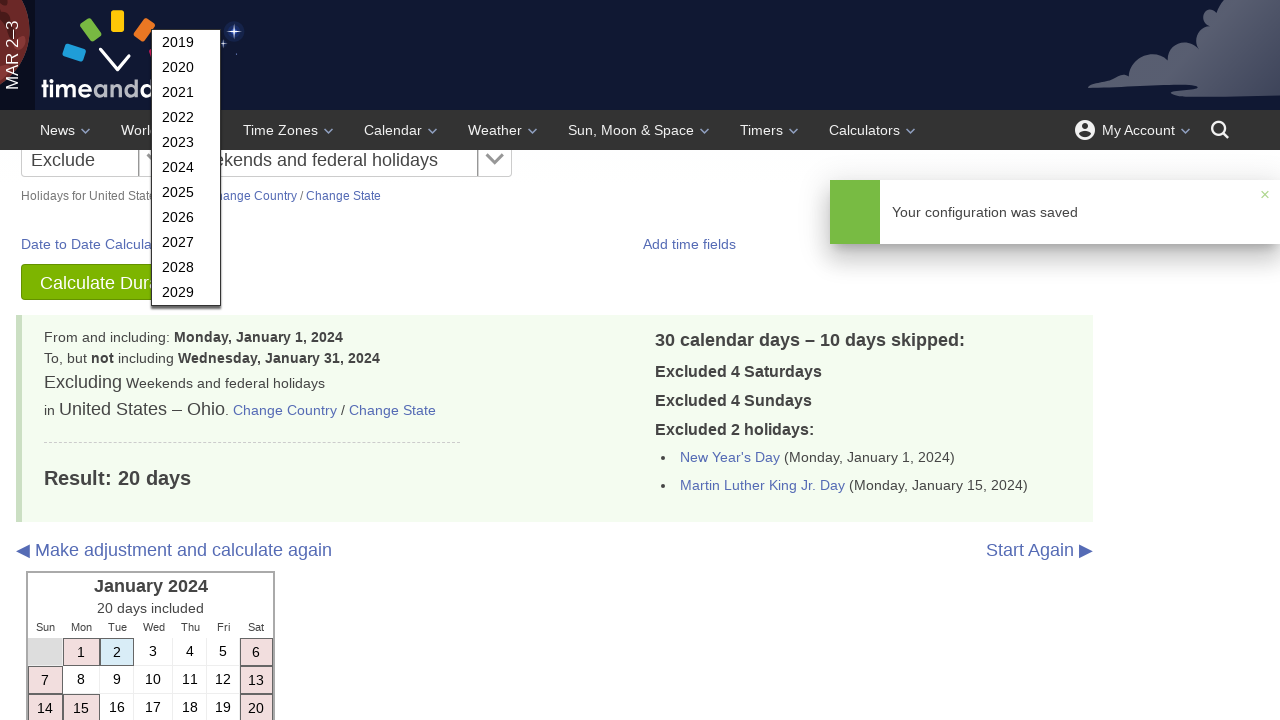

Filled end month field with 2 on #m2
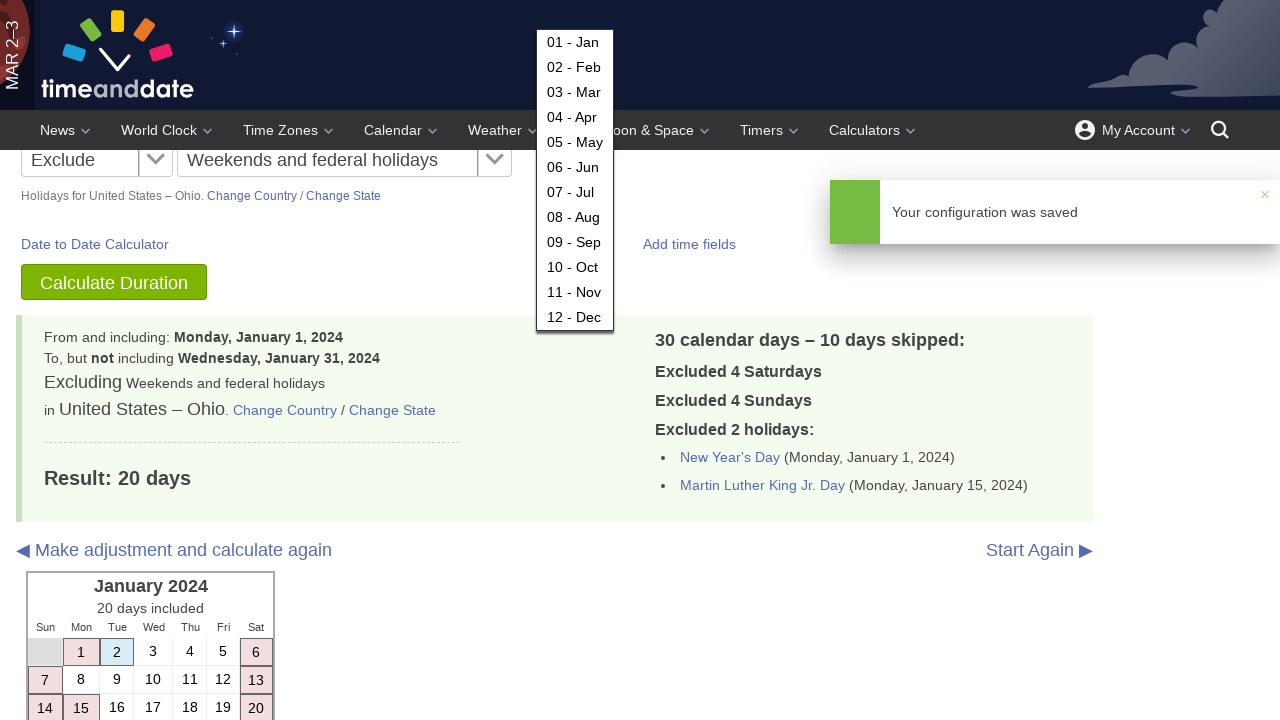

Filled end day field with 29 on #d2
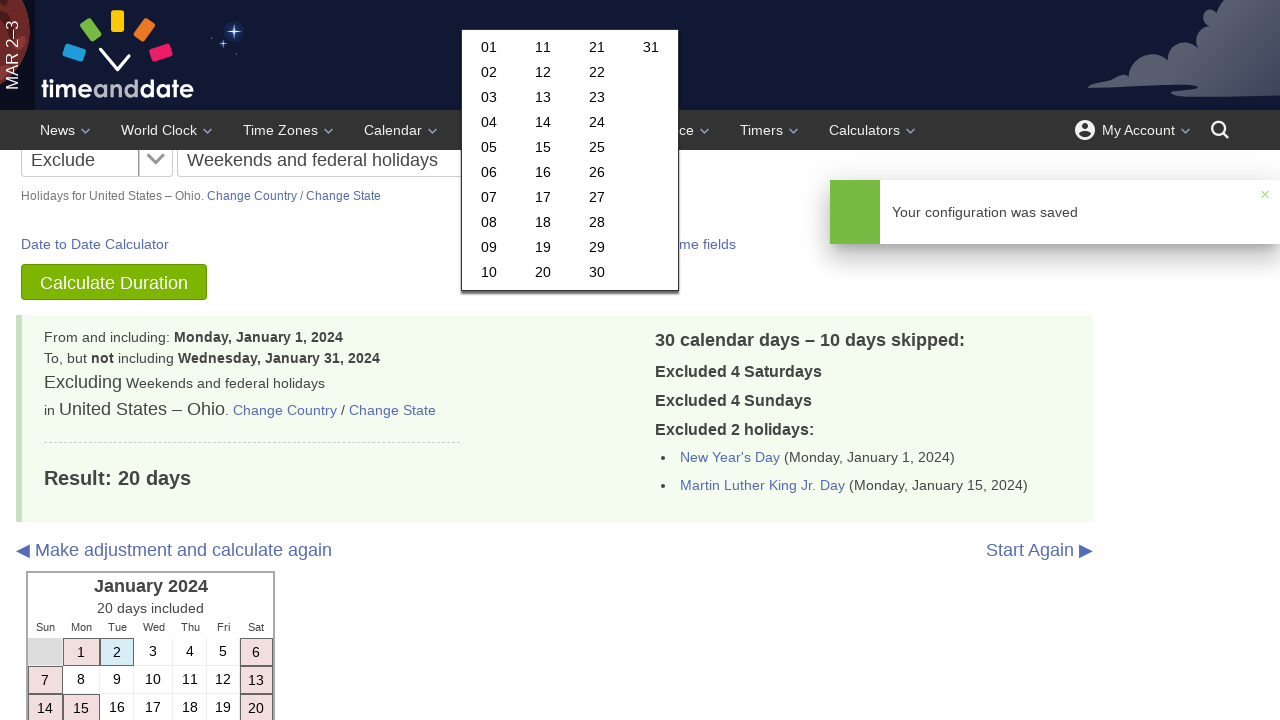

Filled end year field with 2024 on #y2
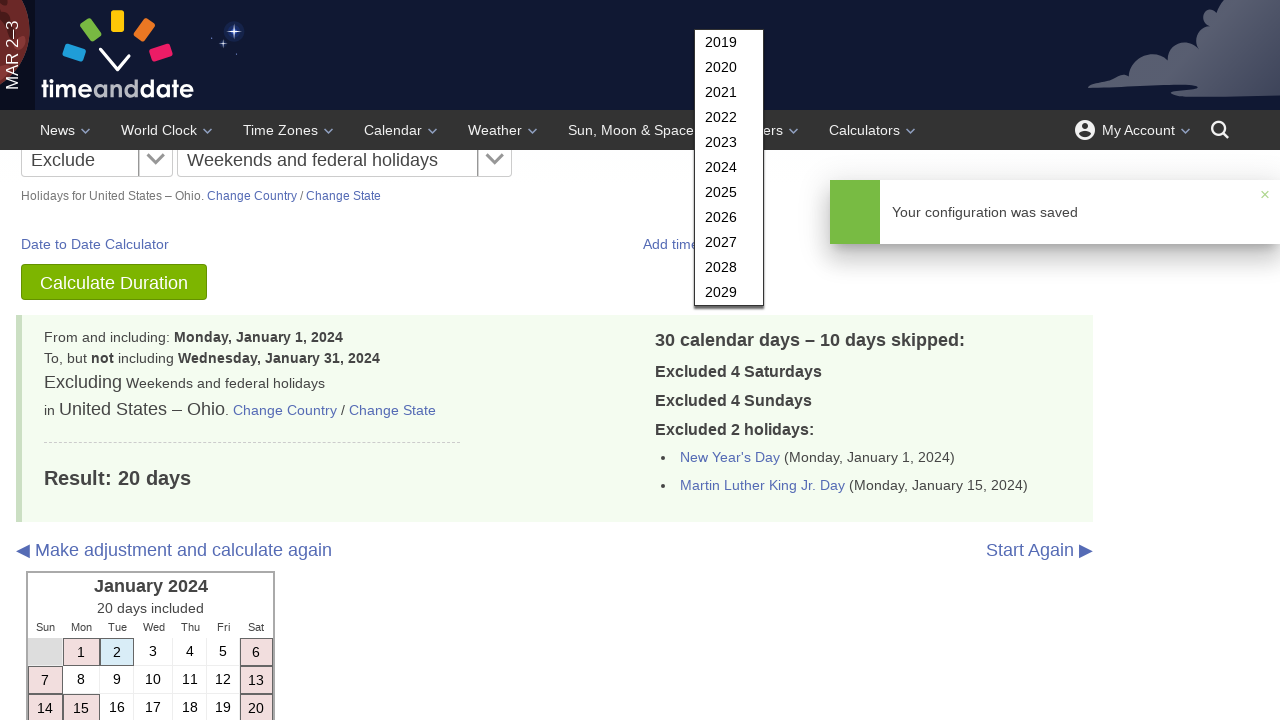

Clicked calculate button for February 2024 at (114, 282) on #subbut
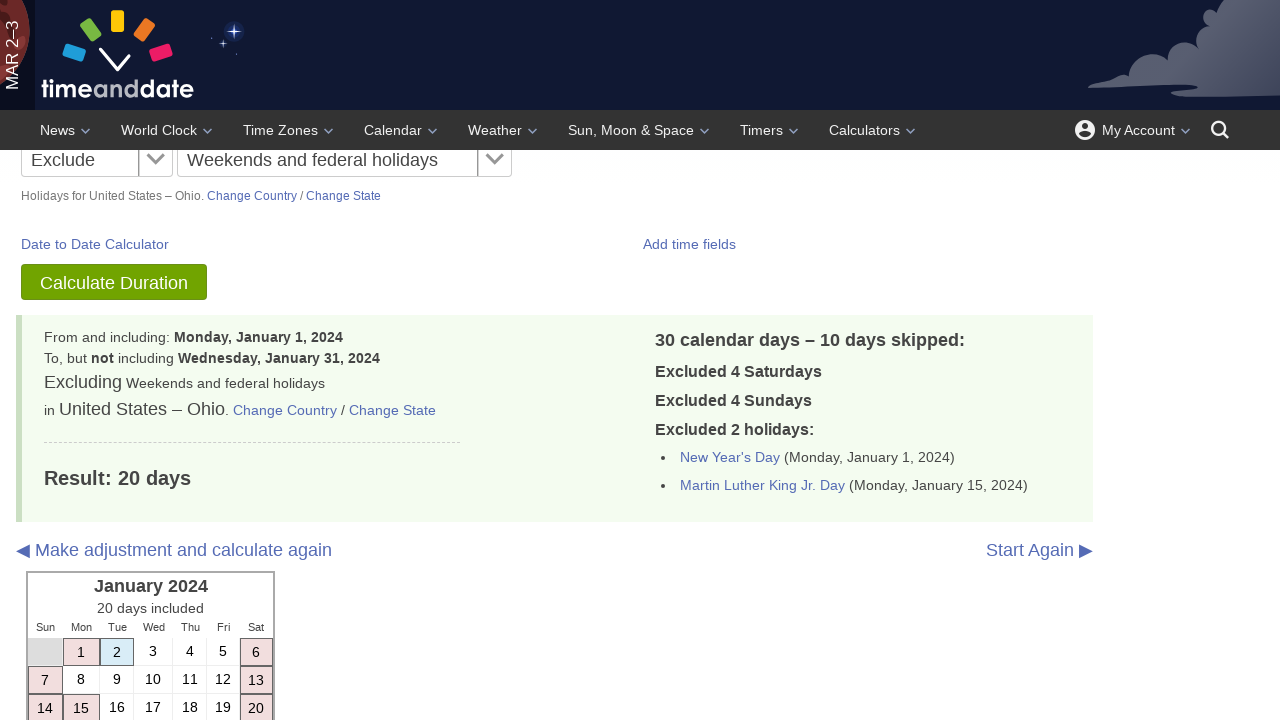

Working days result header appeared for February
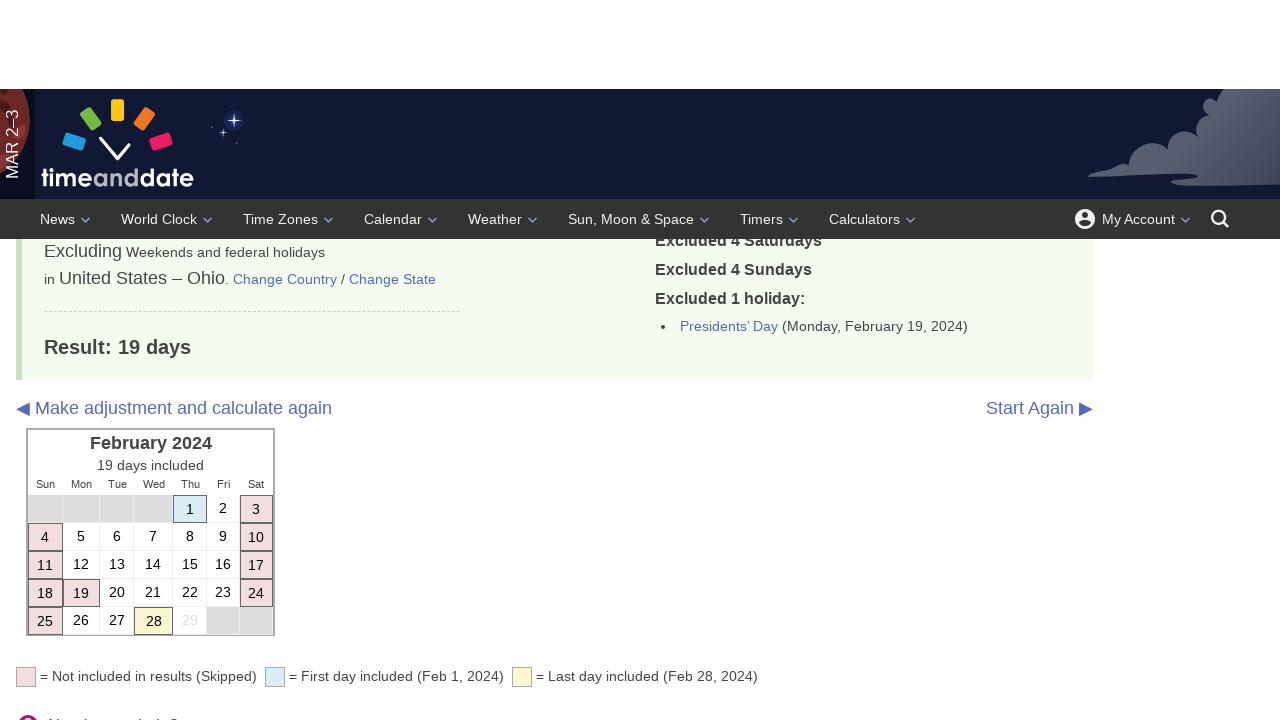

Working days calculation completed for February 2024
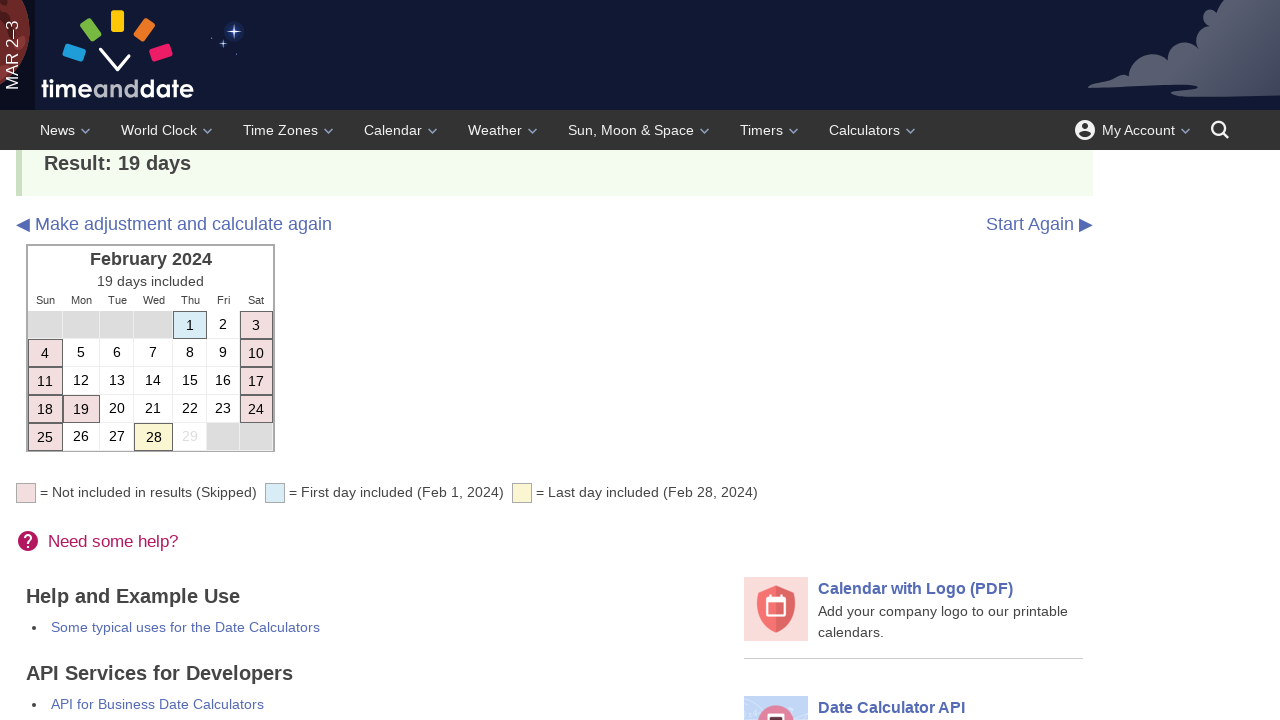

Start date field is visible for March
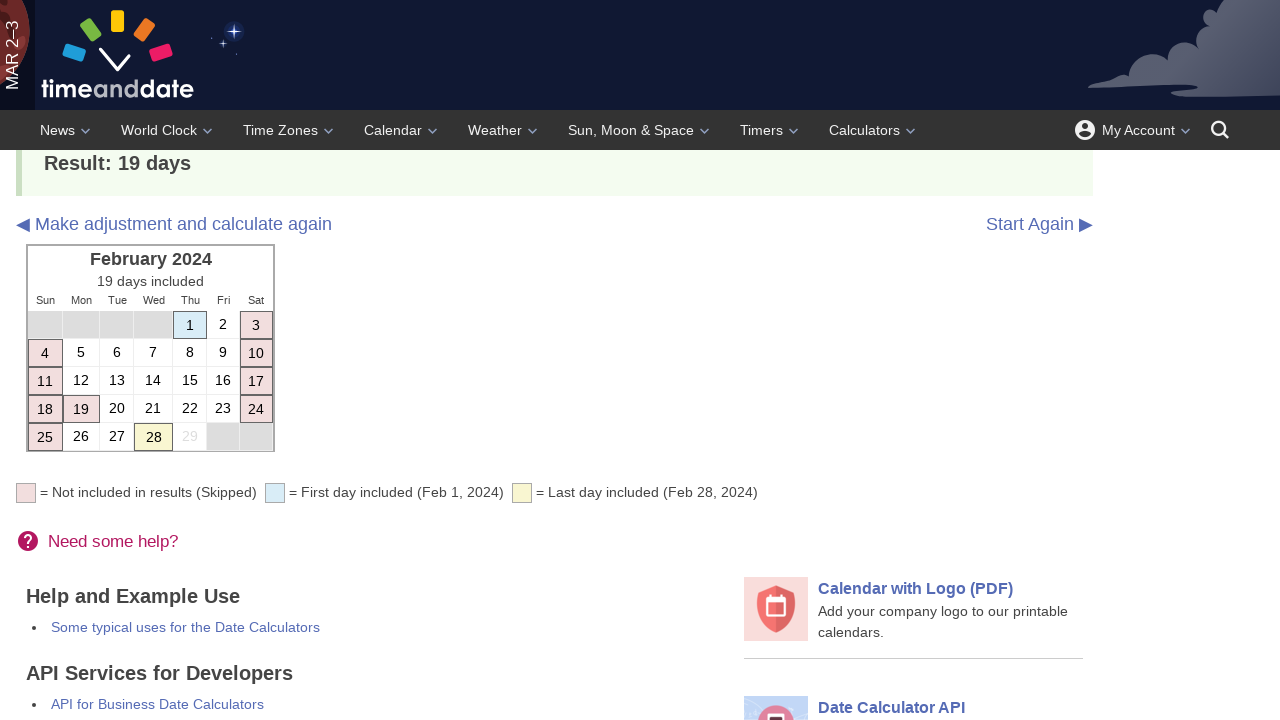

Filled start month field with 3 on #m1
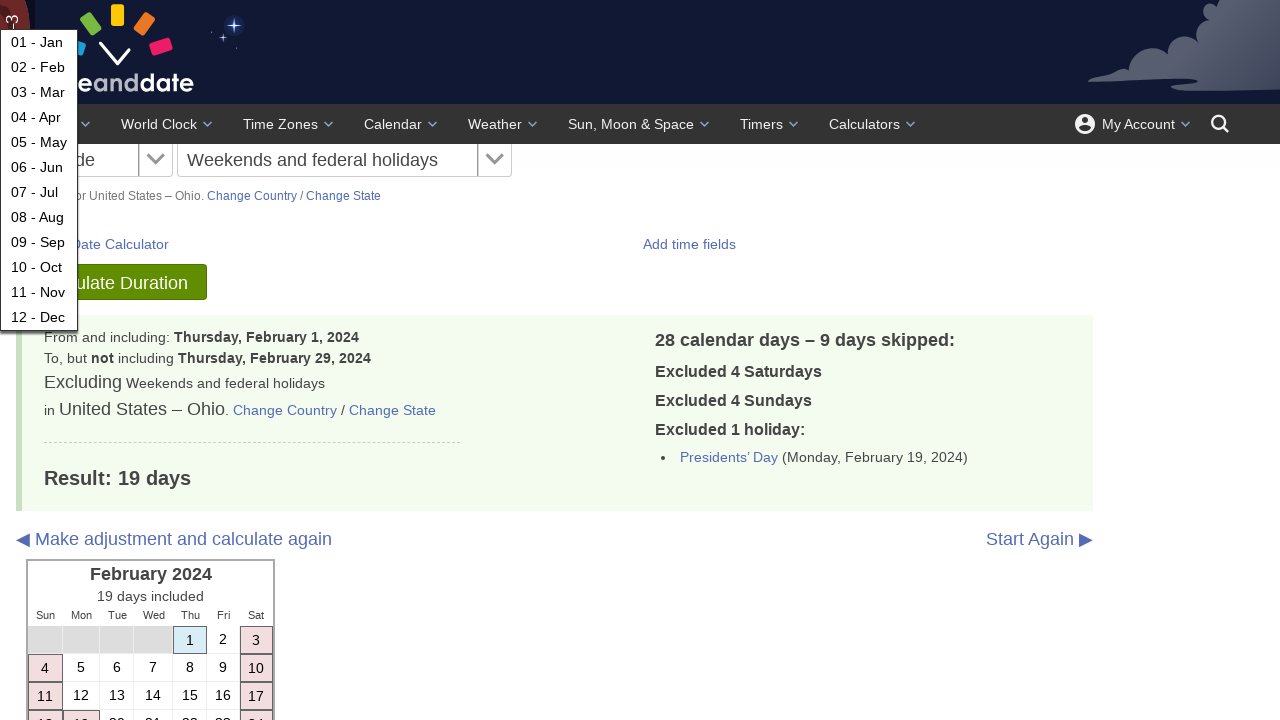

Filled start day field with 1 on #d1
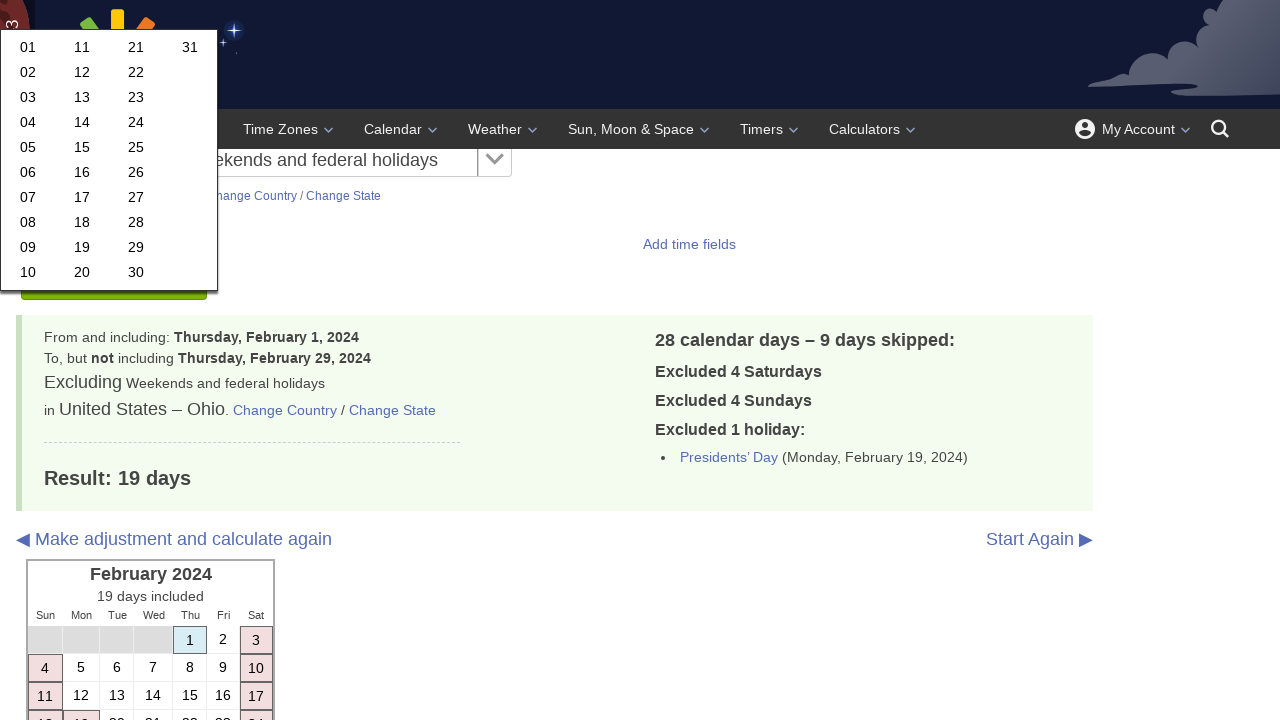

Filled start year field with 2024 on #y1
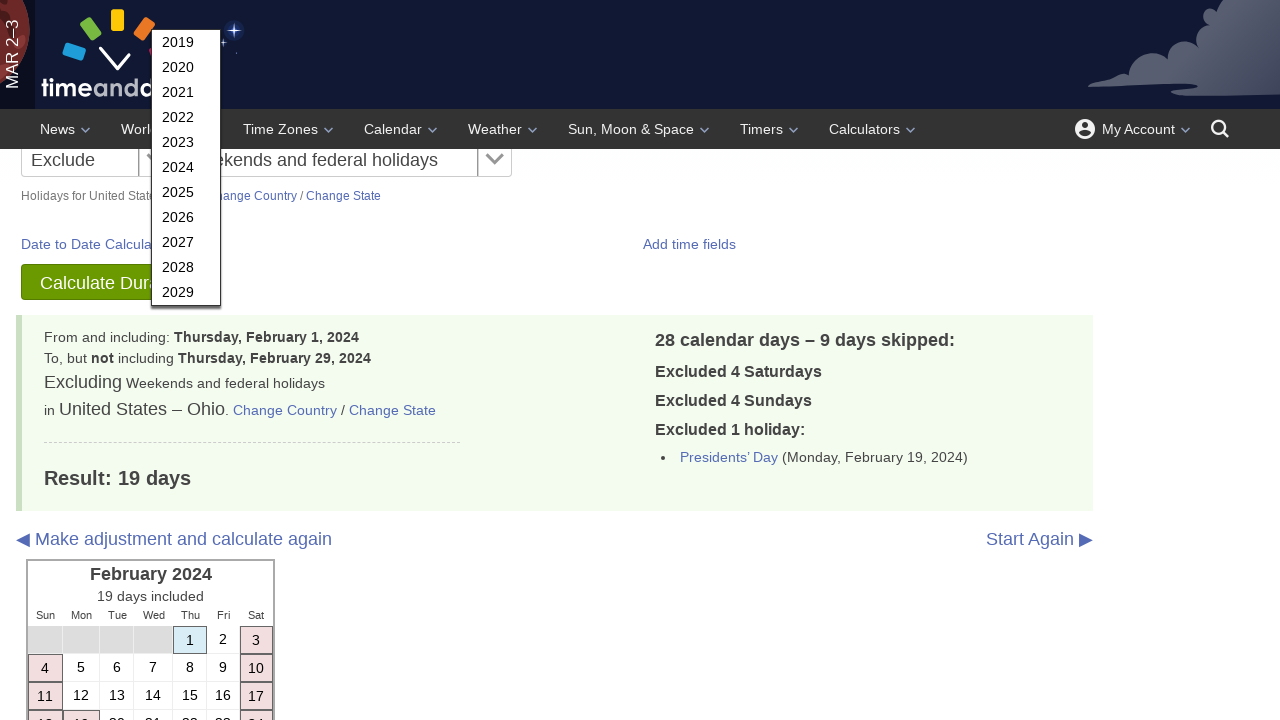

Filled end month field with 3 on #m2
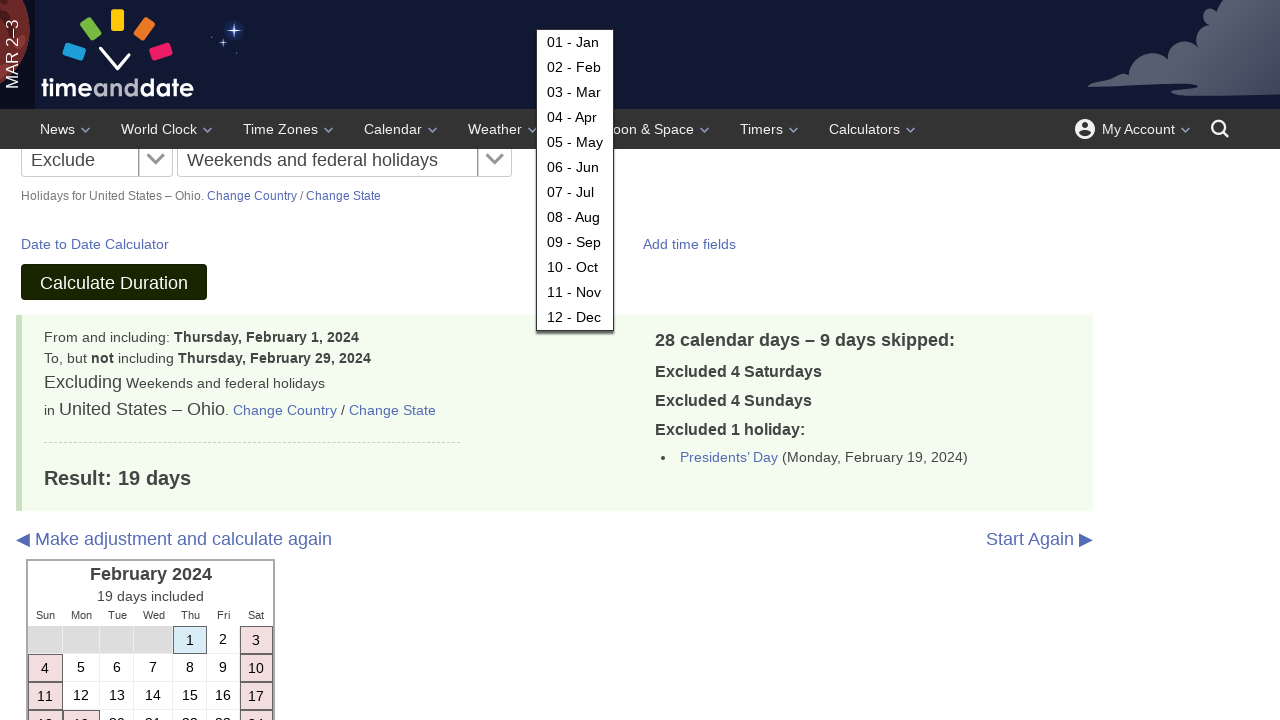

Filled end day field with 31 on #d2
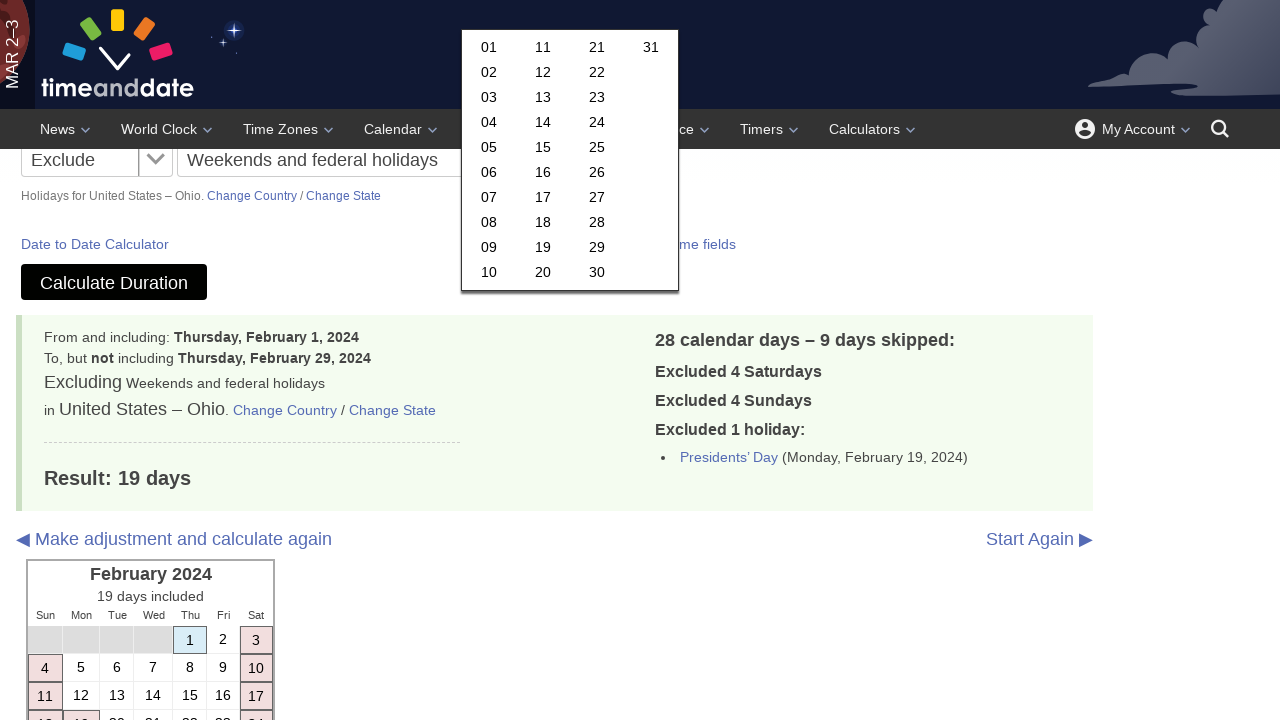

Filled end year field with 2024 on #y2
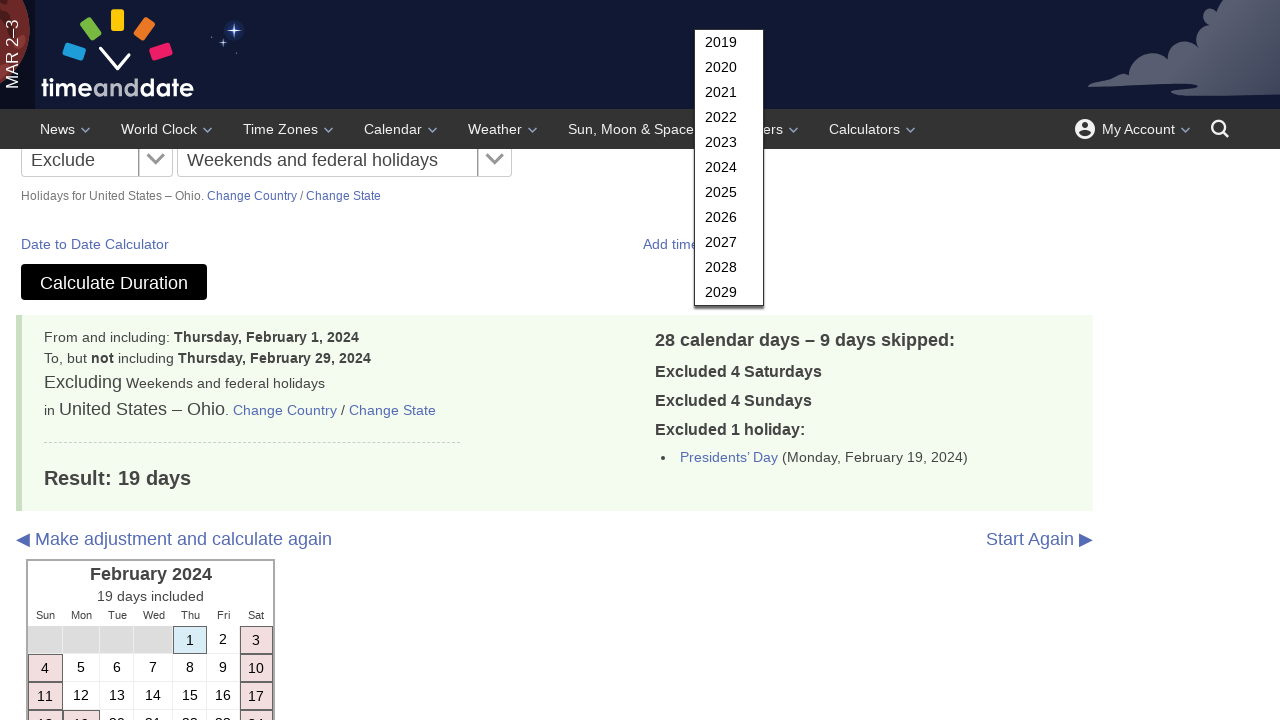

Clicked calculate button for March 2024 at (114, 282) on #subbut
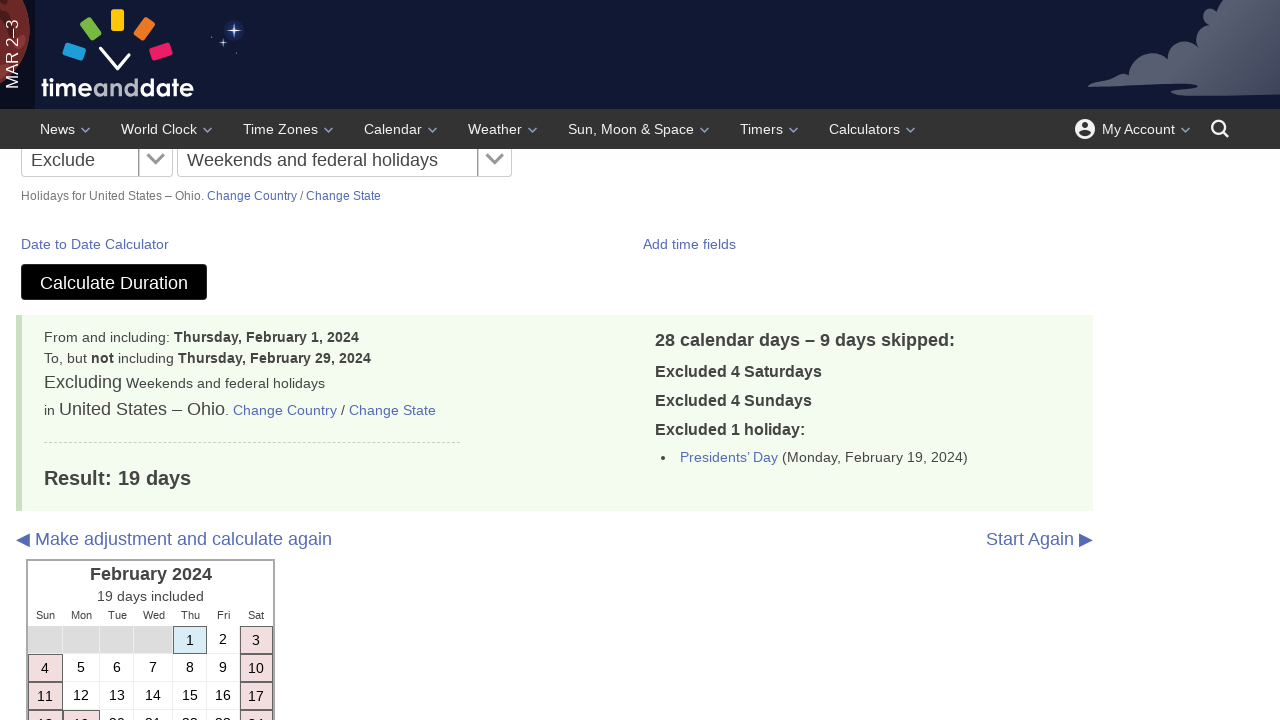

Working days result header appeared for March
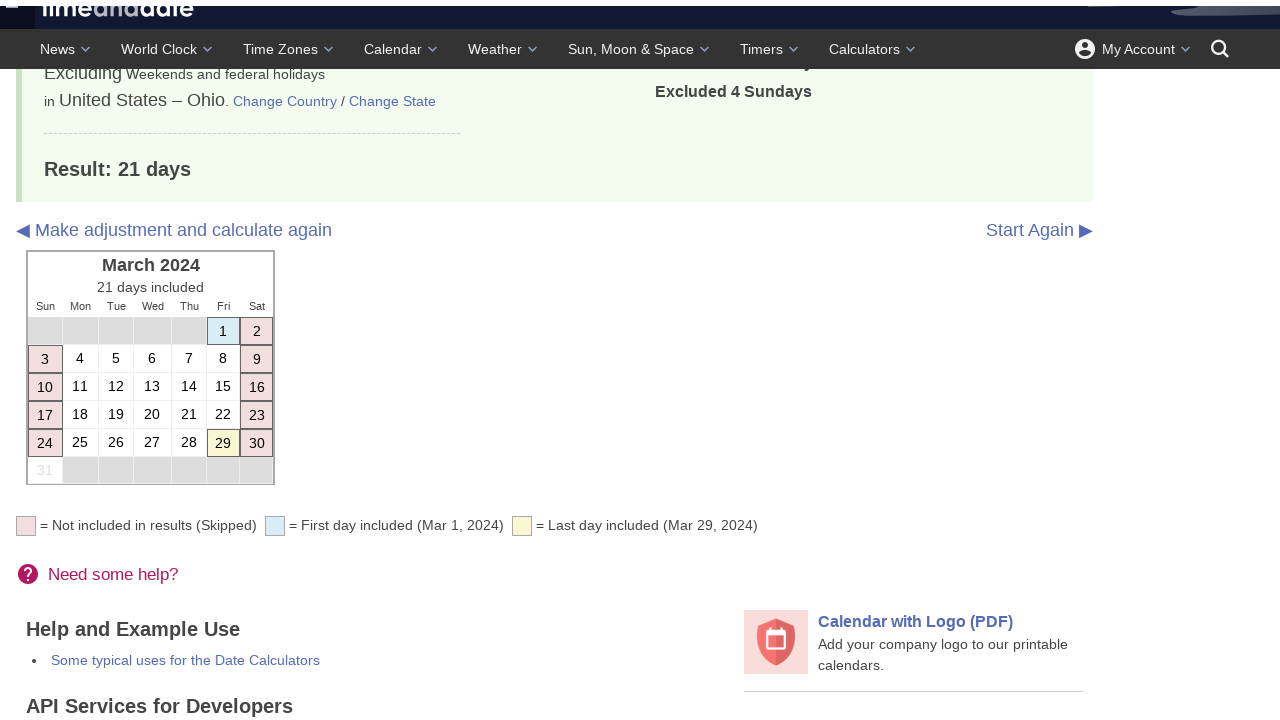

Working days calculation completed for March 2024
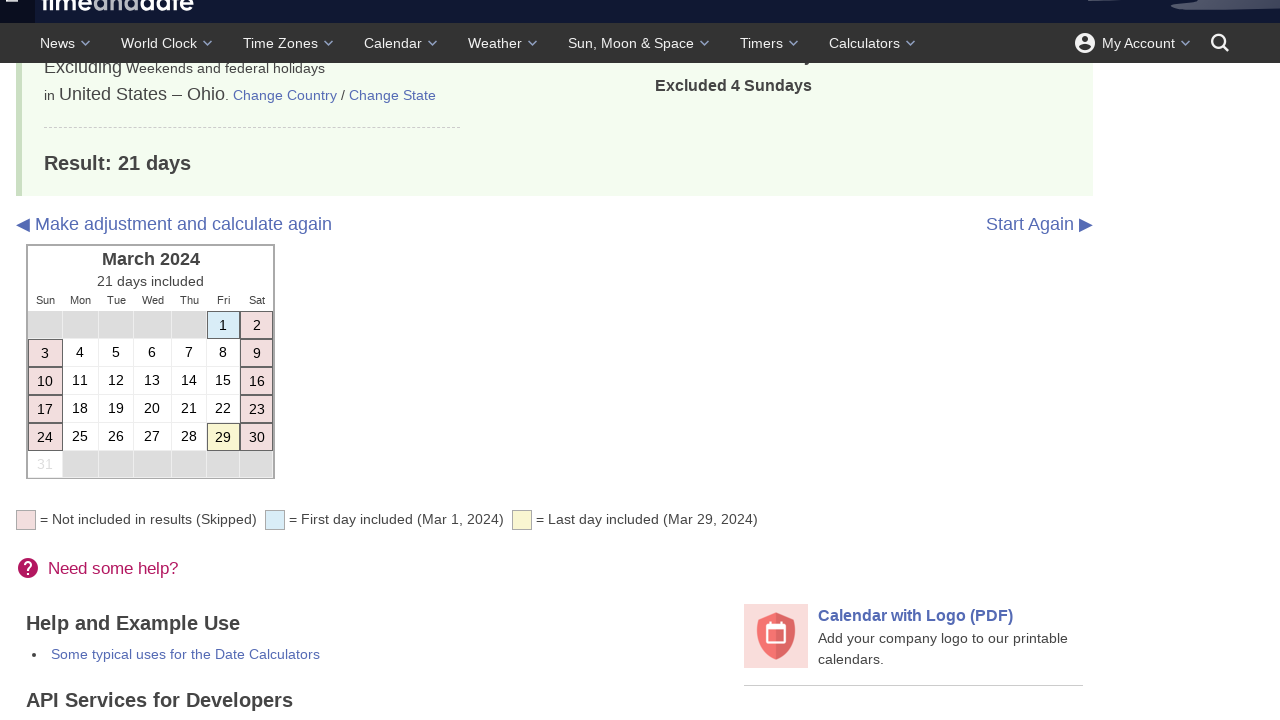

Start date field is visible for April
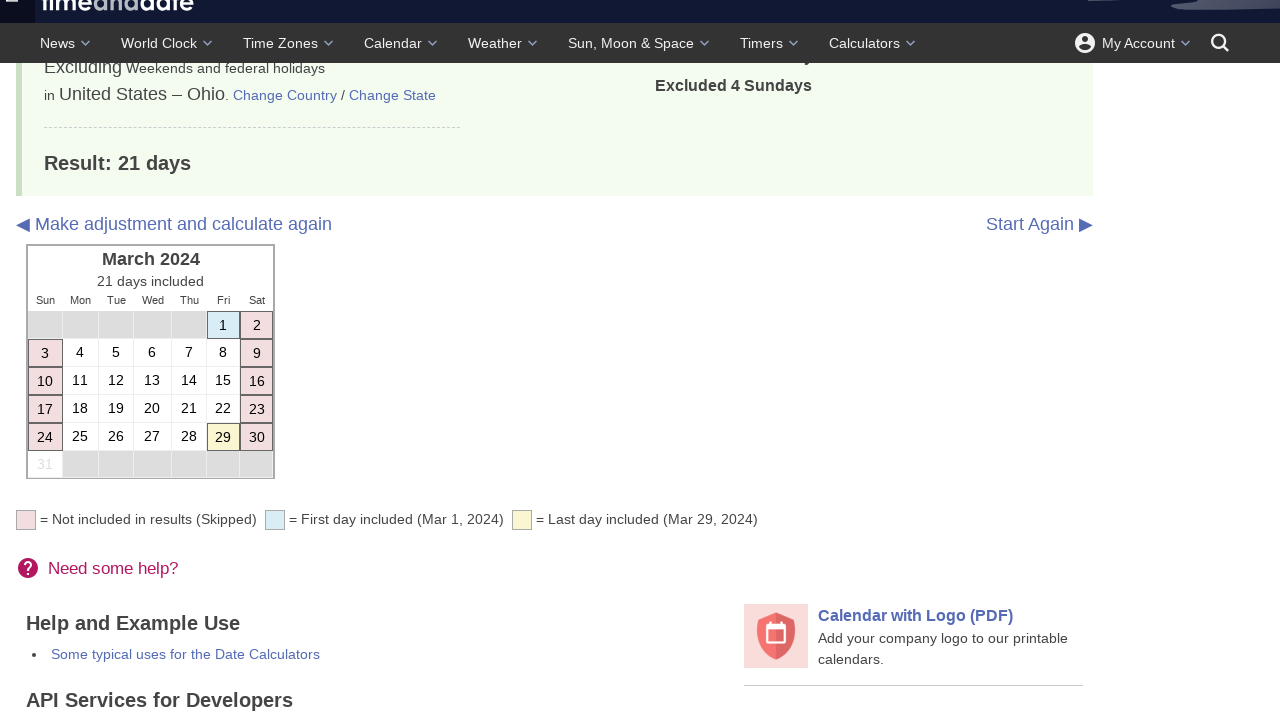

Filled start month field with 4 on #m1
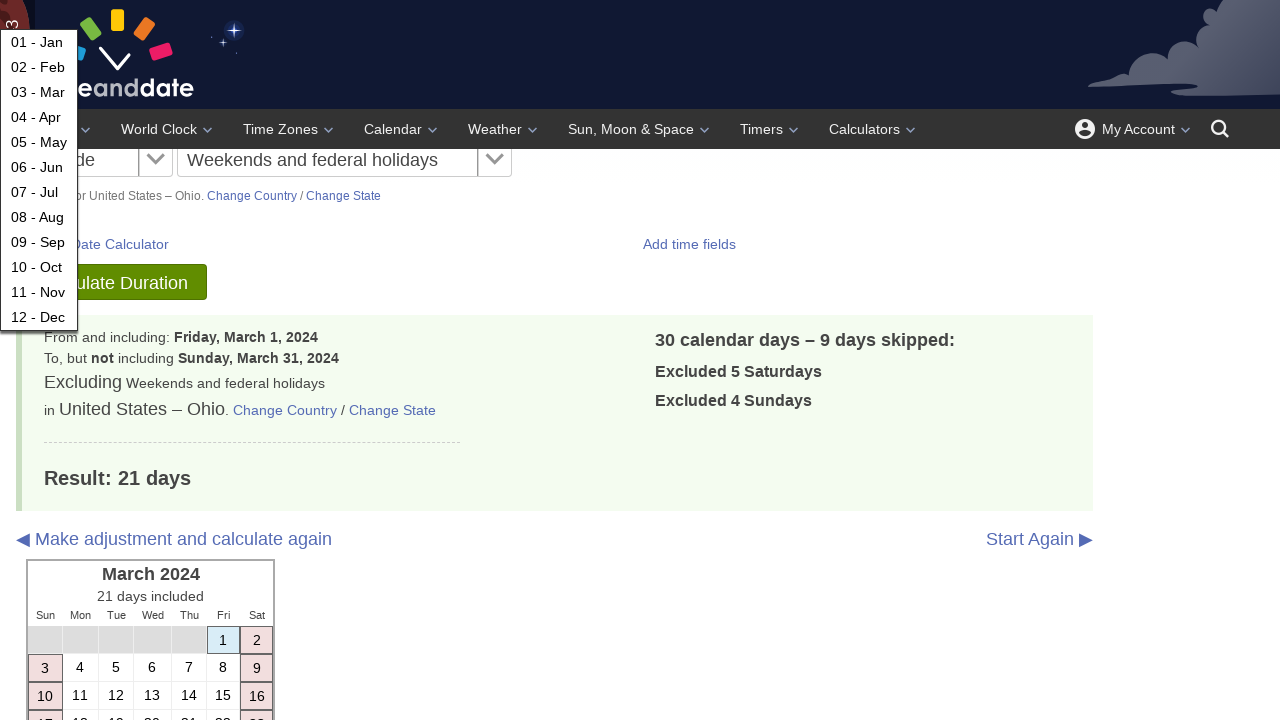

Filled start day field with 1 on #d1
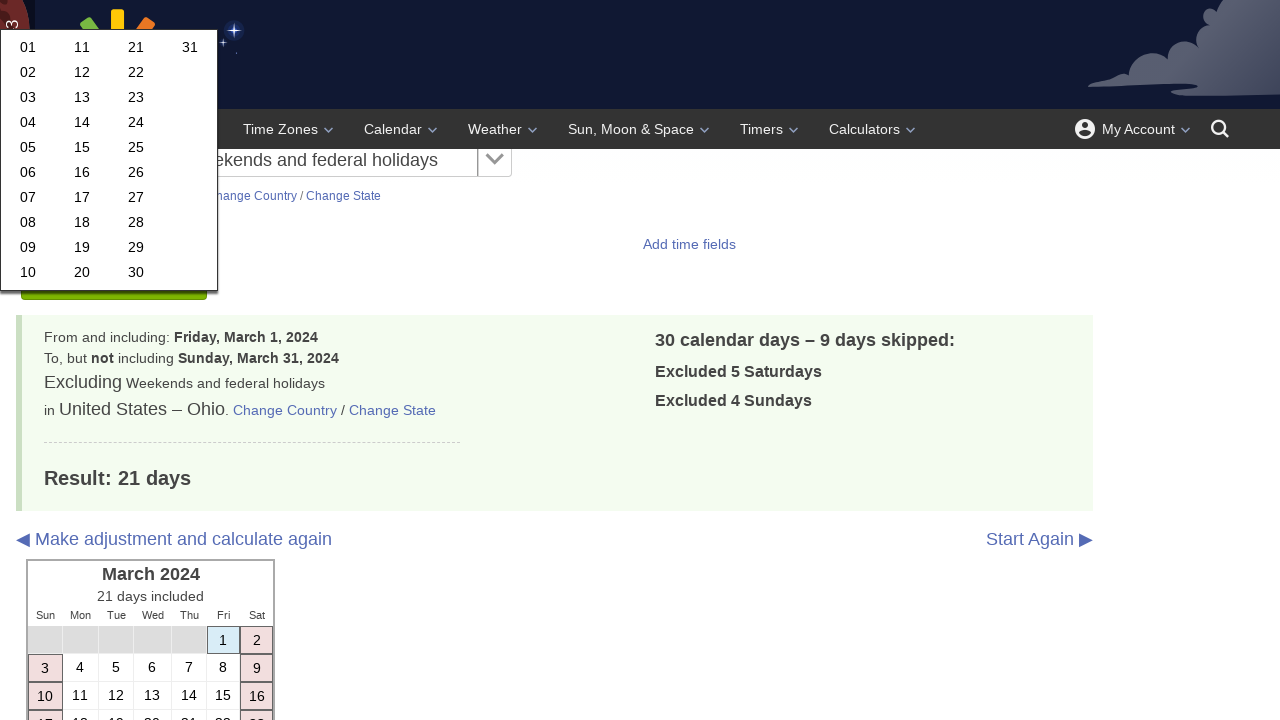

Filled start year field with 2024 on #y1
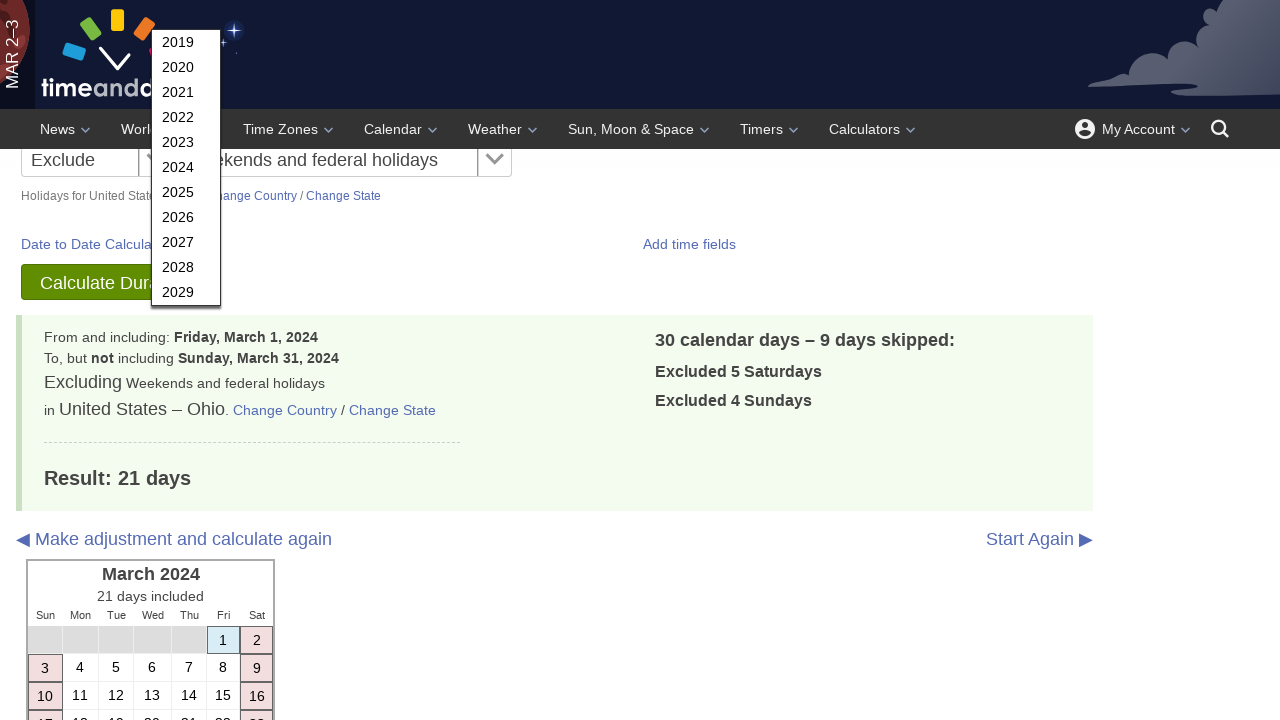

Filled end month field with 4 on #m2
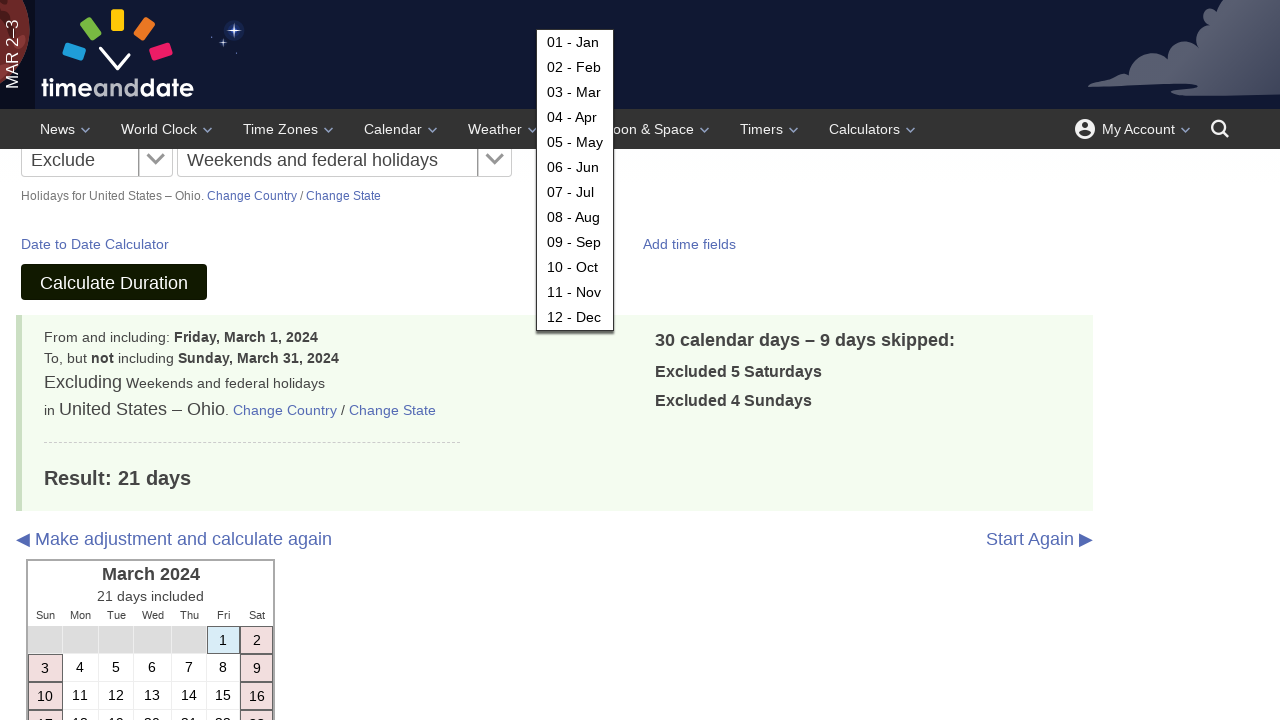

Filled end day field with 30 on #d2
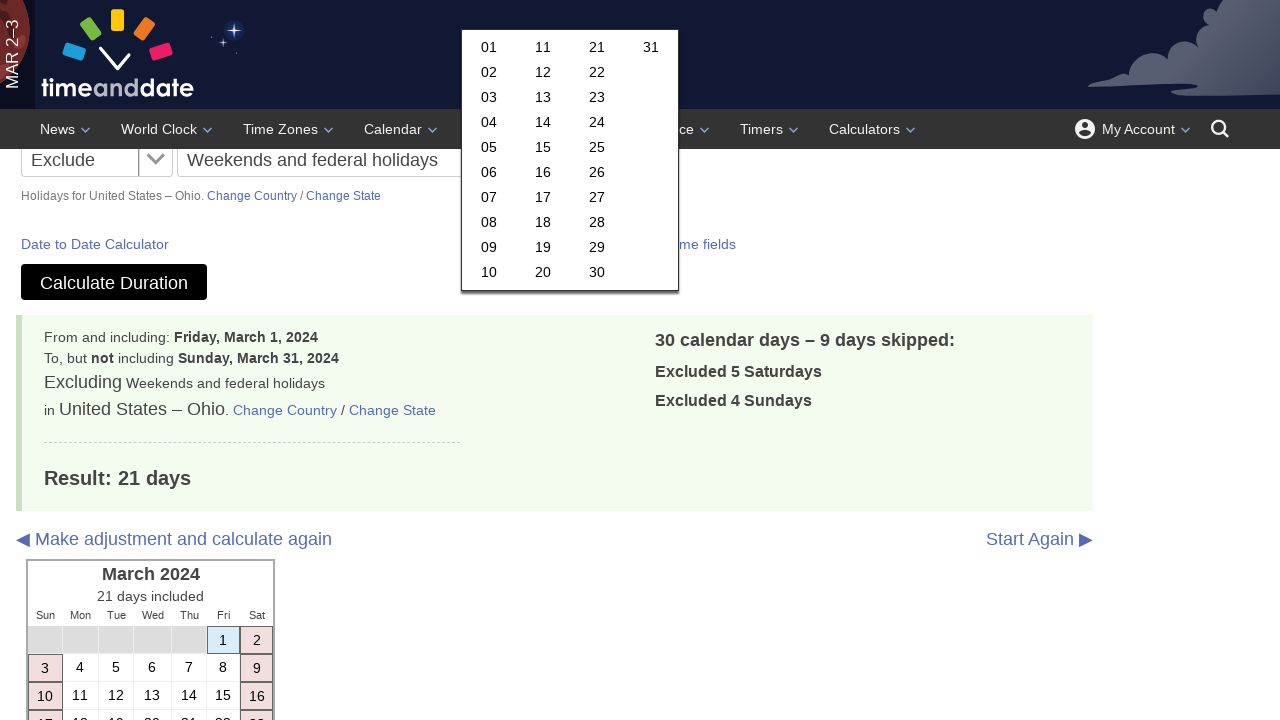

Filled end year field with 2024 on #y2
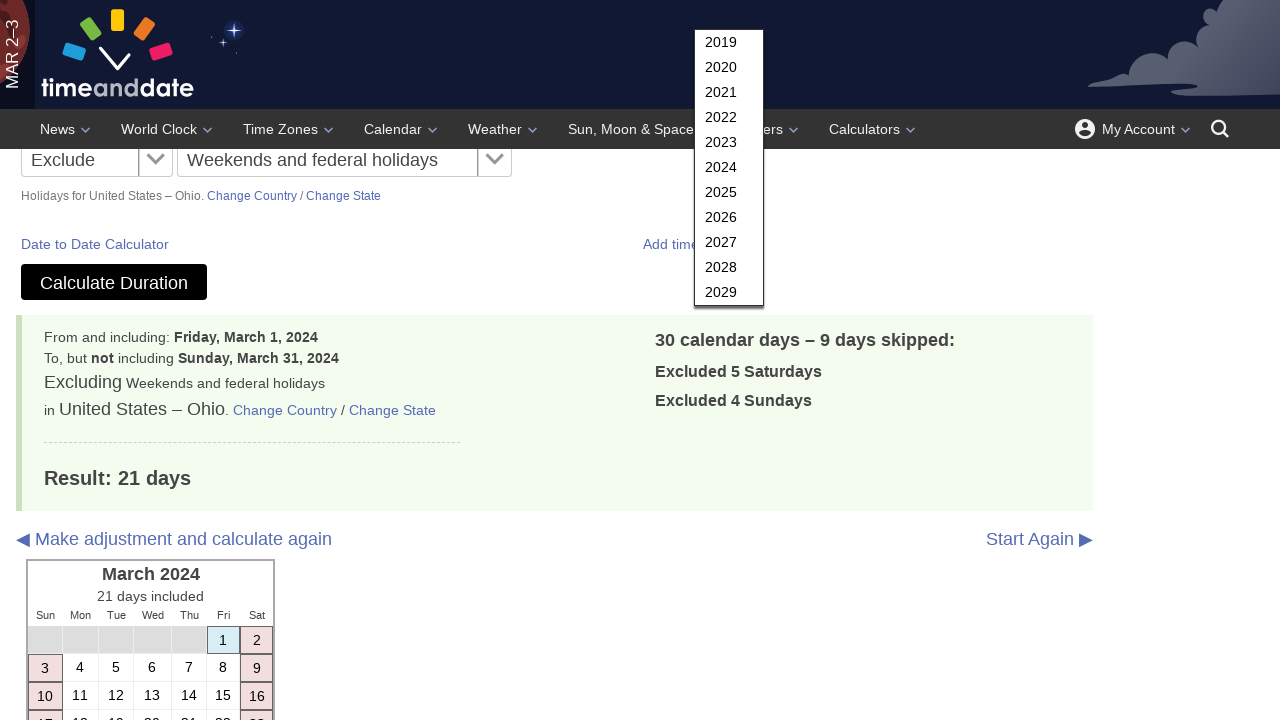

Clicked calculate button for April 2024 at (114, 282) on #subbut
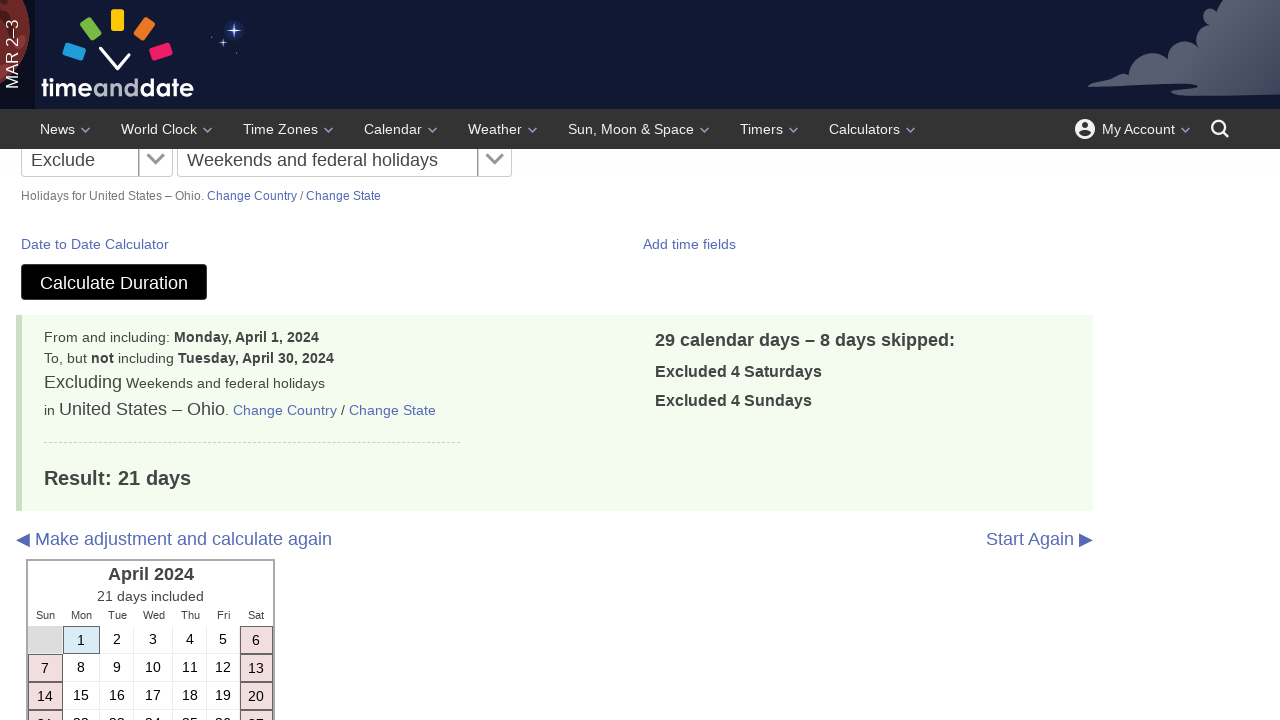

Working days result header appeared for April
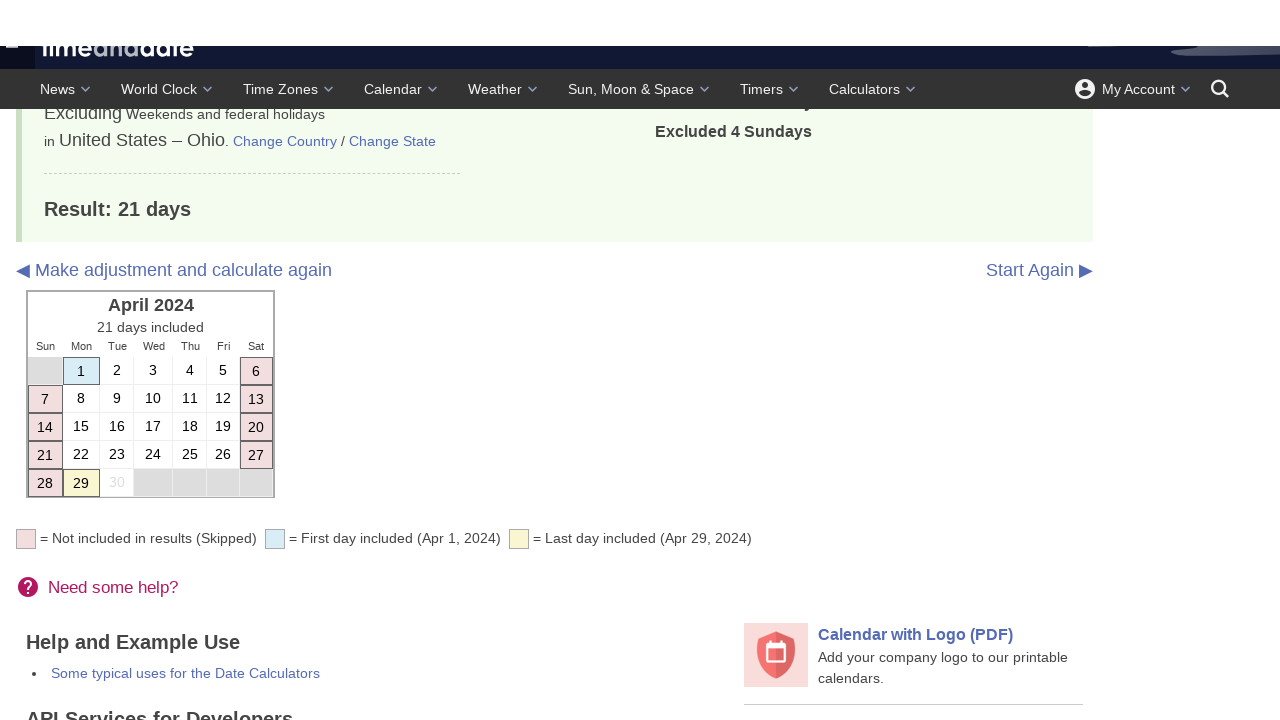

Working days calculation completed for April 2024
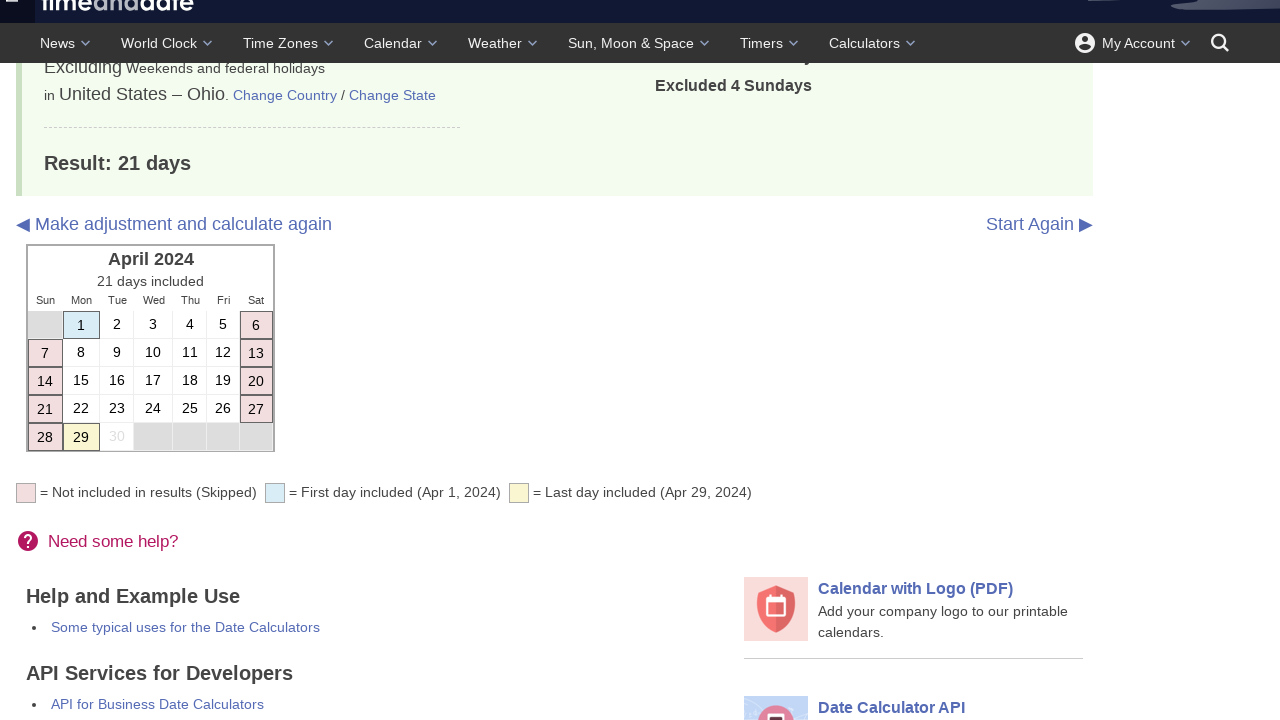

Start date field is visible for May
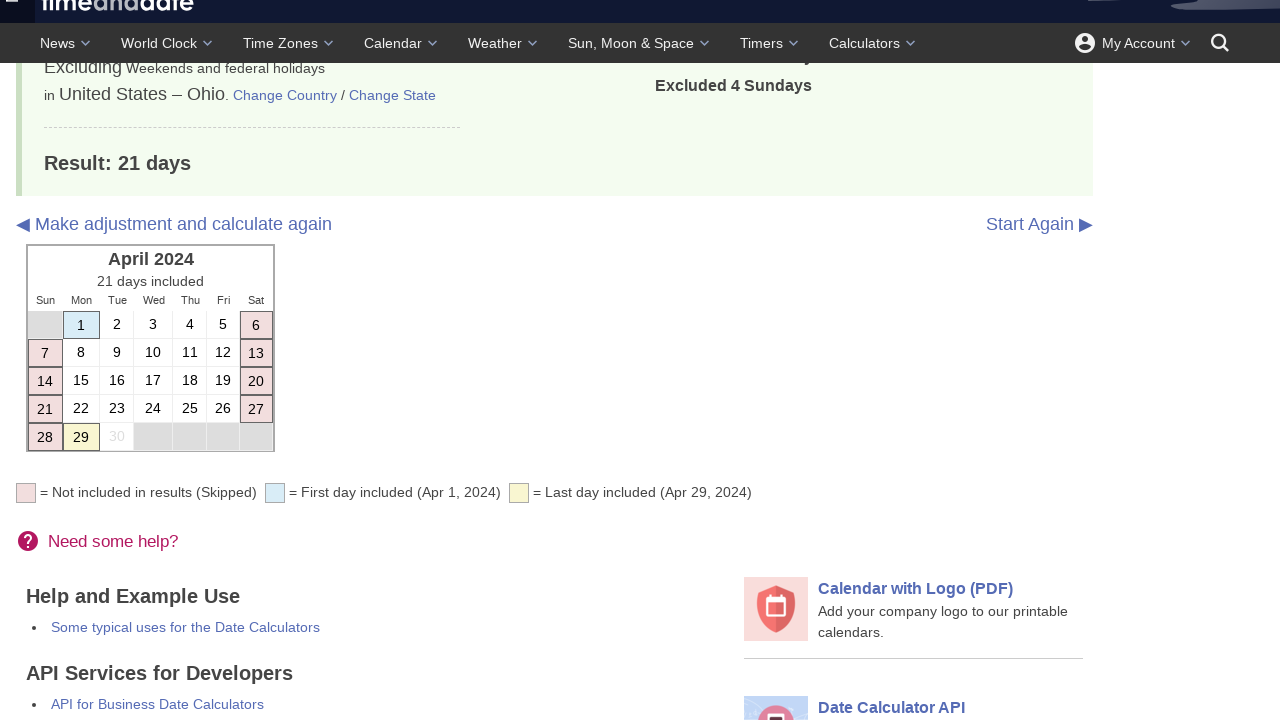

Filled start month field with 5 on #m1
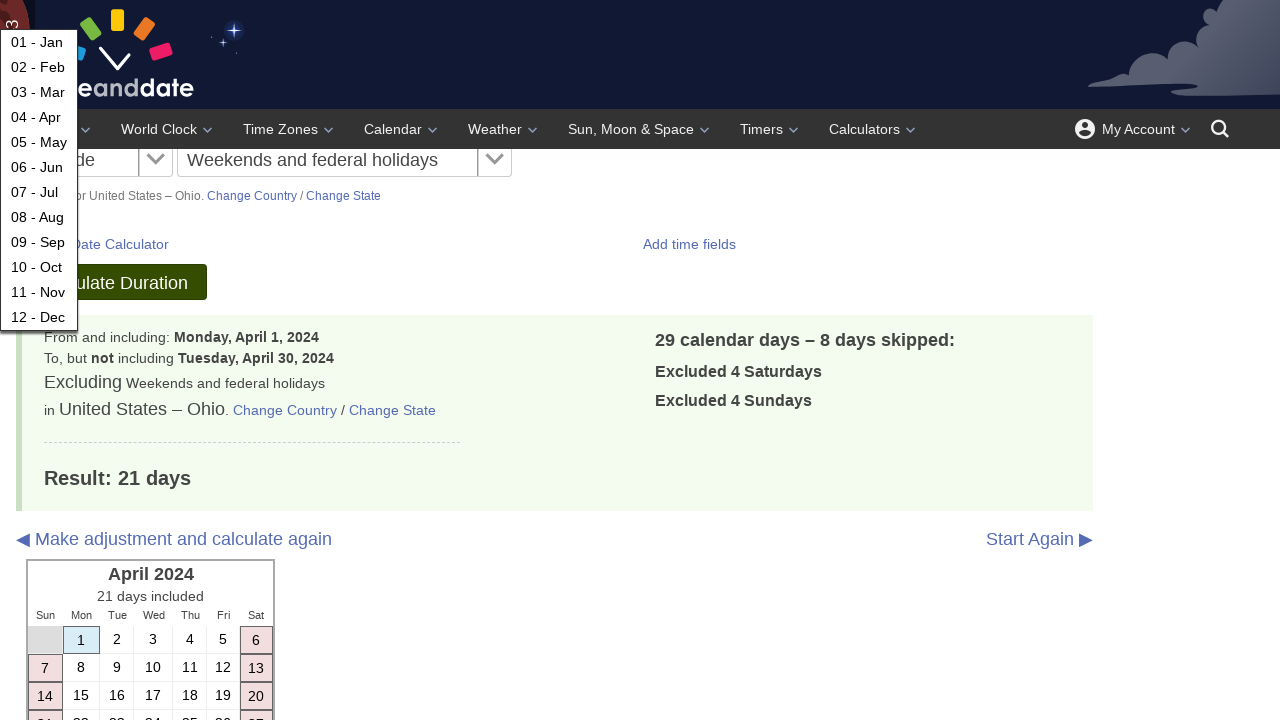

Filled start day field with 1 on #d1
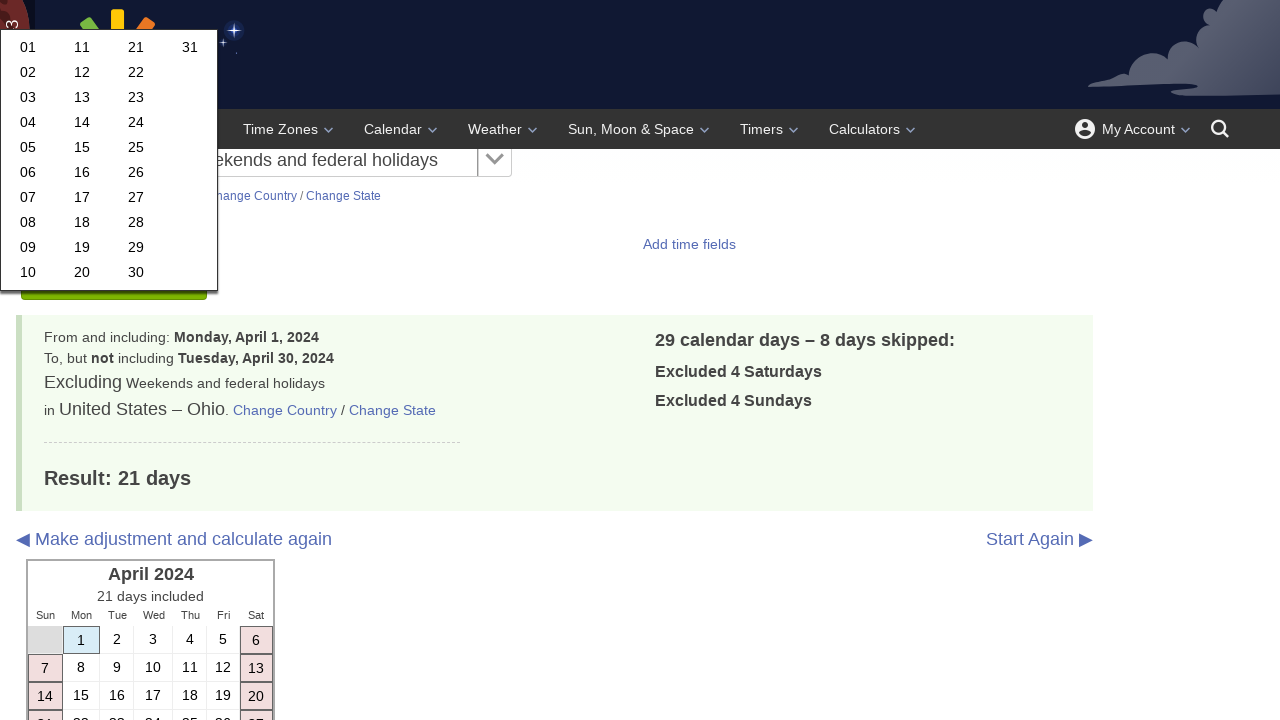

Filled start year field with 2024 on #y1
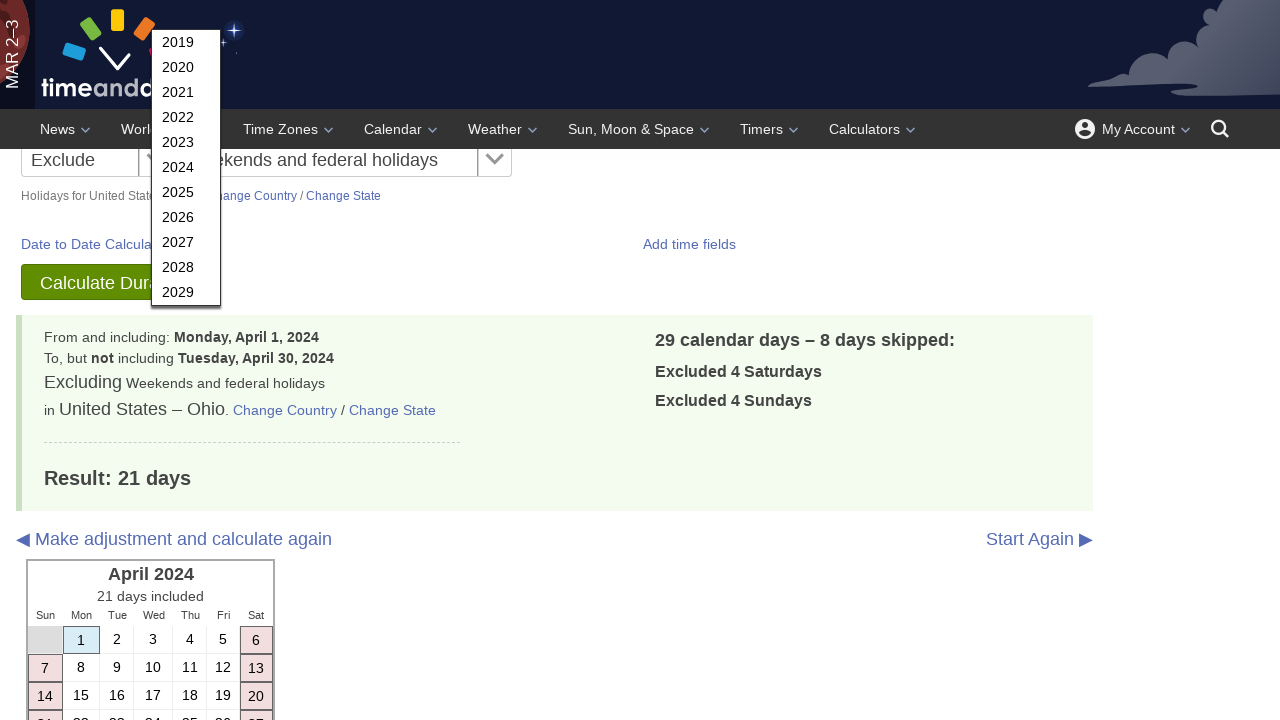

Filled end month field with 5 on #m2
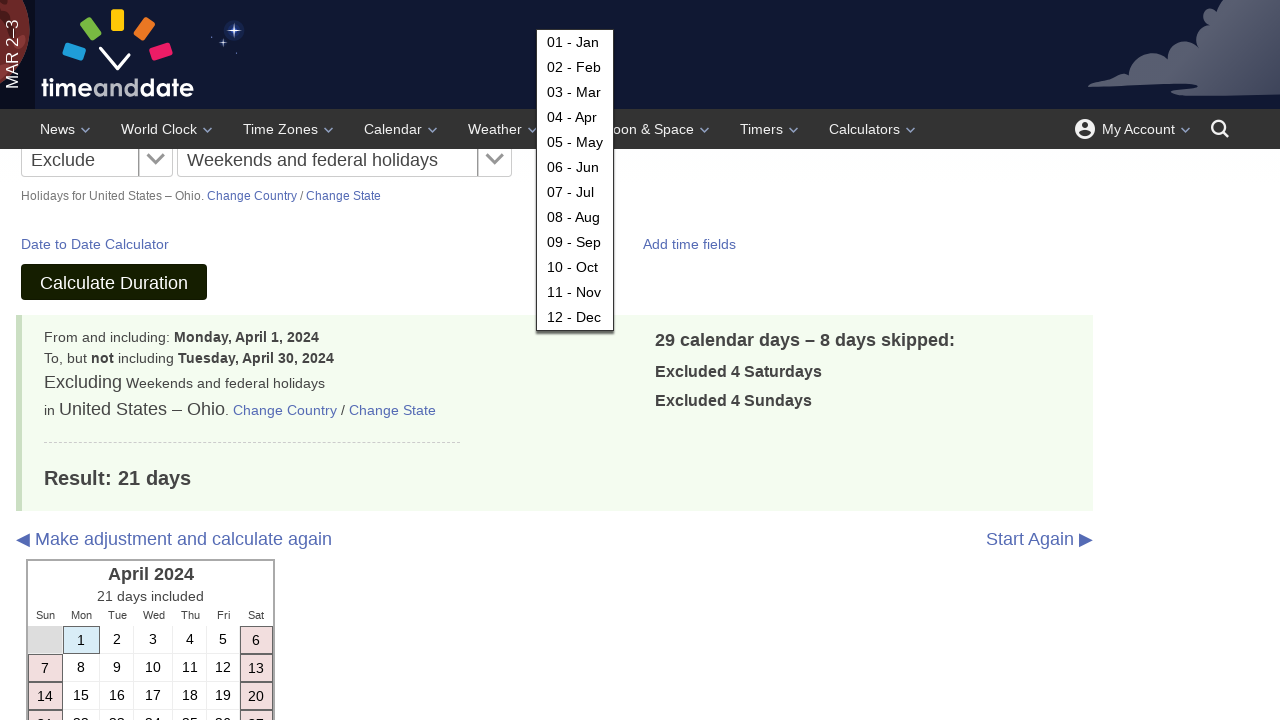

Filled end day field with 31 on #d2
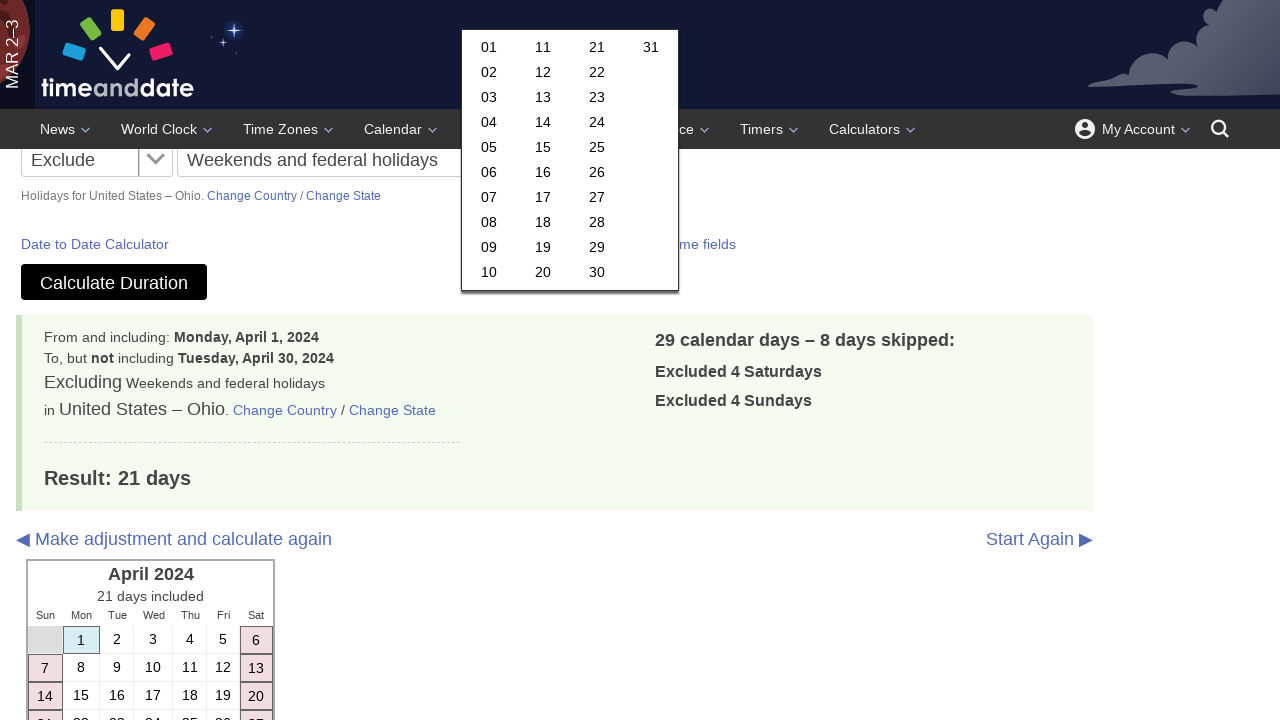

Filled end year field with 2024 on #y2
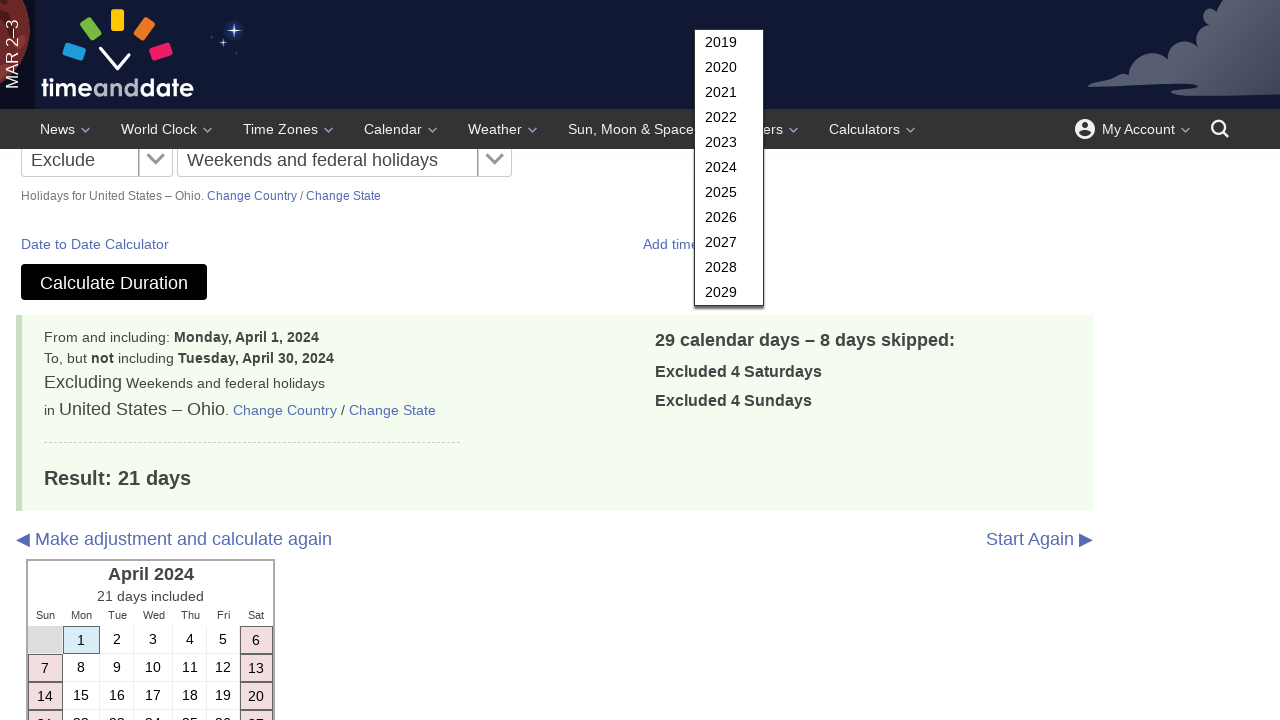

Clicked calculate button for May 2024 at (114, 282) on #subbut
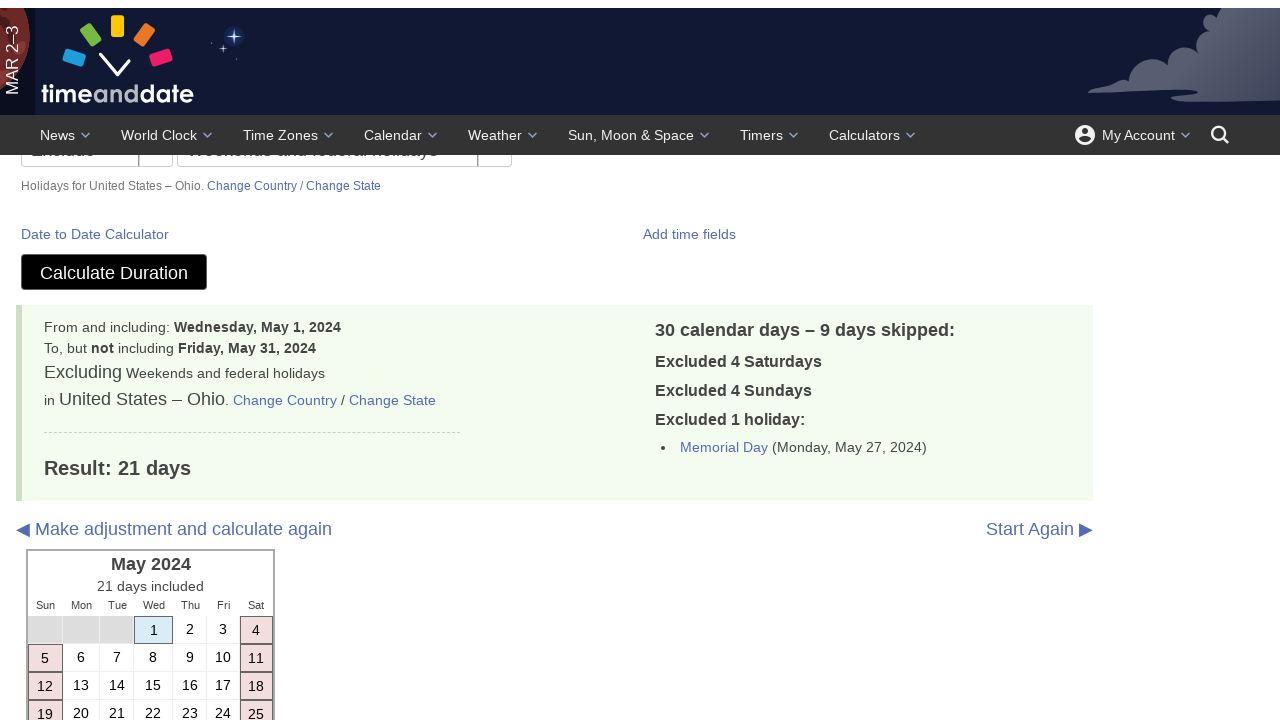

Working days result header appeared for May
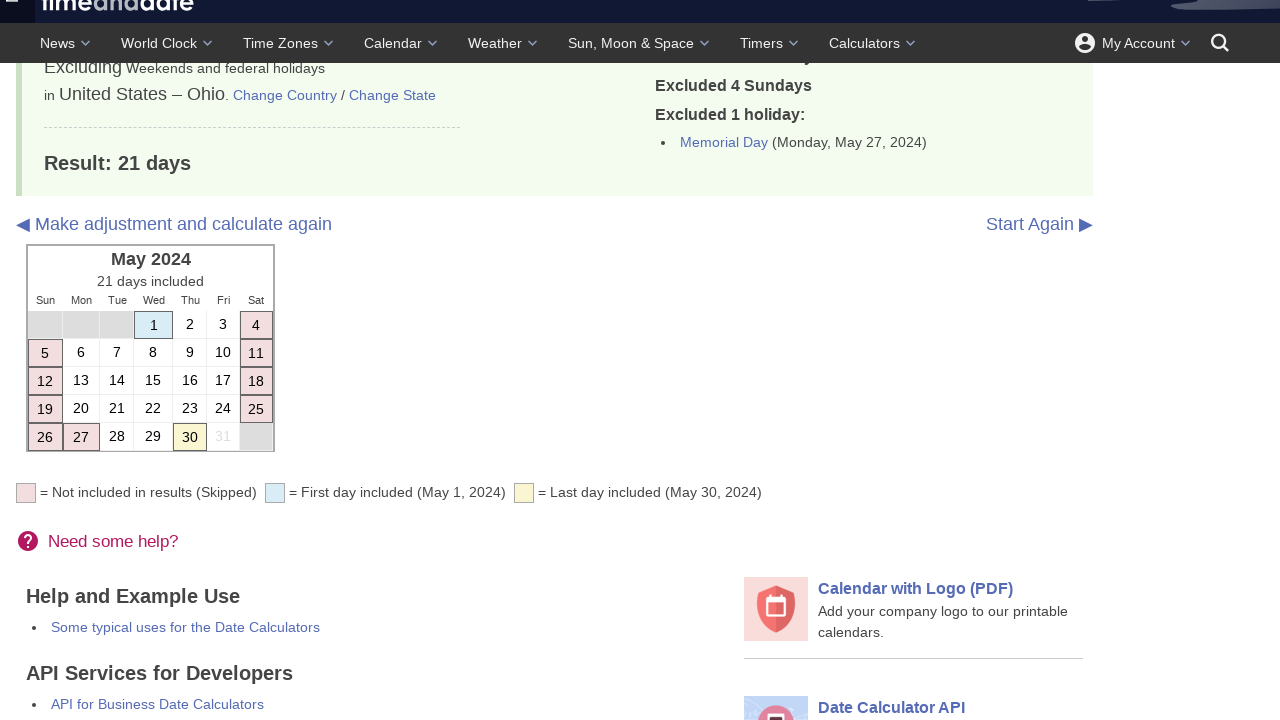

Working days calculation completed for May 2024
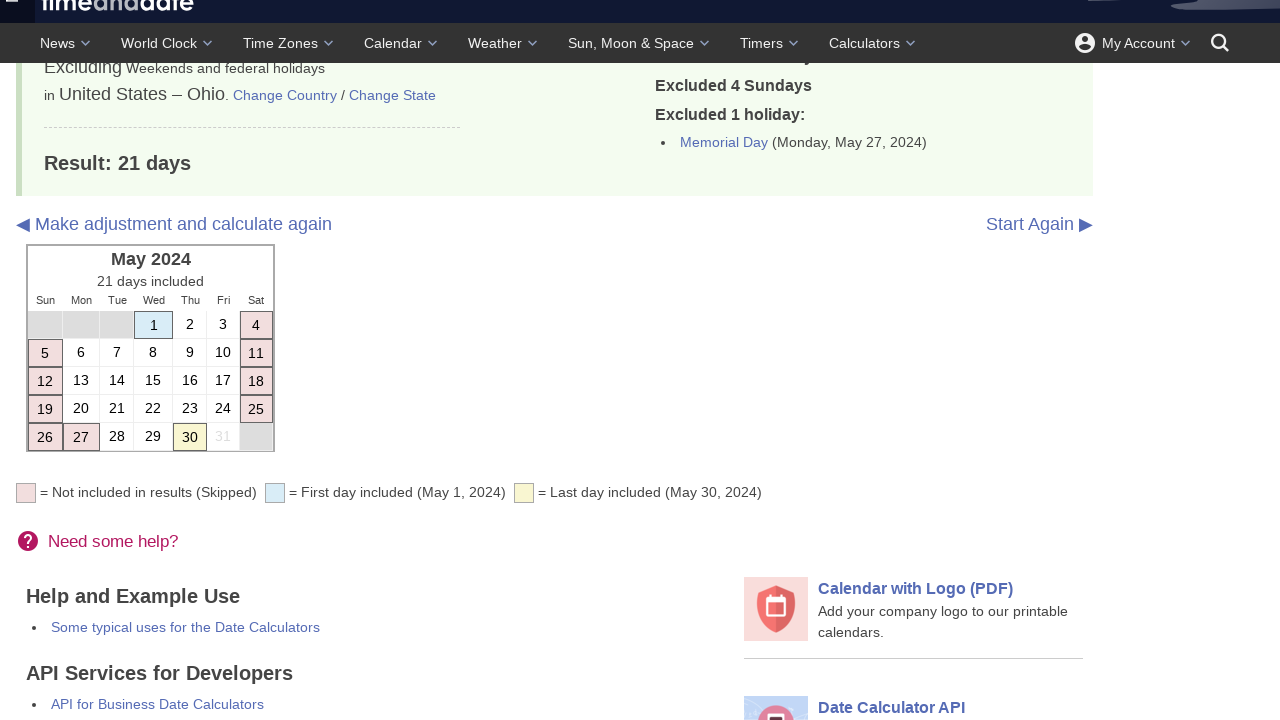

Start date field is visible for June
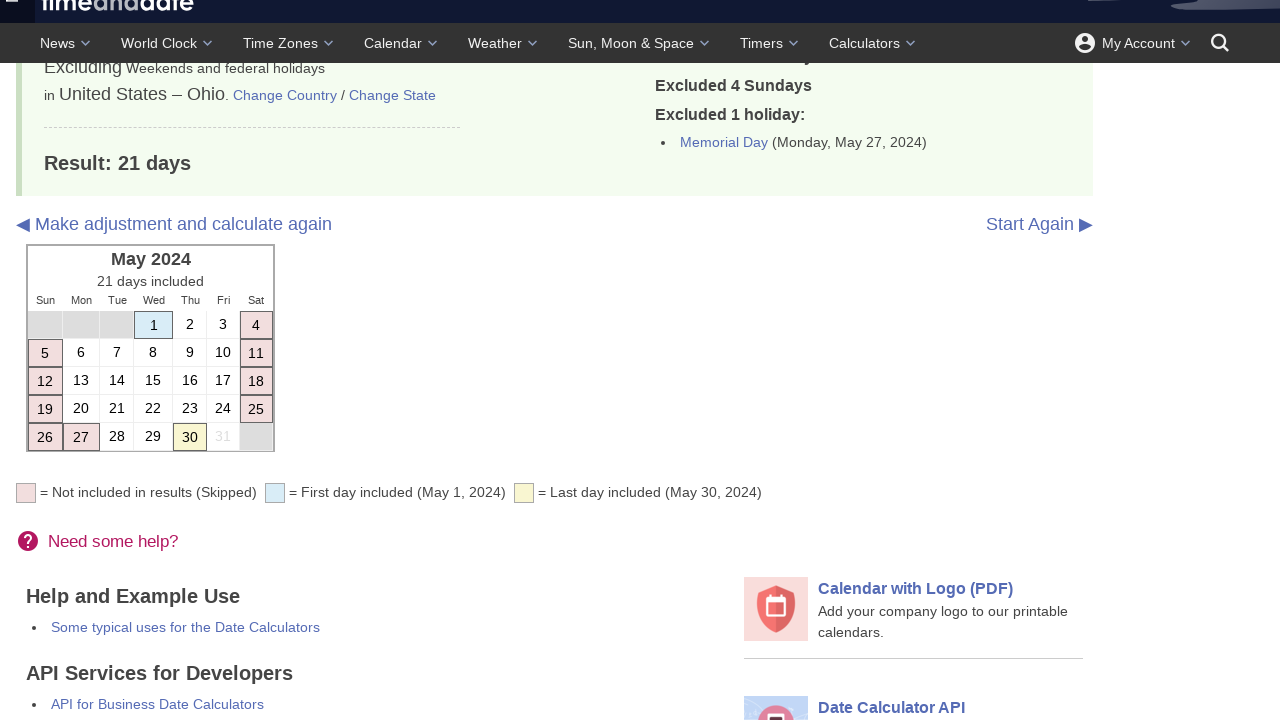

Filled start month field with 6 on #m1
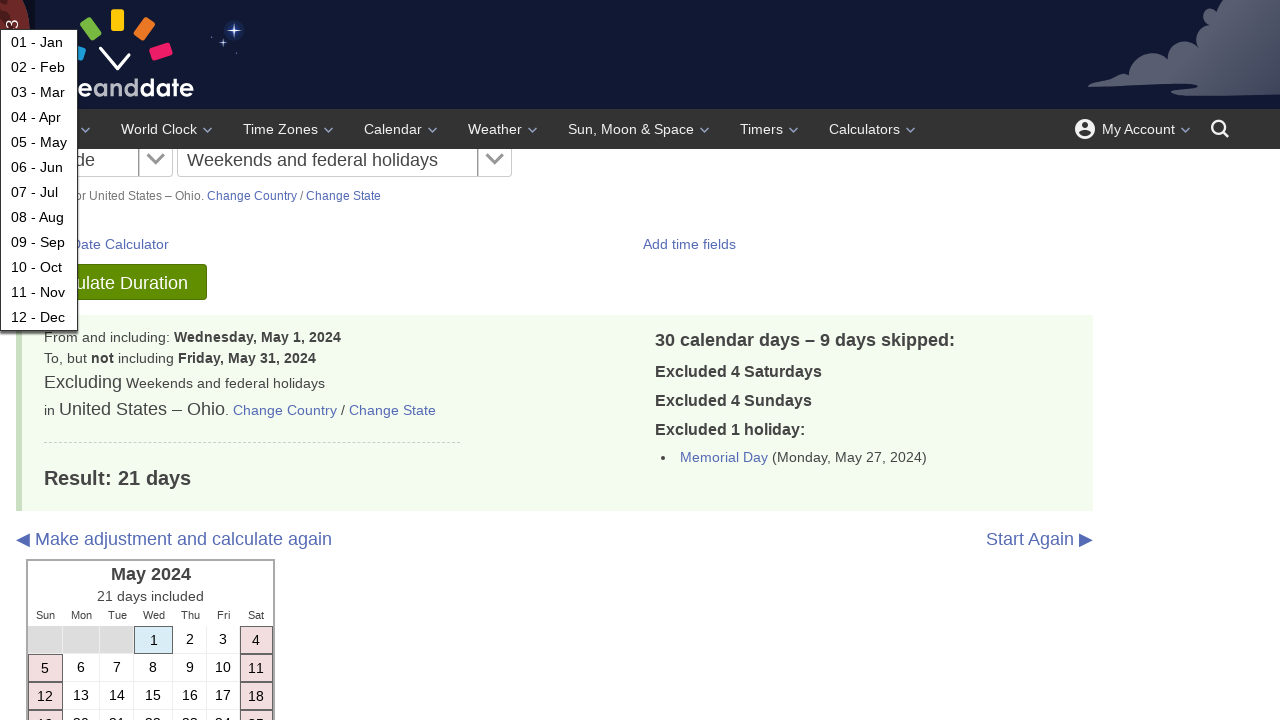

Filled start day field with 1 on #d1
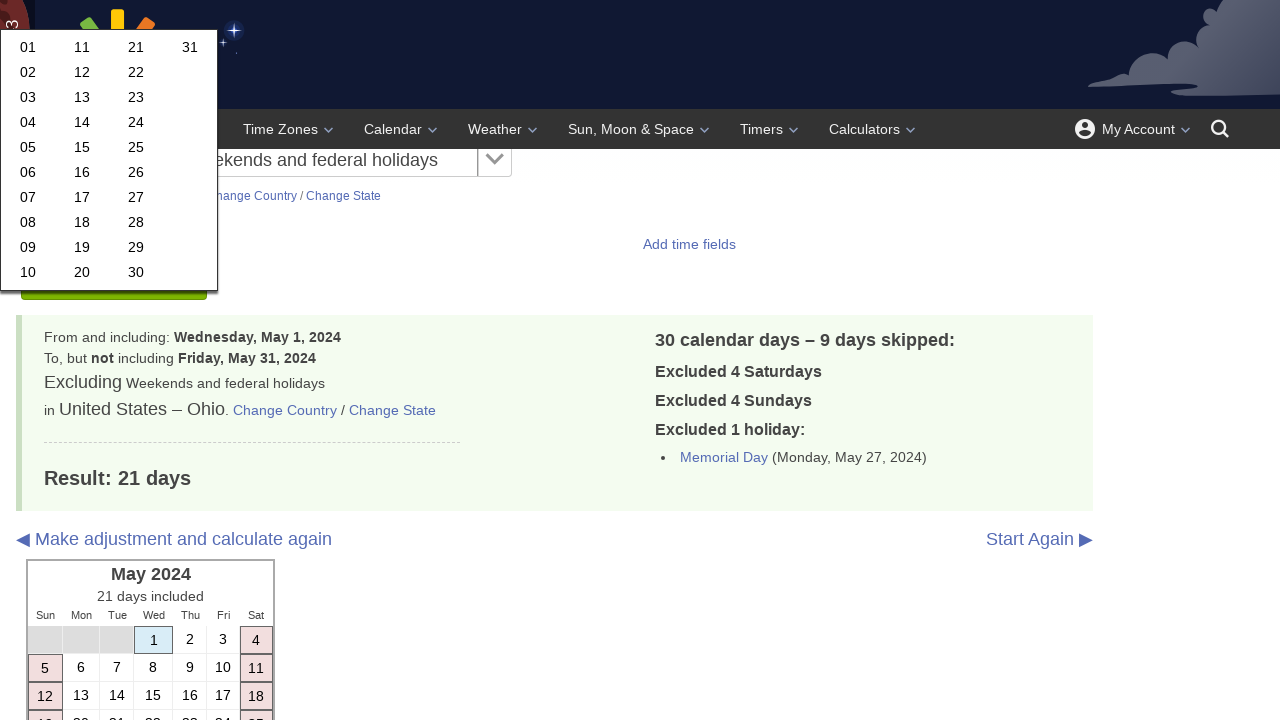

Filled start year field with 2024 on #y1
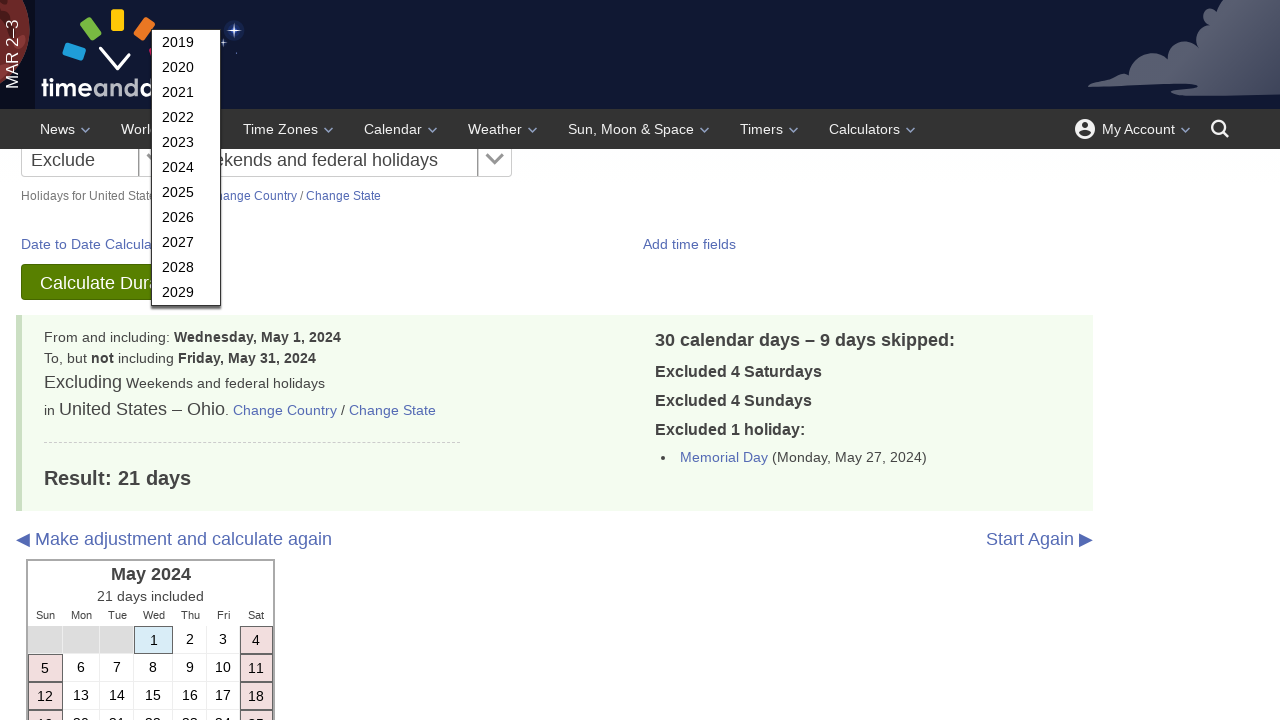

Filled end month field with 6 on #m2
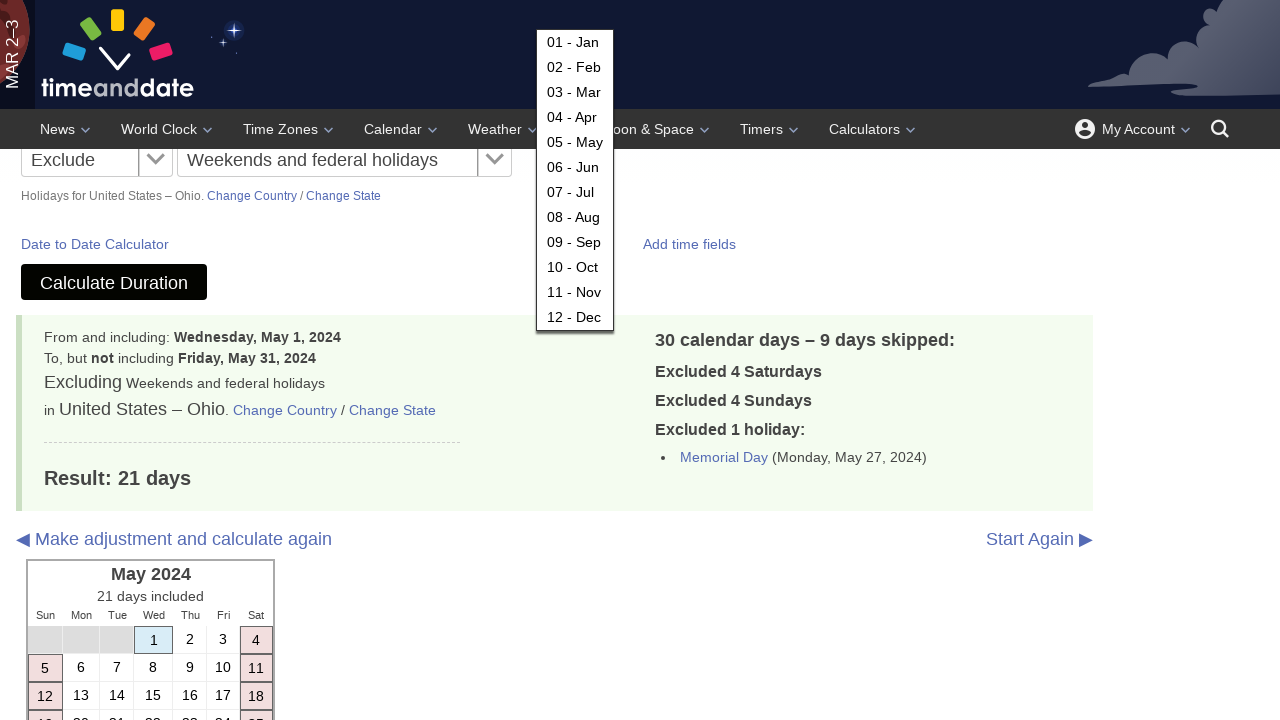

Filled end day field with 30 on #d2
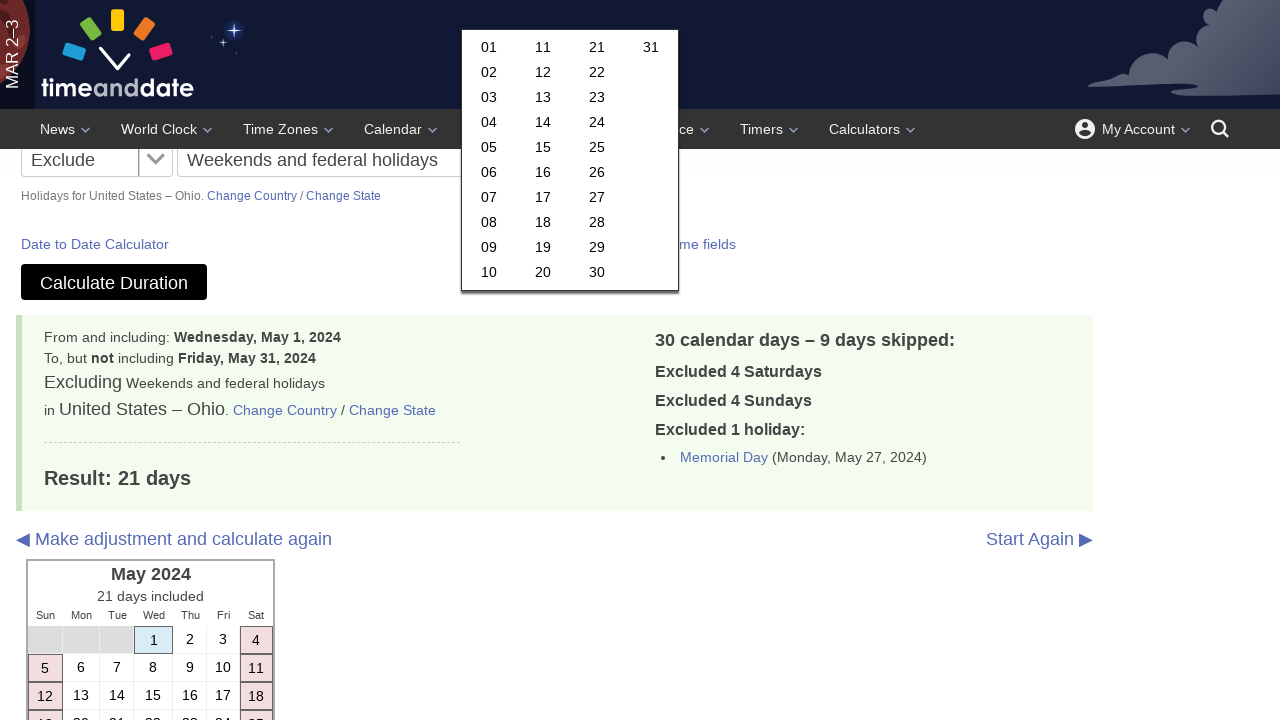

Filled end year field with 2024 on #y2
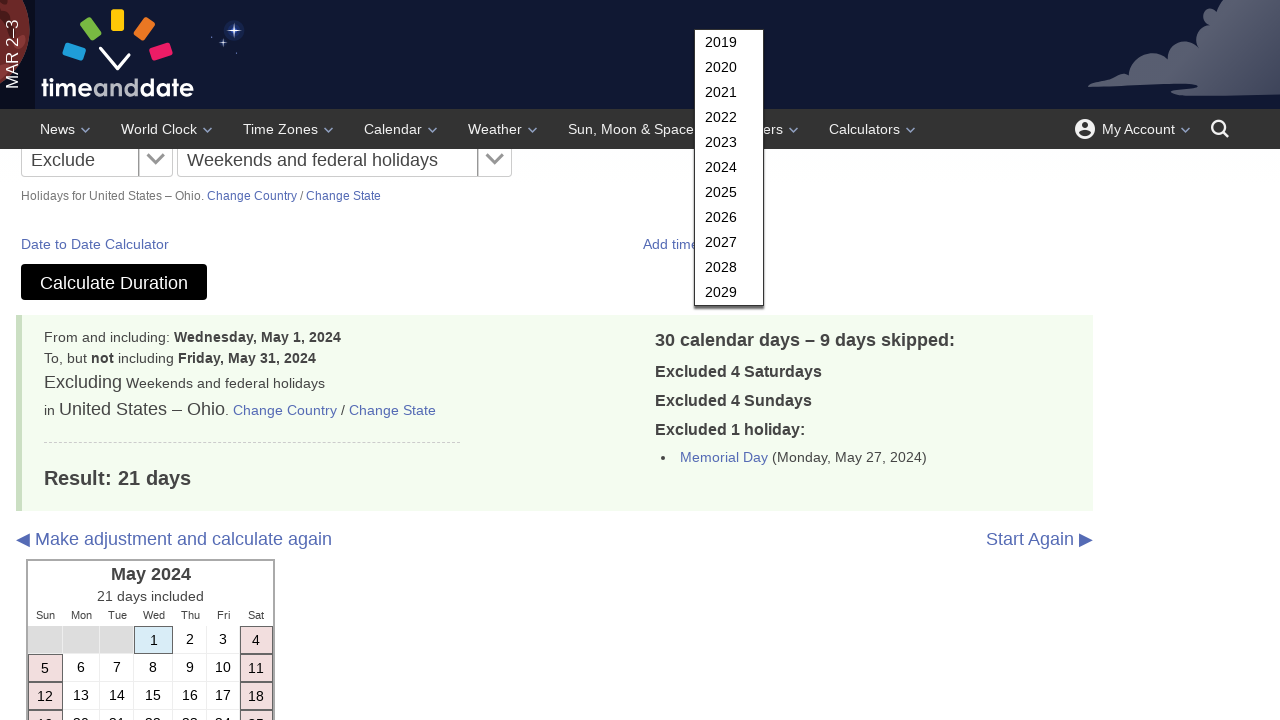

Clicked calculate button for June 2024 at (114, 282) on #subbut
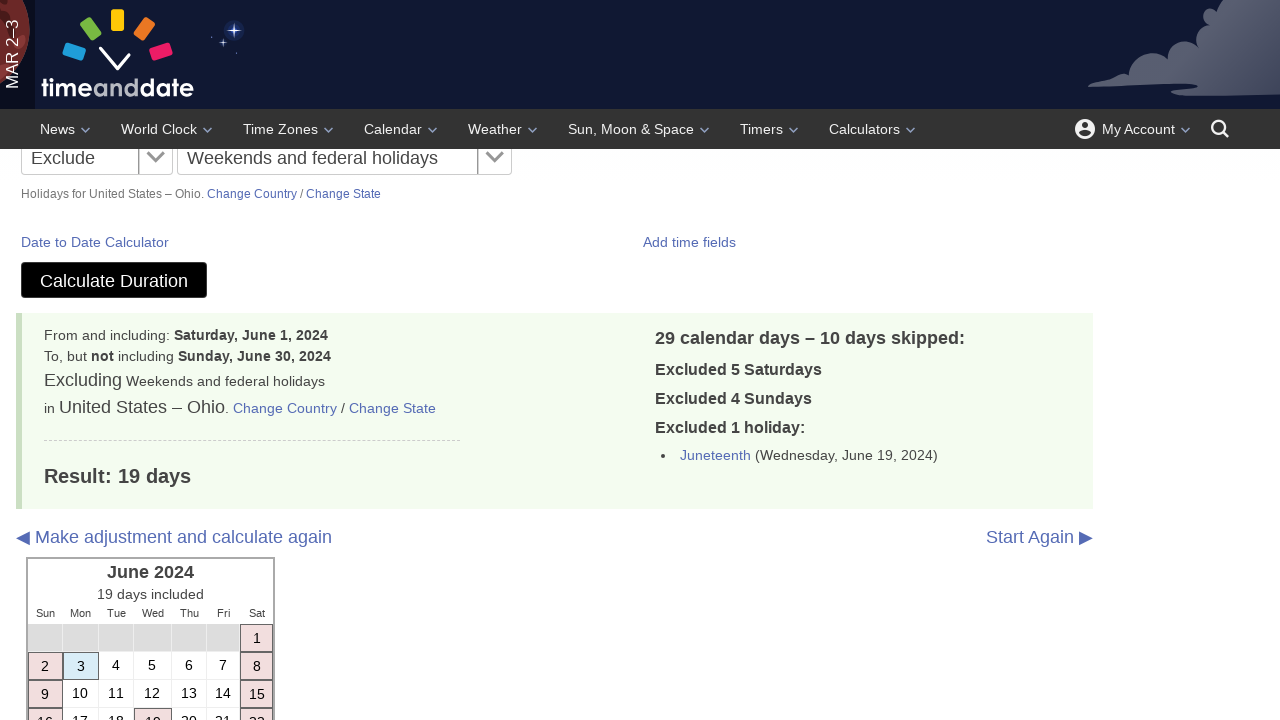

Working days result header appeared for June
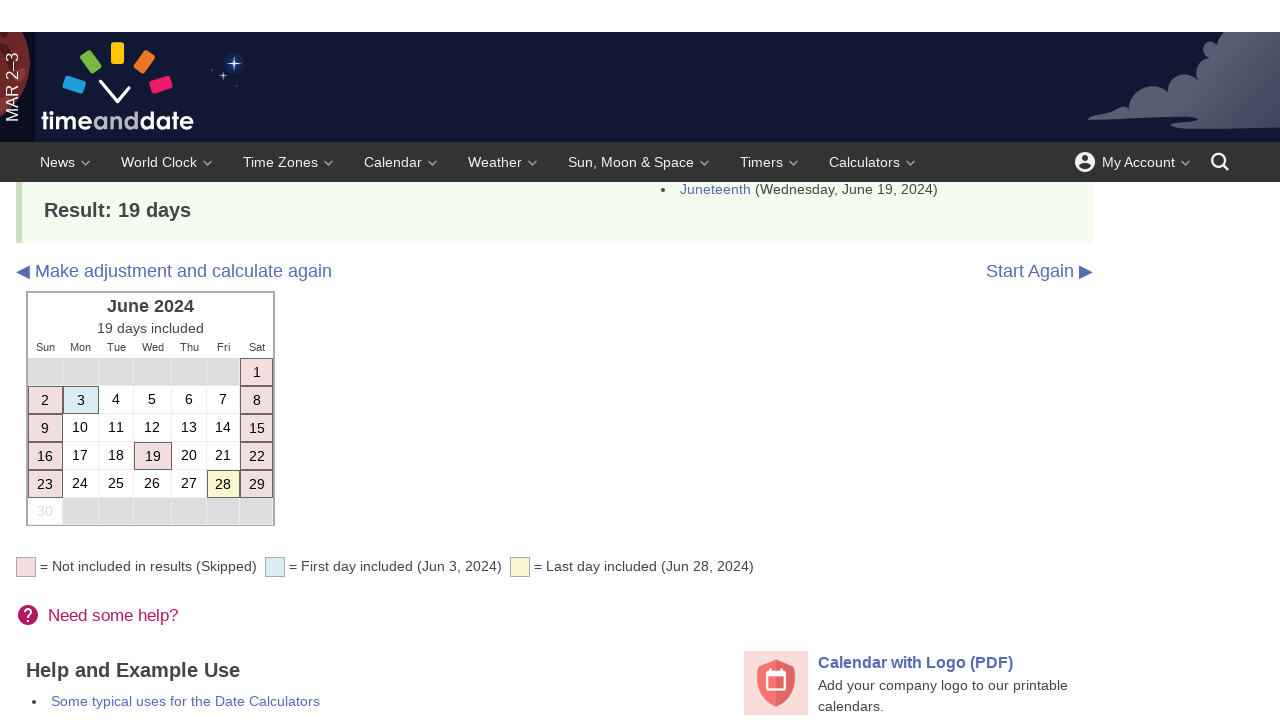

Working days calculation completed for June 2024
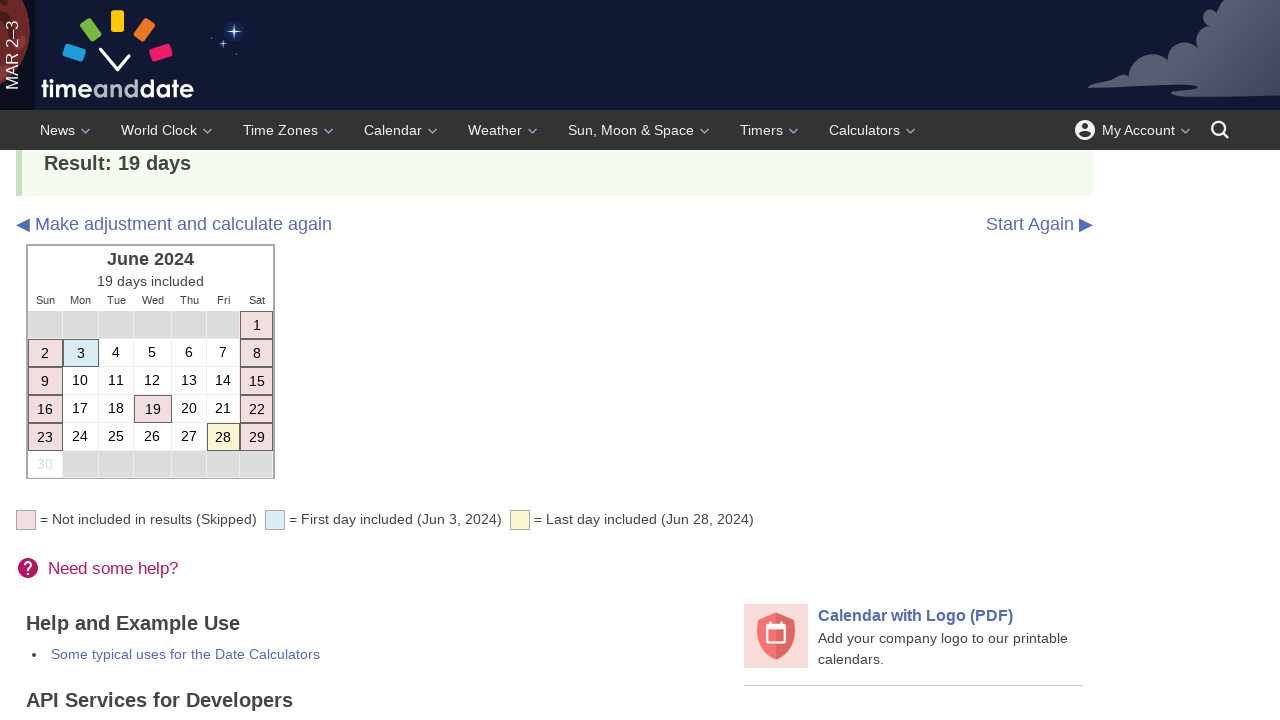

Start date field is visible for July
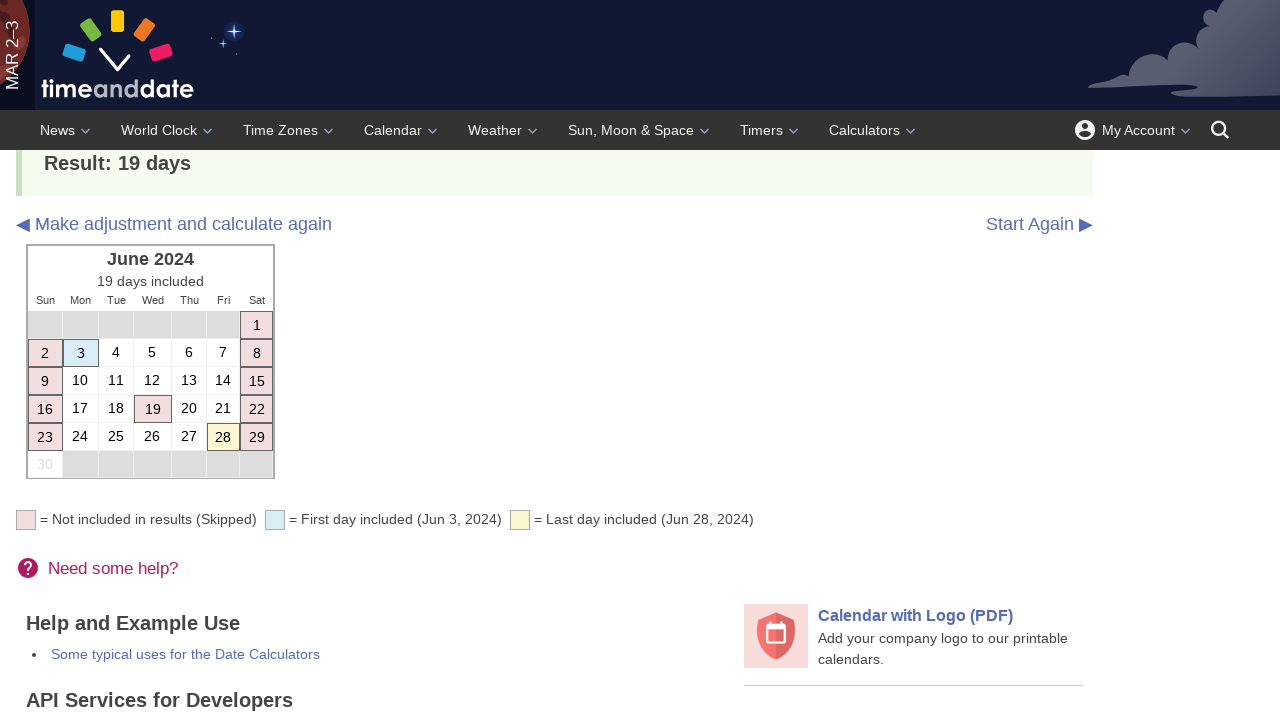

Filled start month field with 7 on #m1
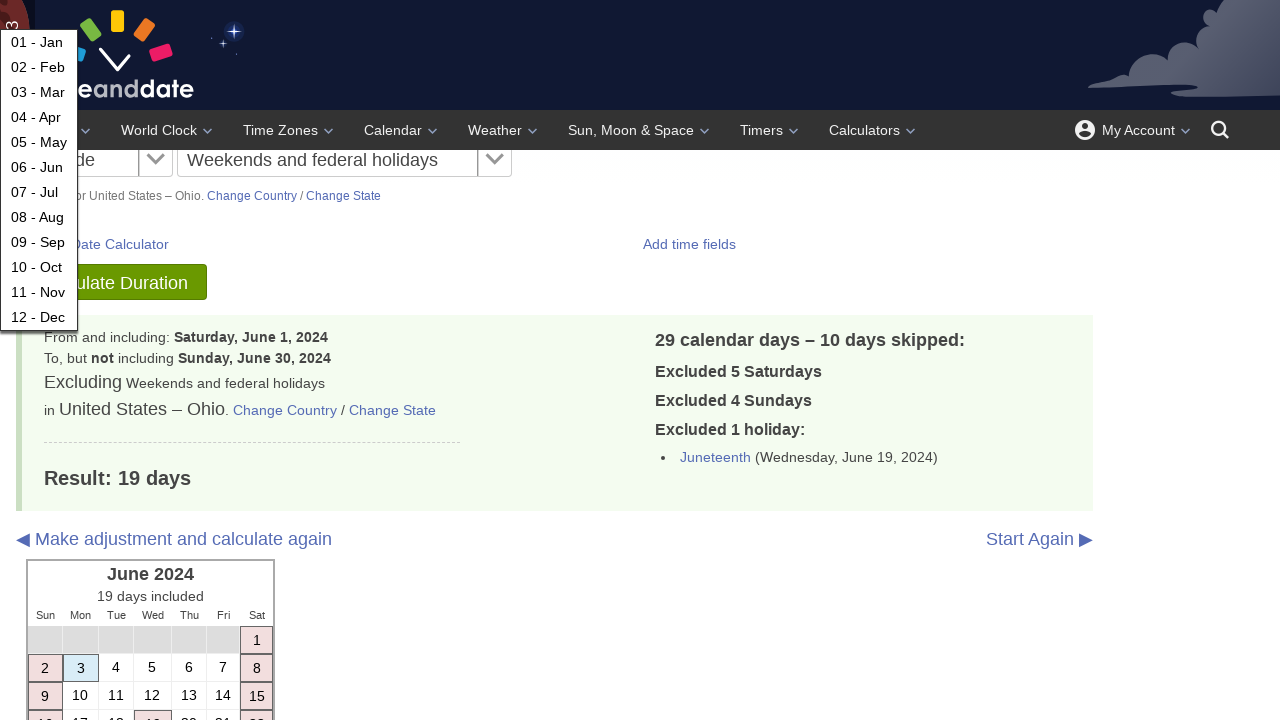

Filled start day field with 1 on #d1
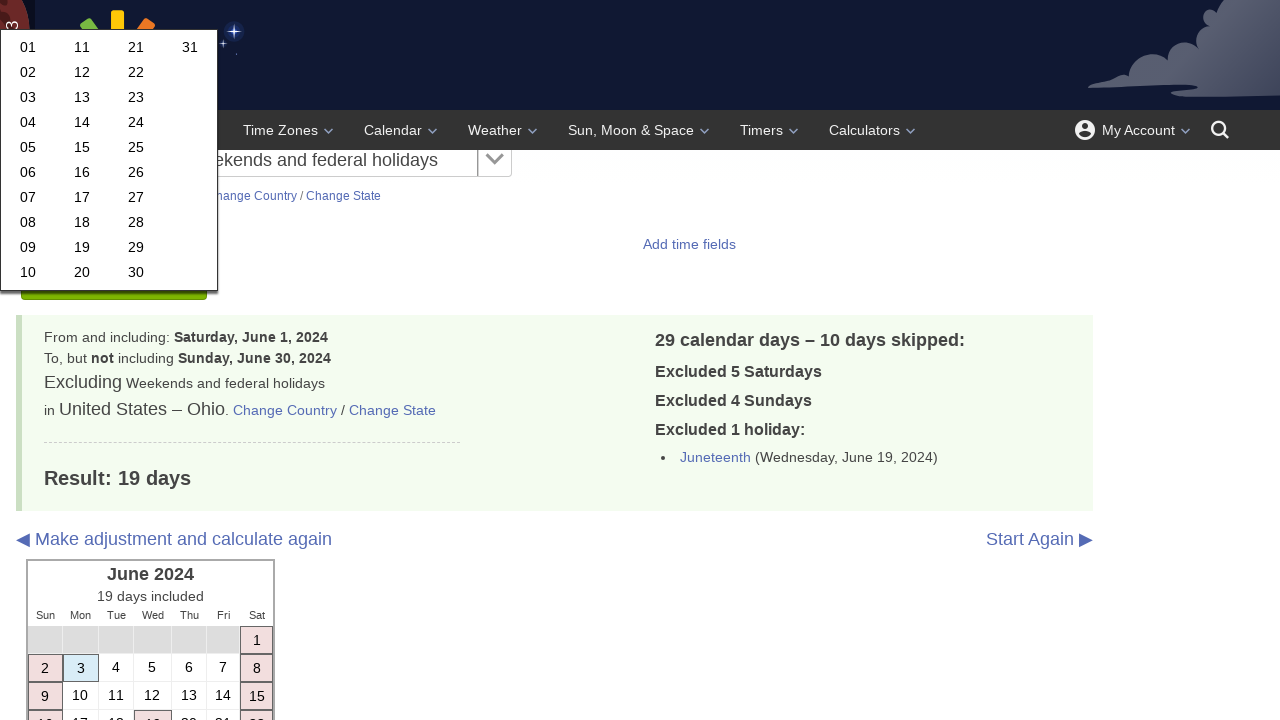

Filled start year field with 2024 on #y1
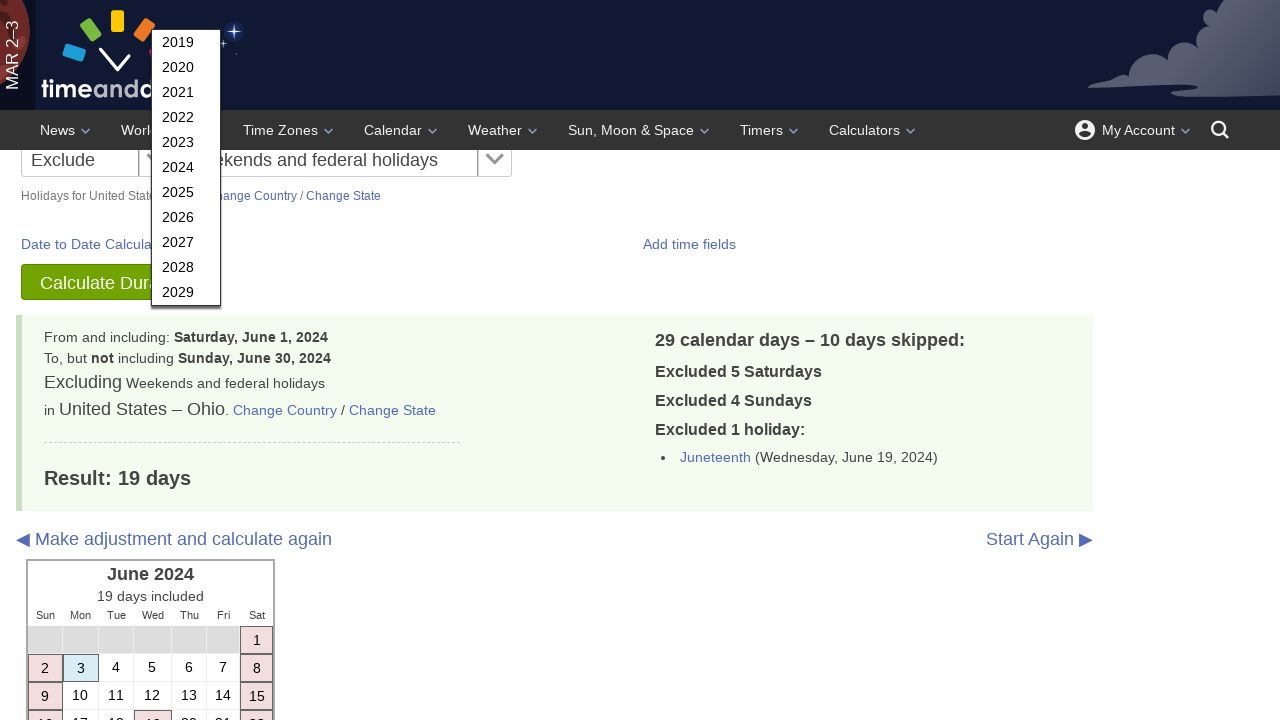

Filled end month field with 7 on #m2
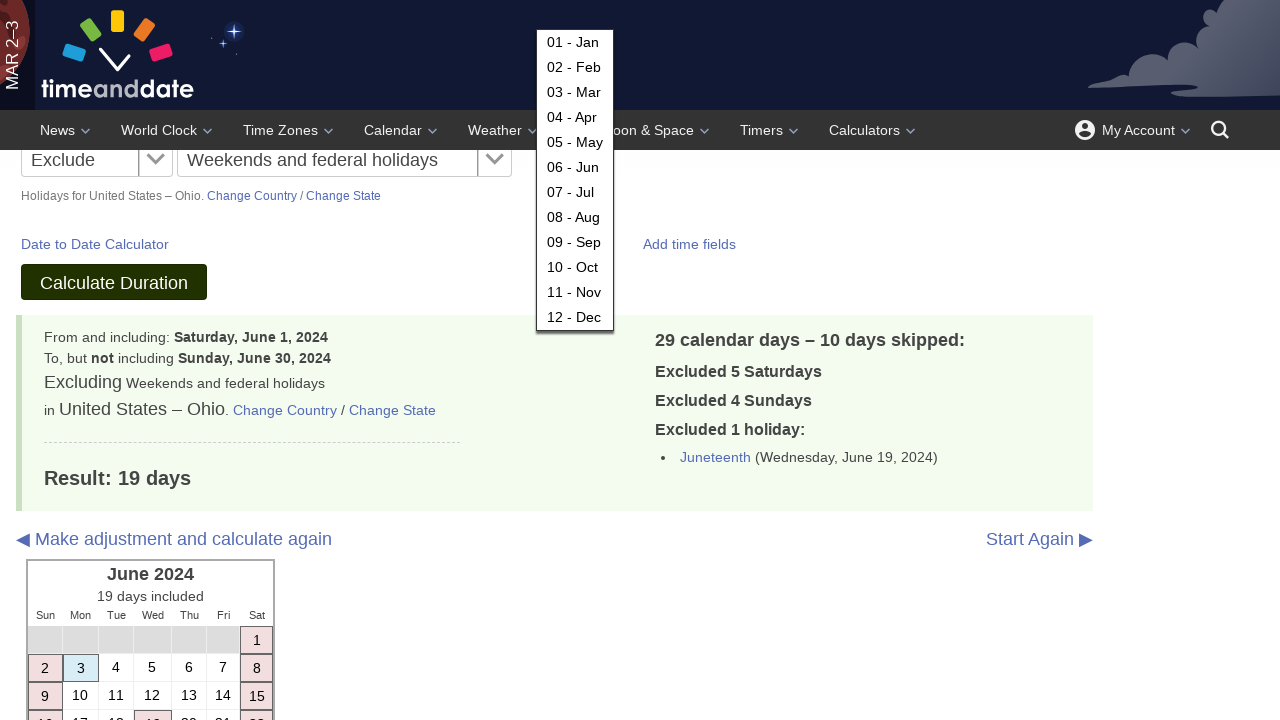

Filled end day field with 31 on #d2
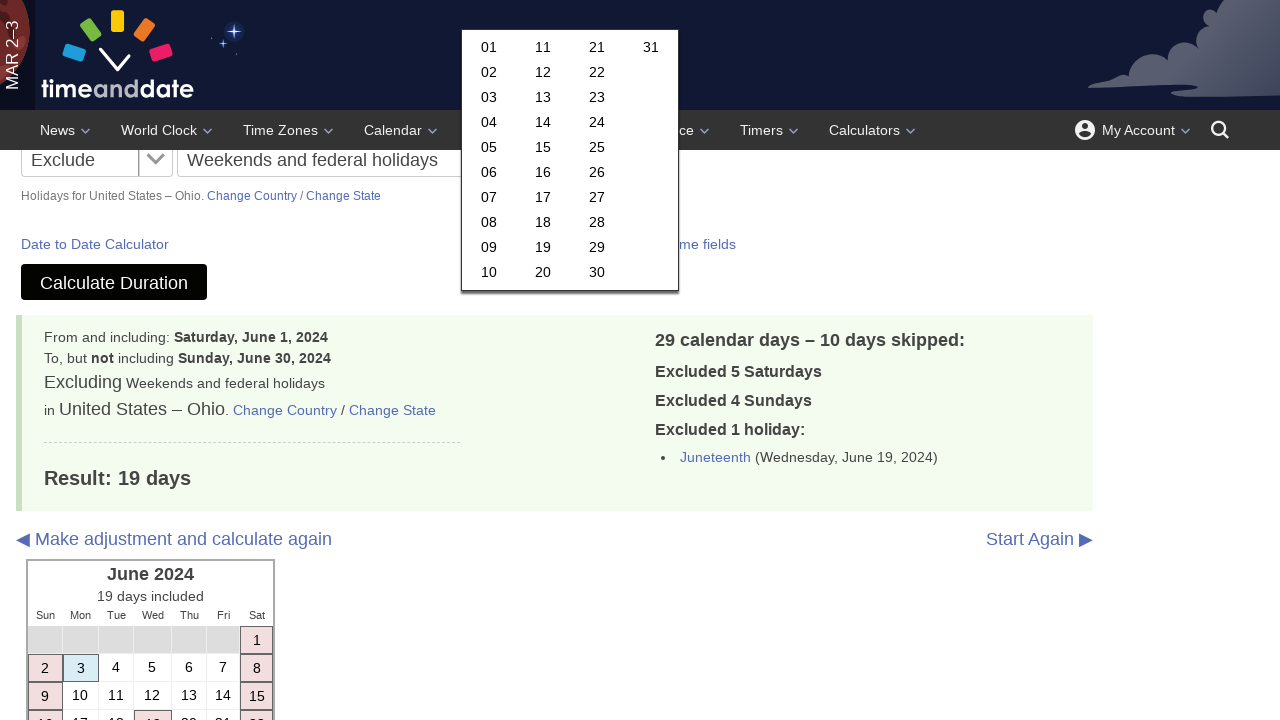

Filled end year field with 2024 on #y2
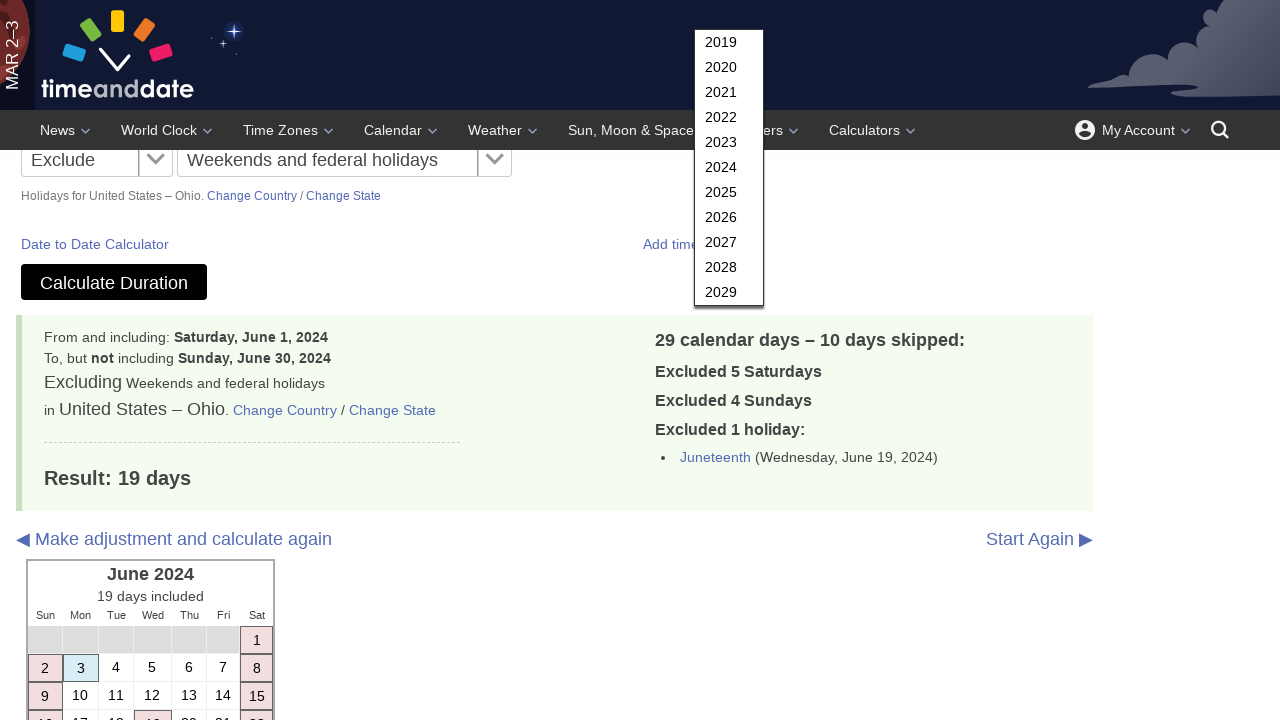

Clicked calculate button for July 2024 at (114, 282) on #subbut
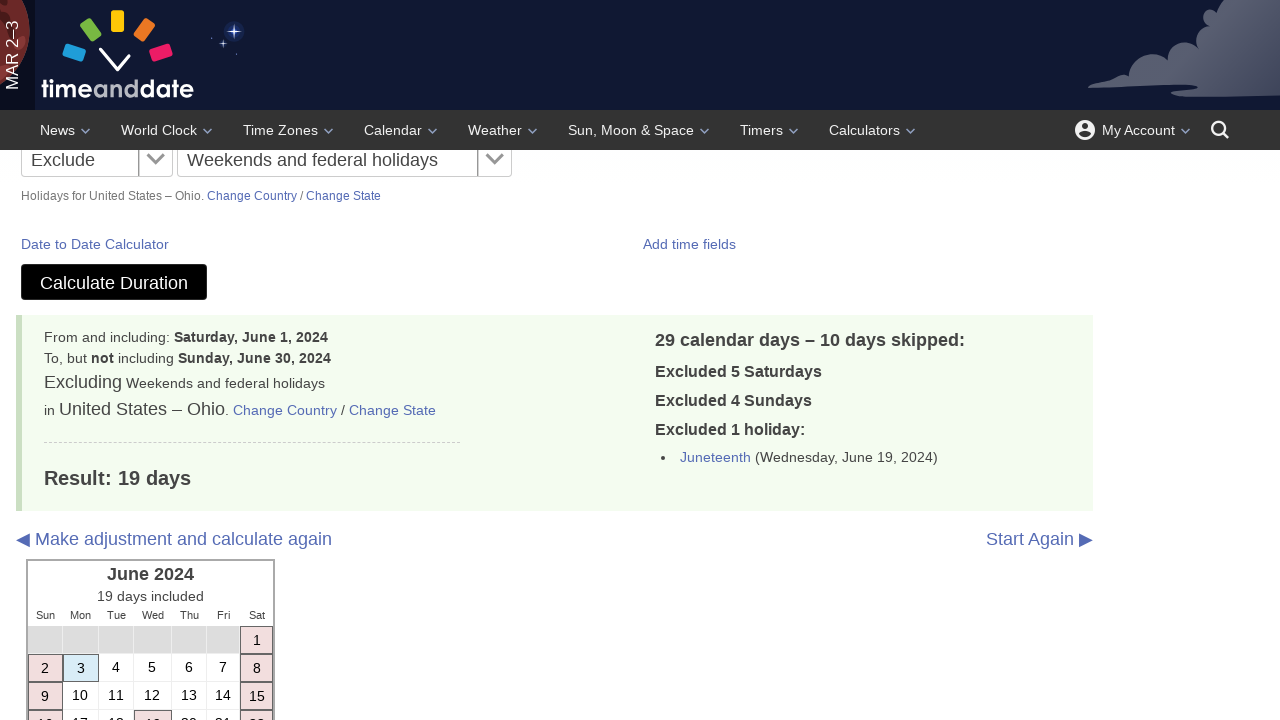

Working days result header appeared for July
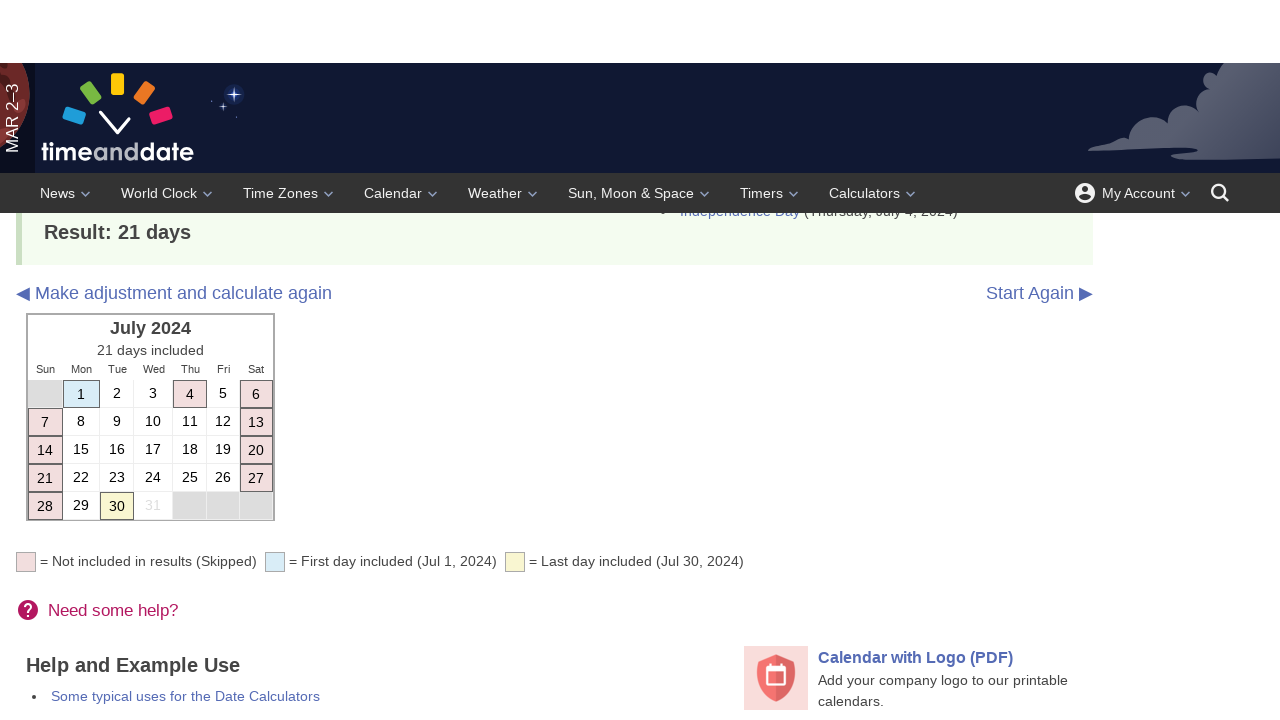

Working days calculation completed for July 2024
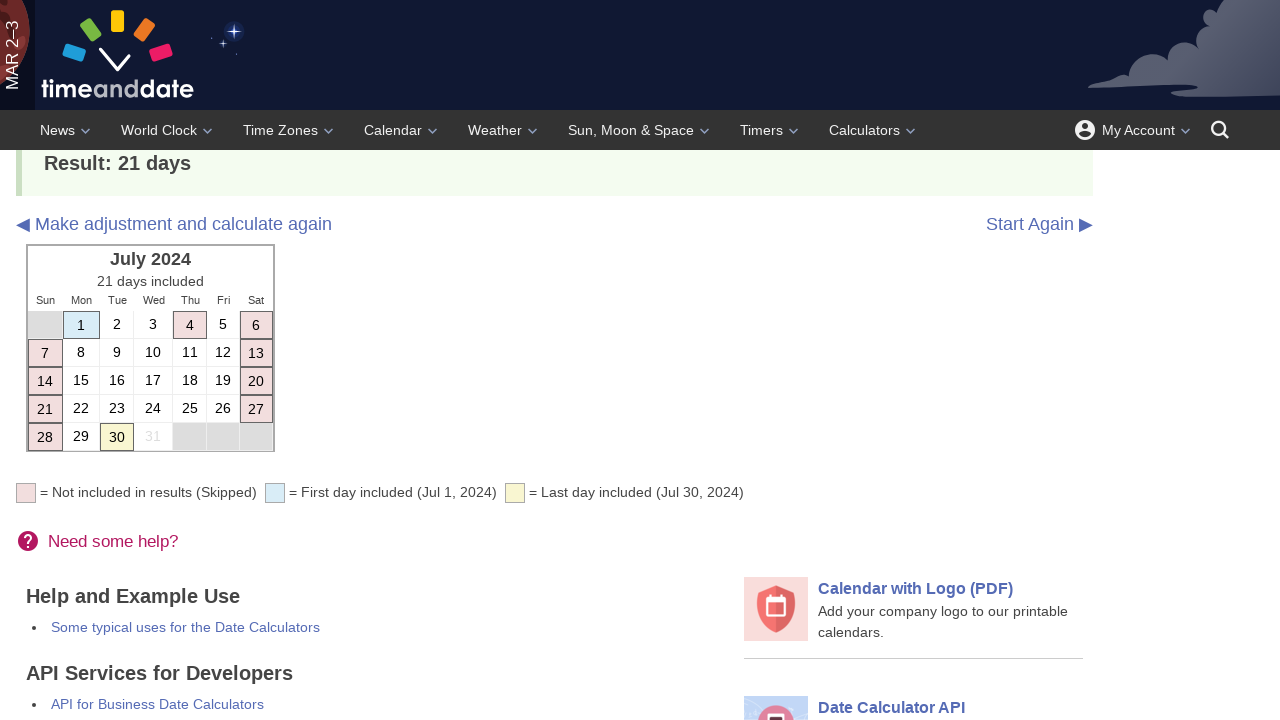

Start date field is visible for August
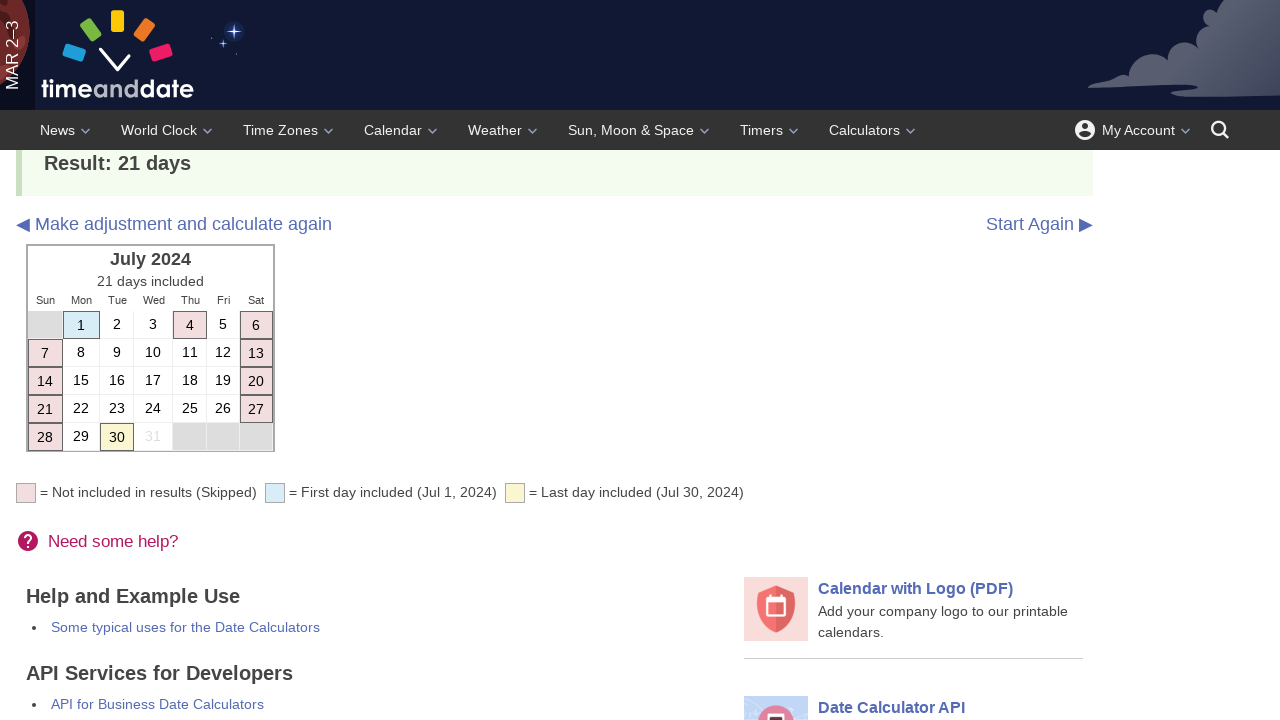

Filled start month field with 8 on #m1
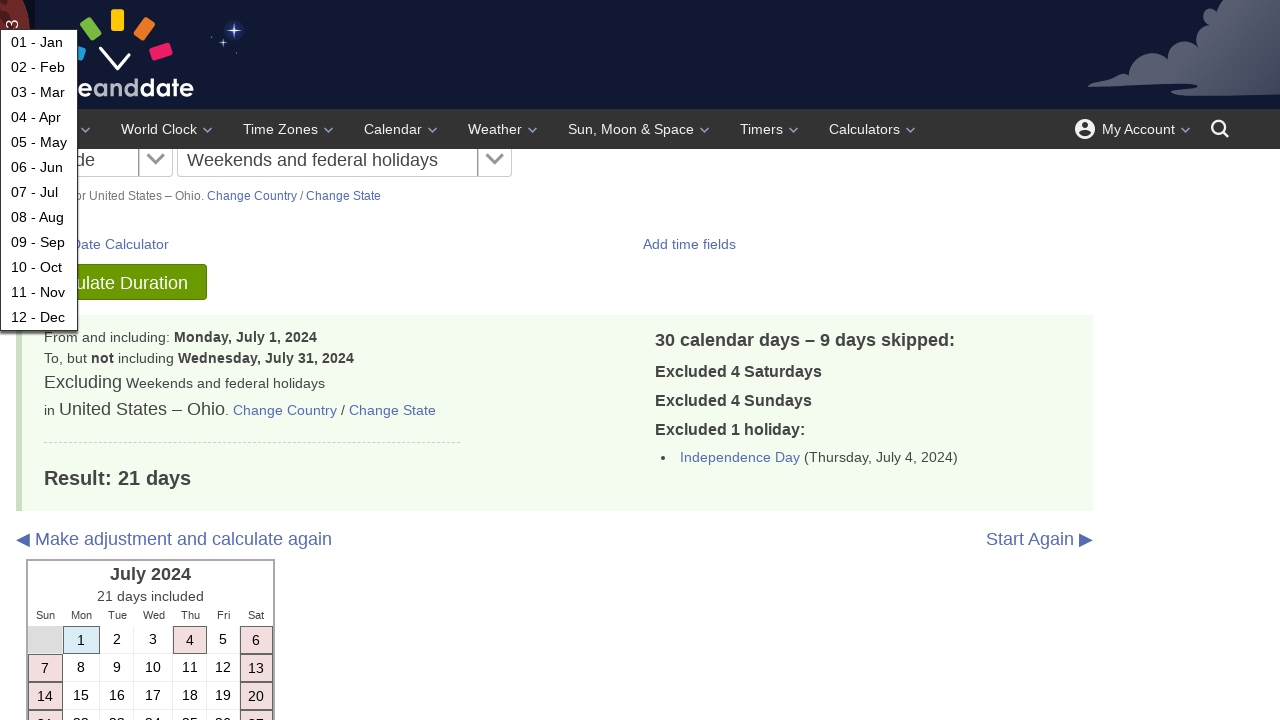

Filled start day field with 1 on #d1
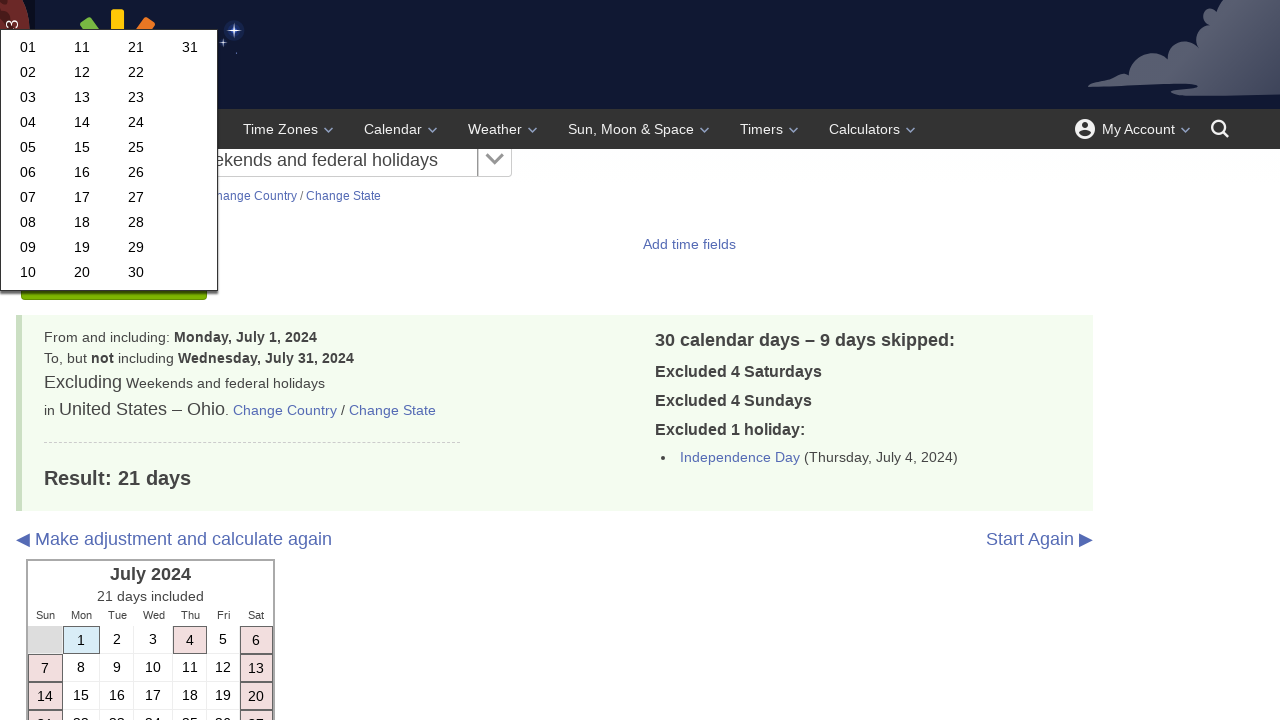

Filled start year field with 2024 on #y1
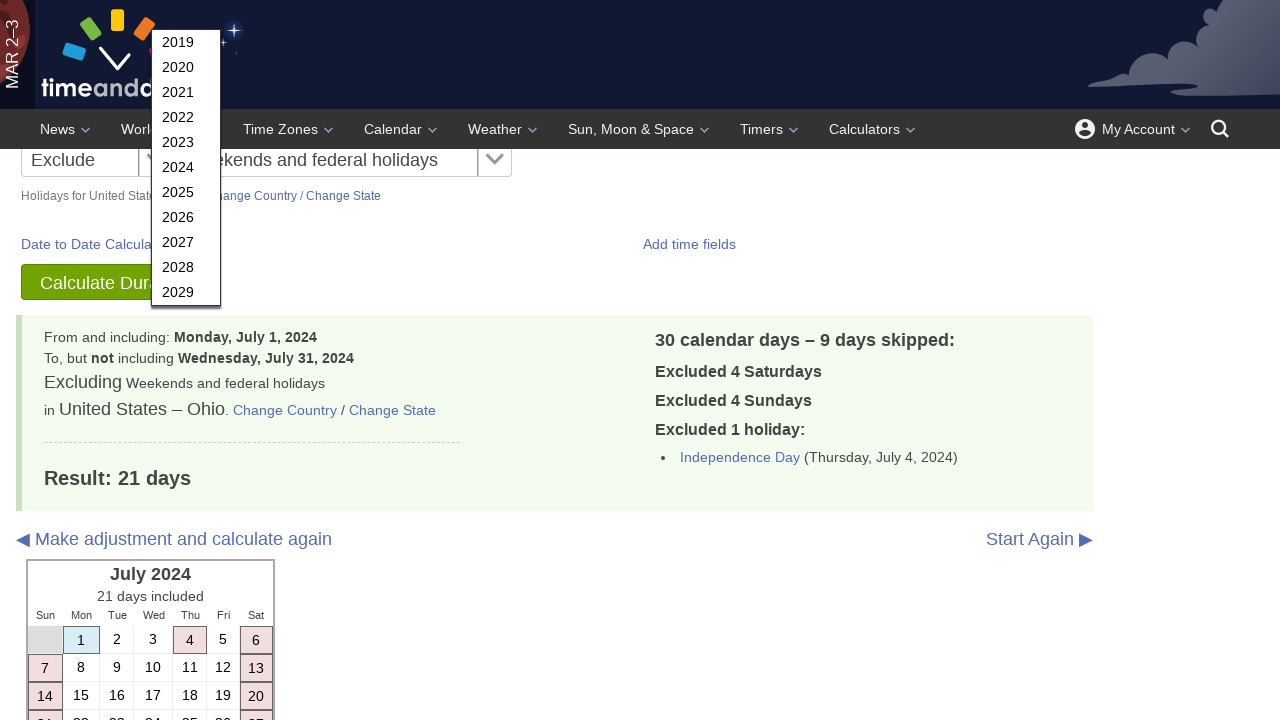

Filled end month field with 8 on #m2
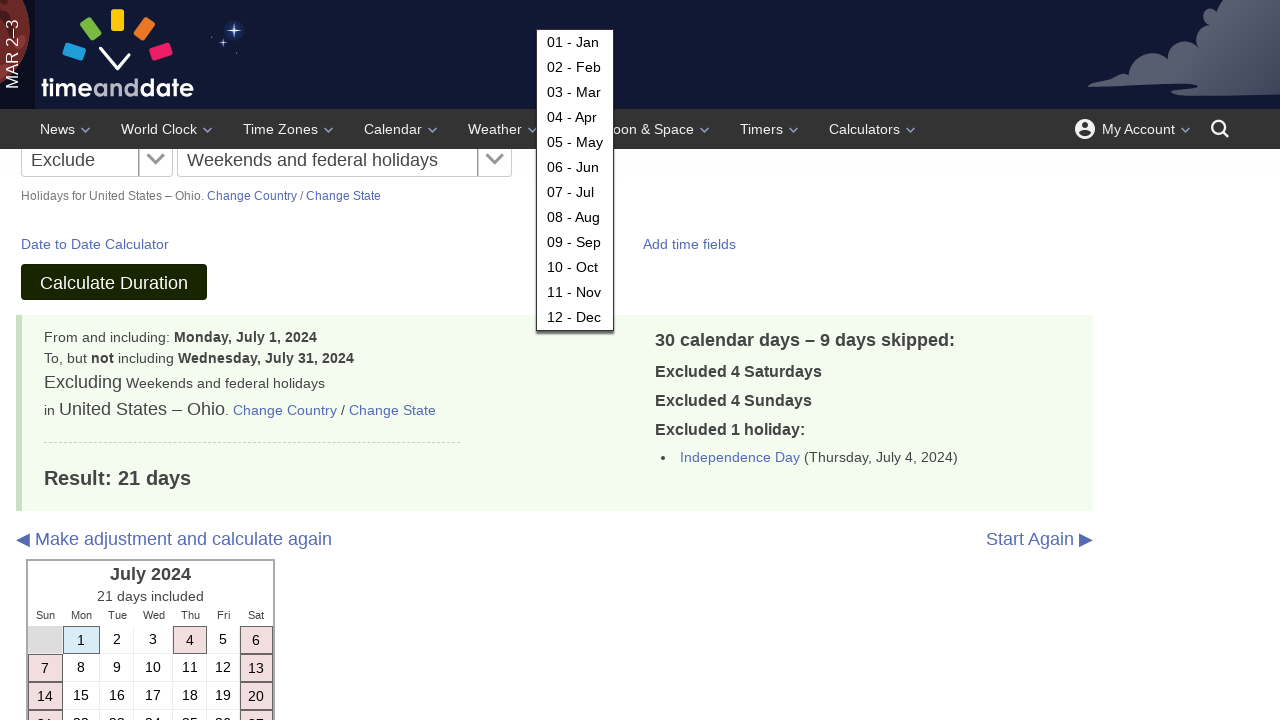

Filled end day field with 31 on #d2
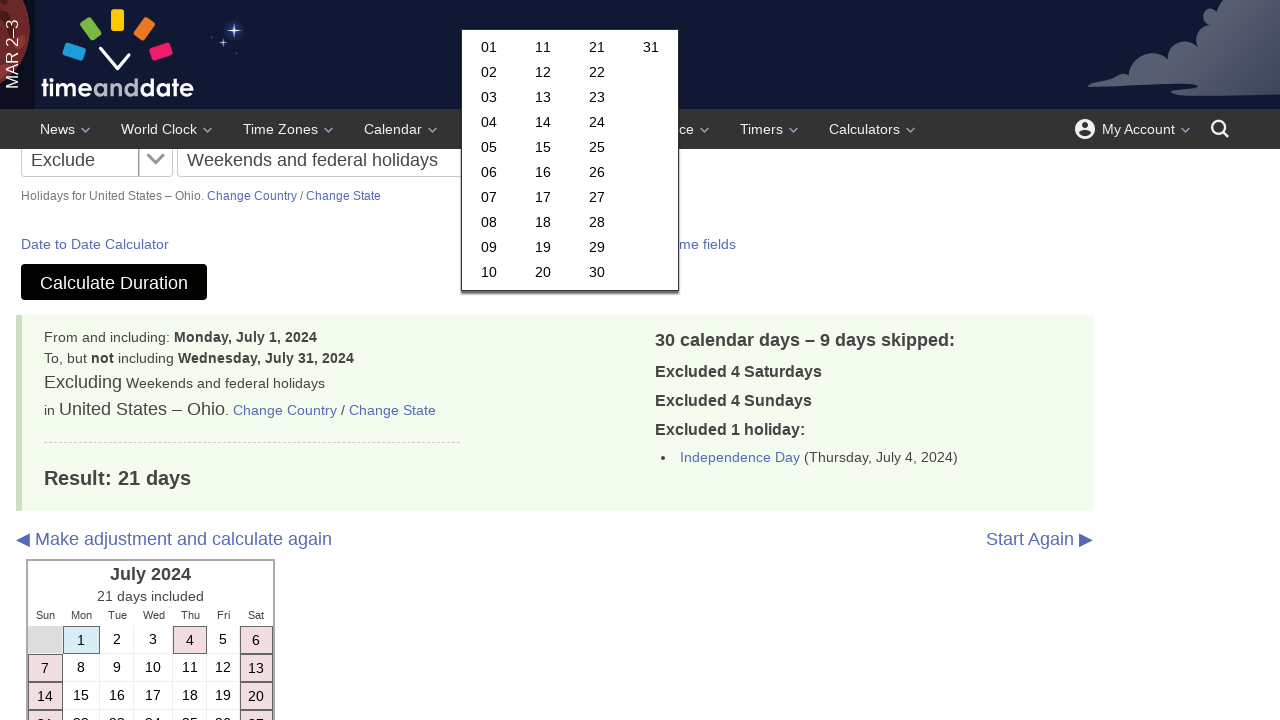

Filled end year field with 2024 on #y2
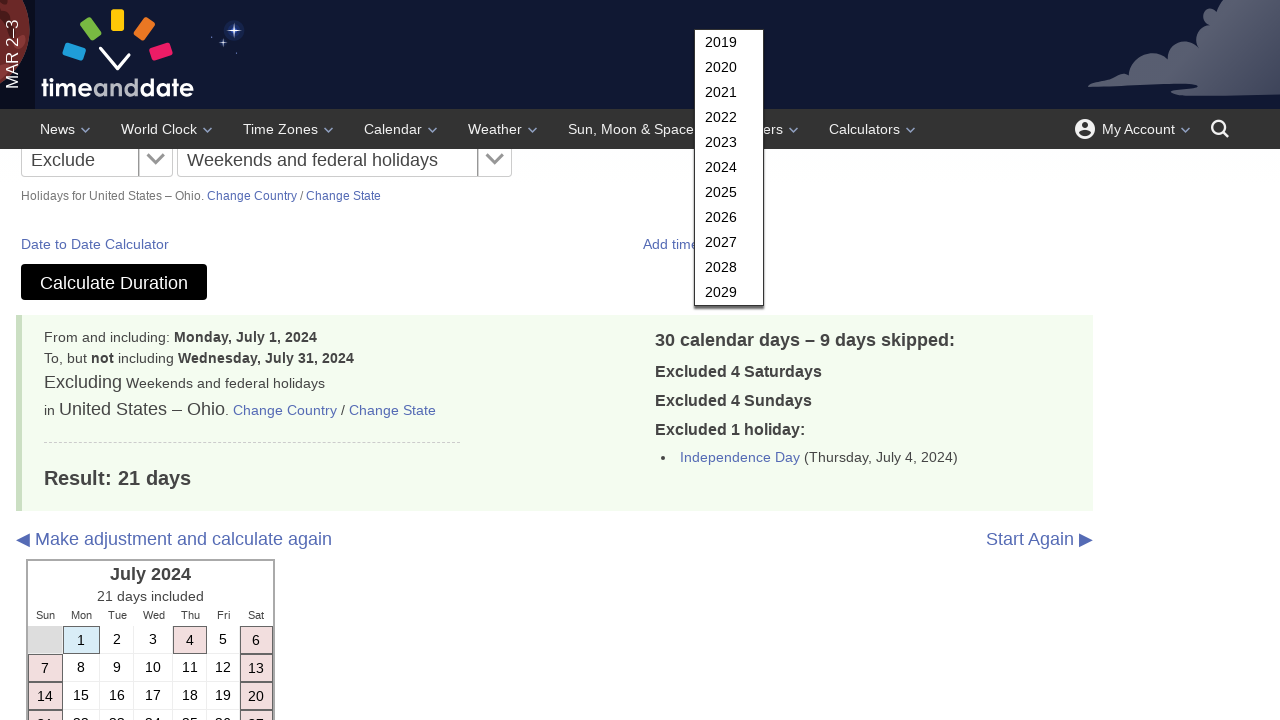

Clicked calculate button for August 2024 at (114, 282) on #subbut
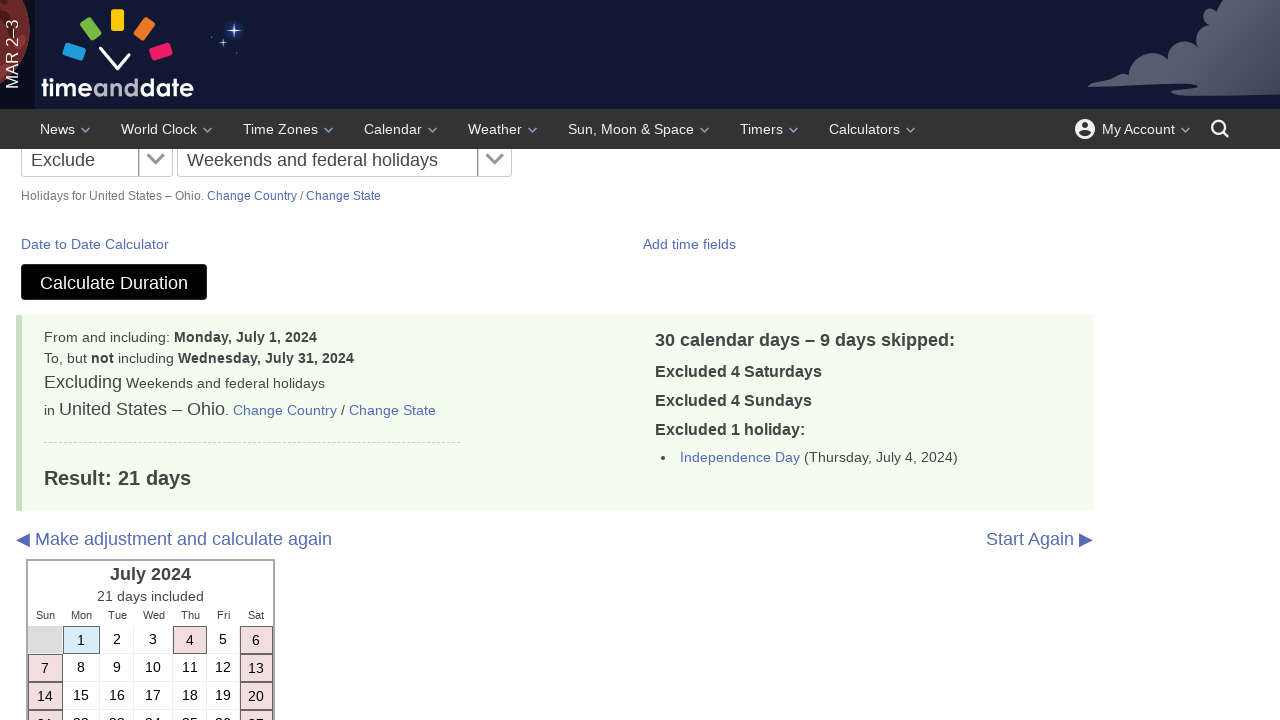

Working days result header appeared for August
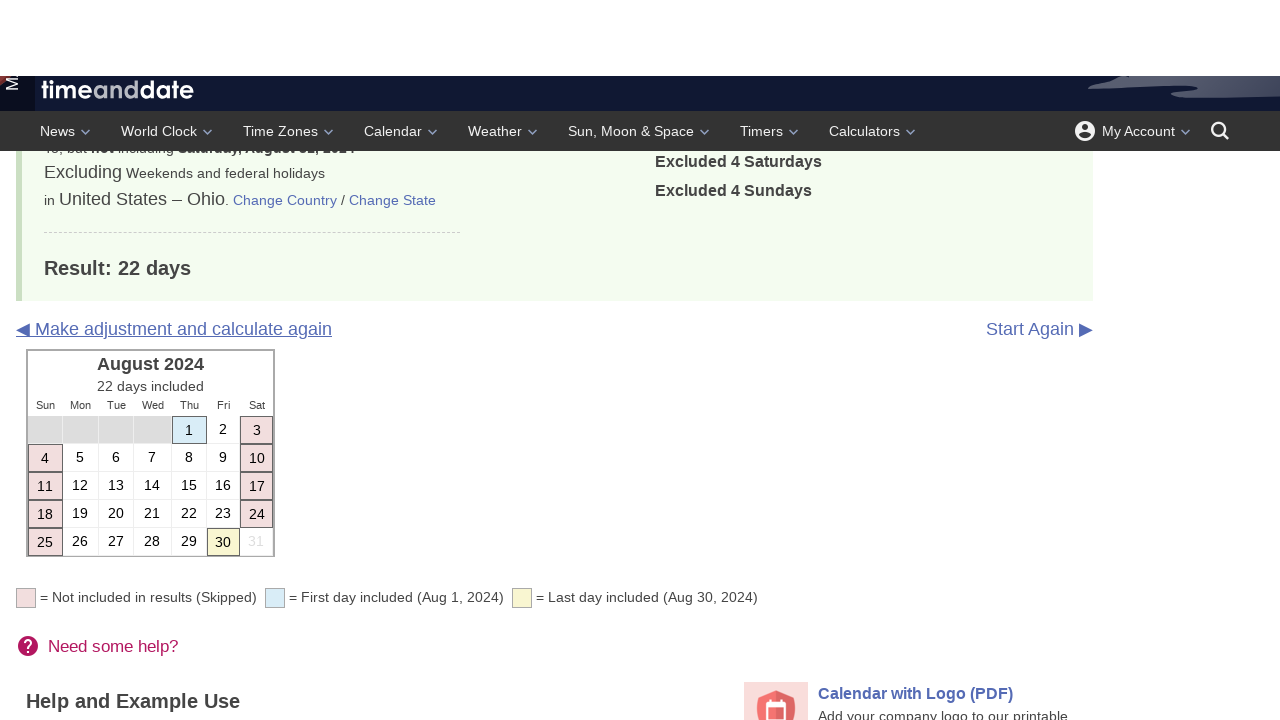

Working days calculation completed for August 2024
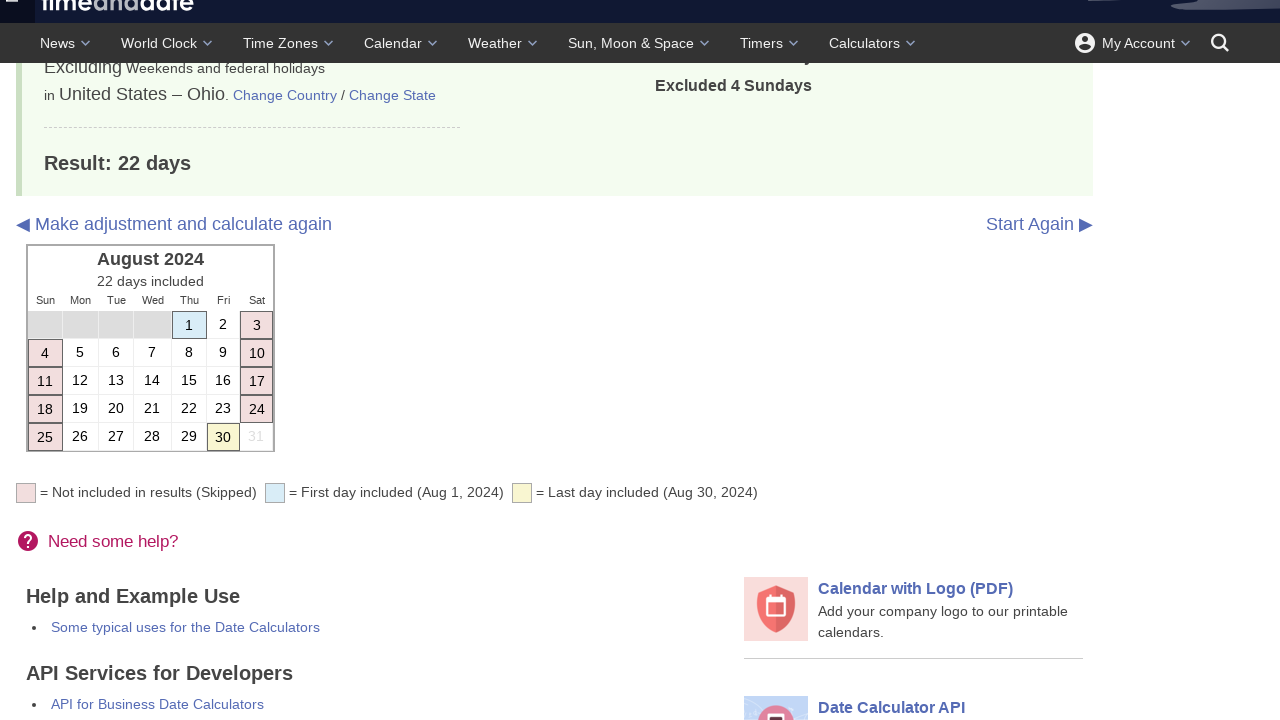

Start date field is visible for September
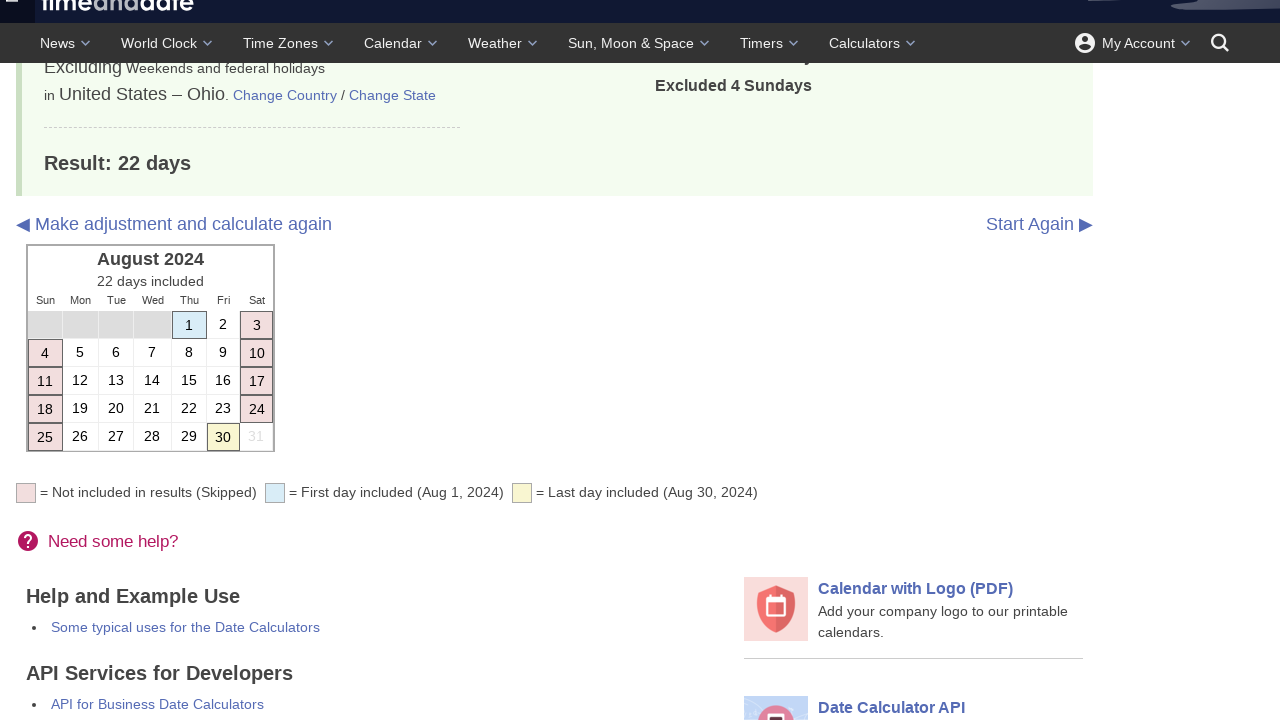

Filled start month field with 9 on #m1
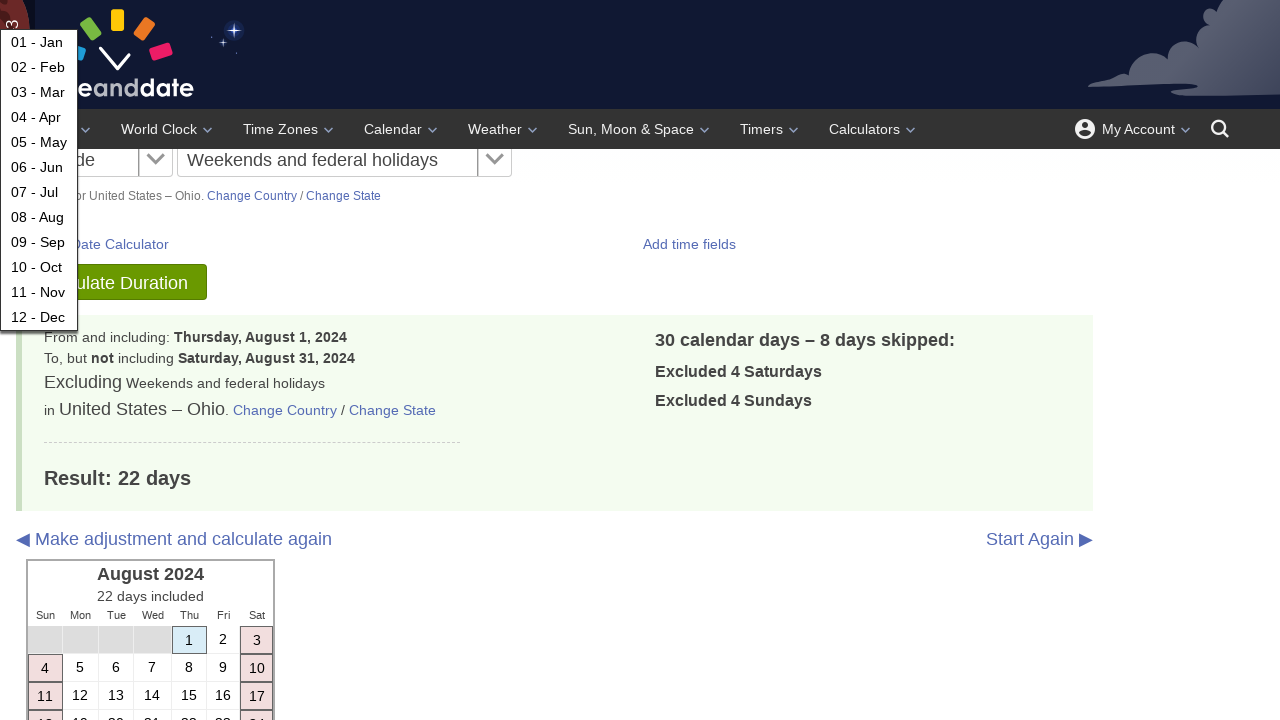

Filled start day field with 1 on #d1
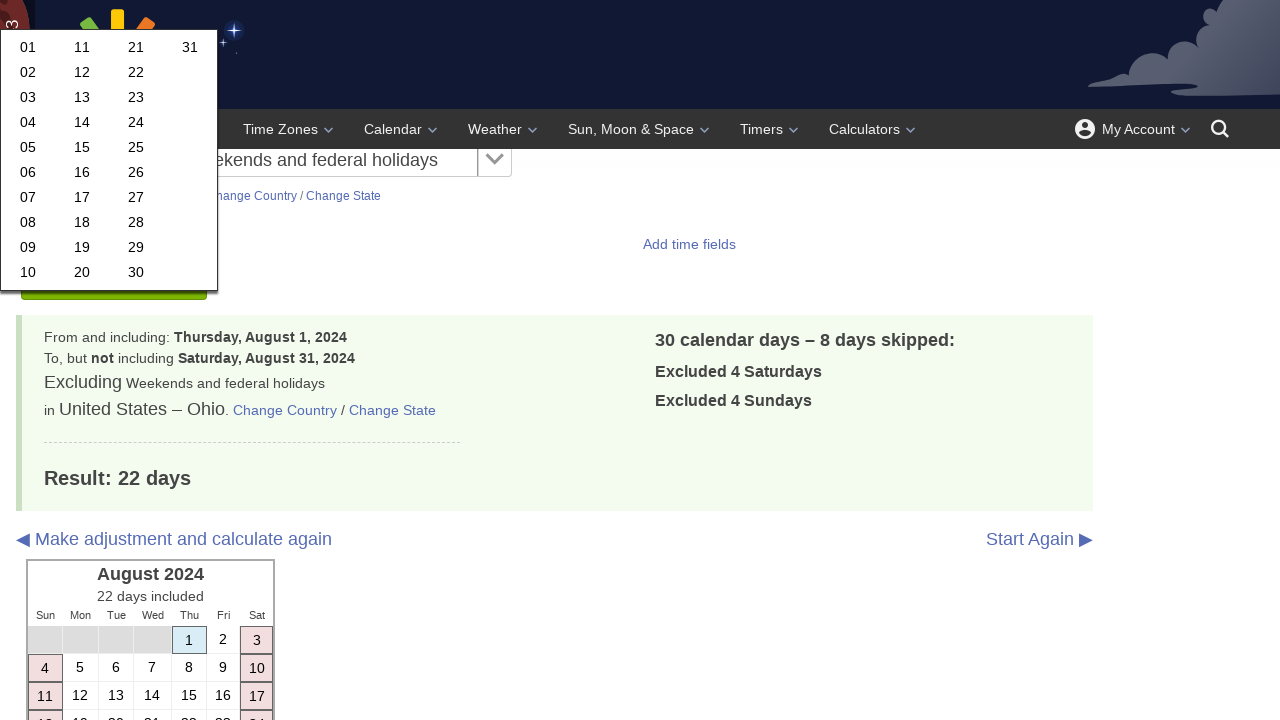

Filled start year field with 2024 on #y1
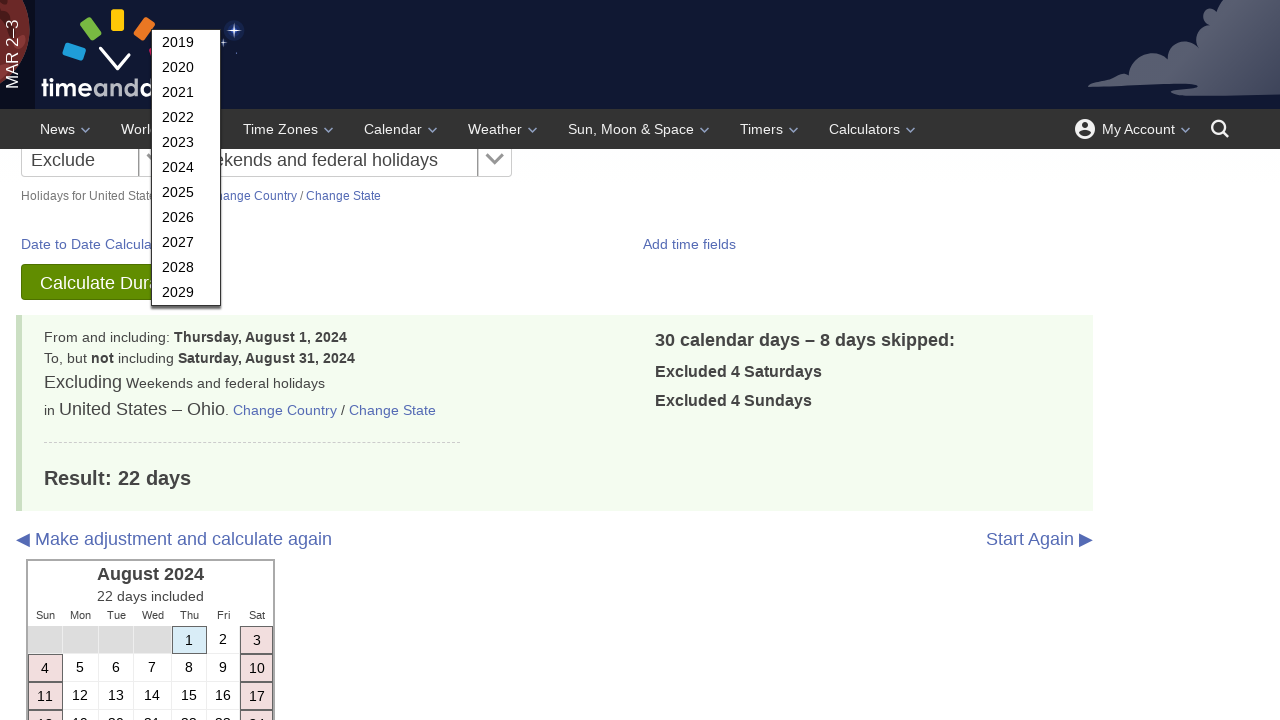

Filled end month field with 9 on #m2
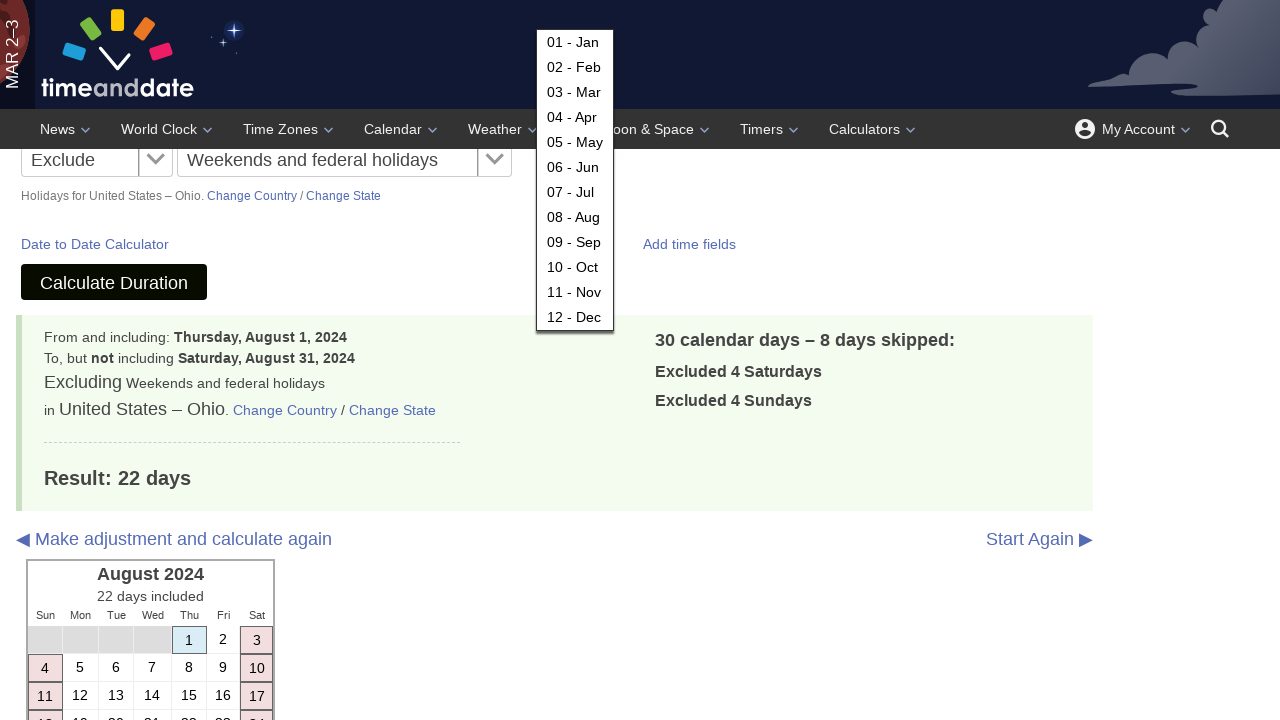

Filled end day field with 30 on #d2
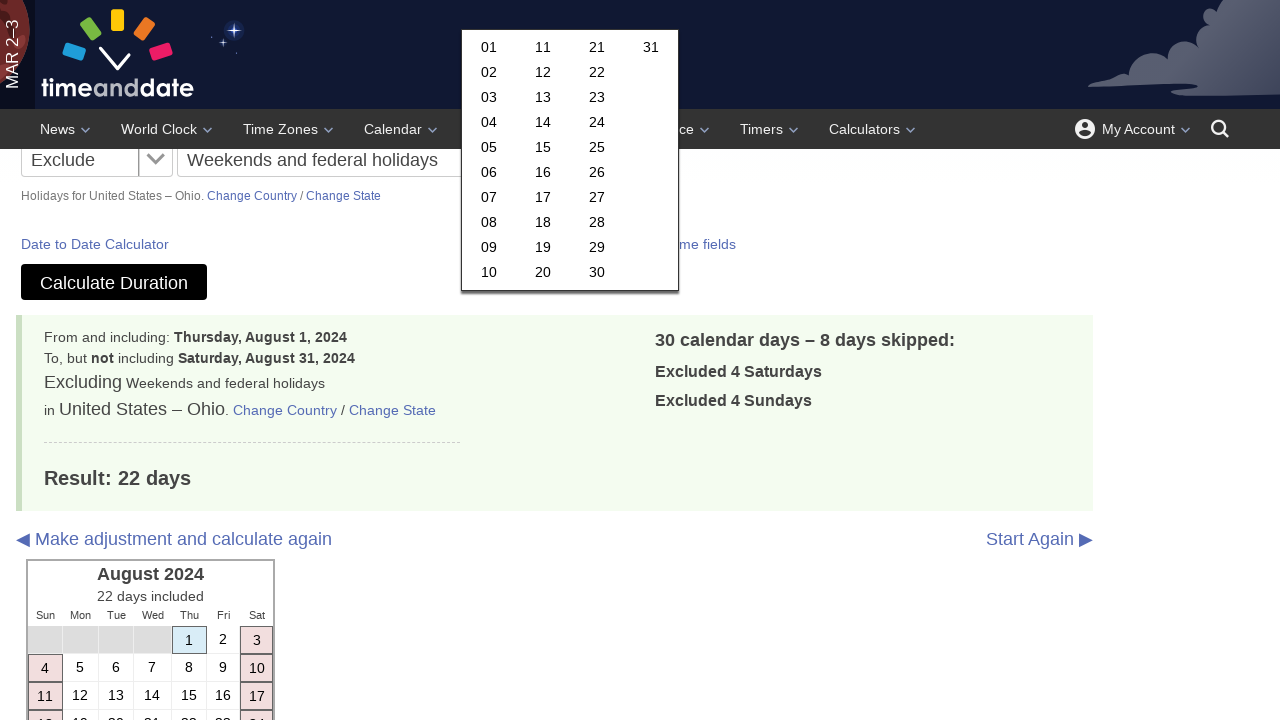

Filled end year field with 2024 on #y2
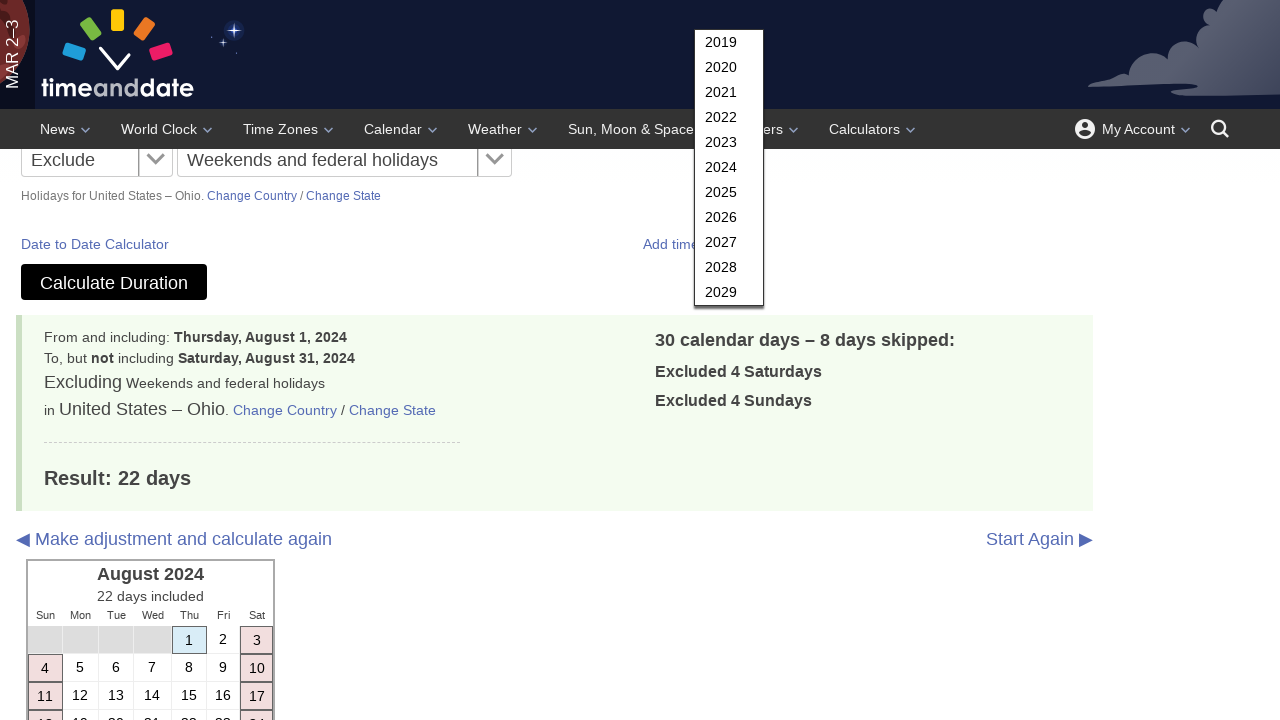

Clicked calculate button for September 2024 at (114, 282) on #subbut
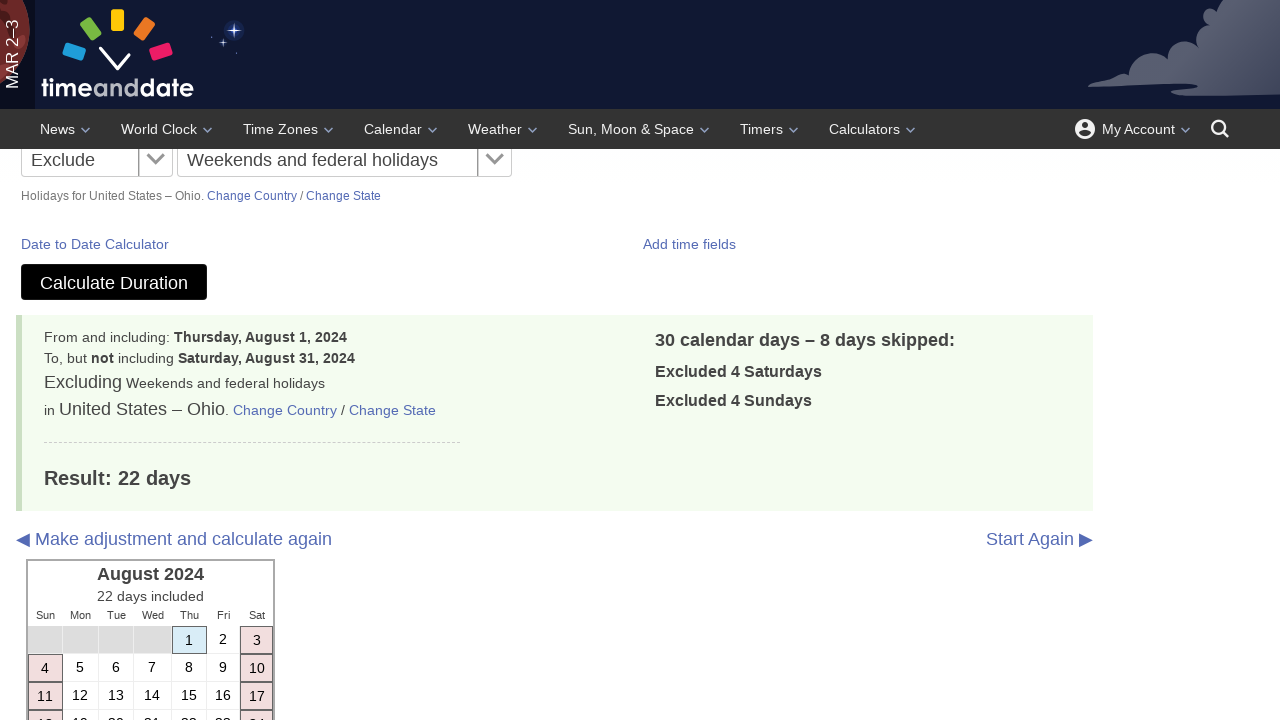

Working days result header appeared for September
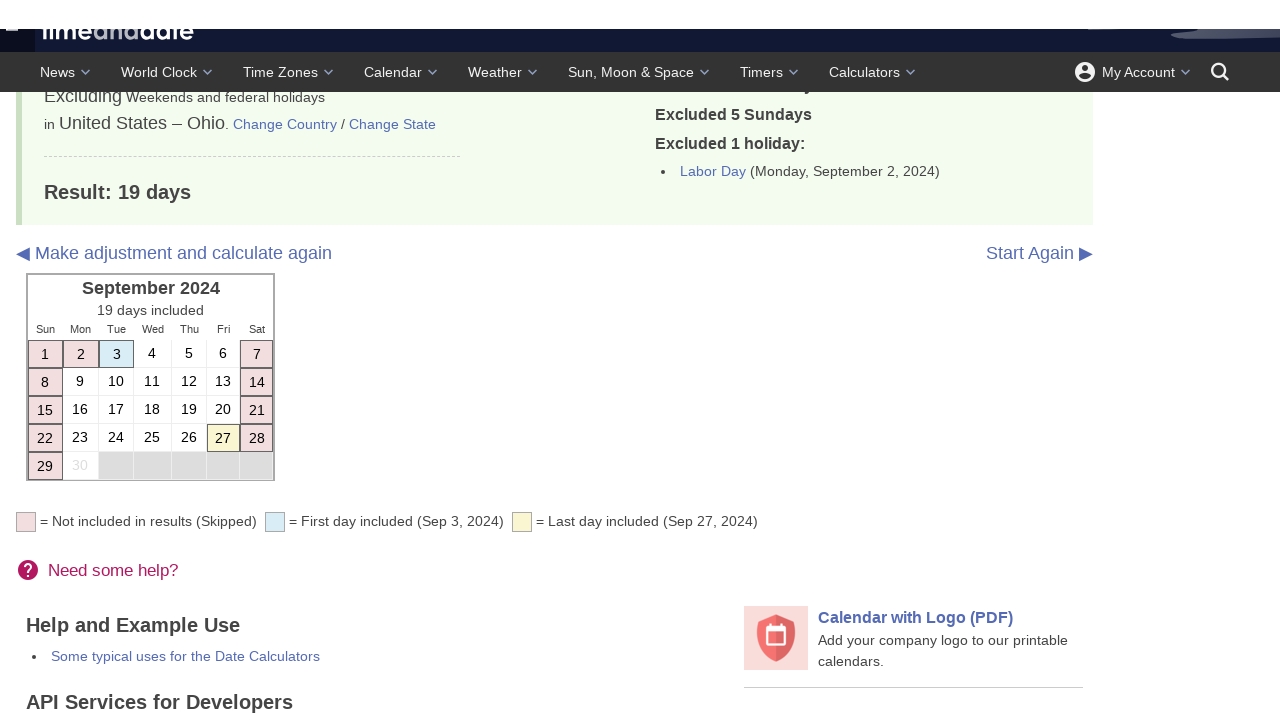

Working days calculation completed for September 2024
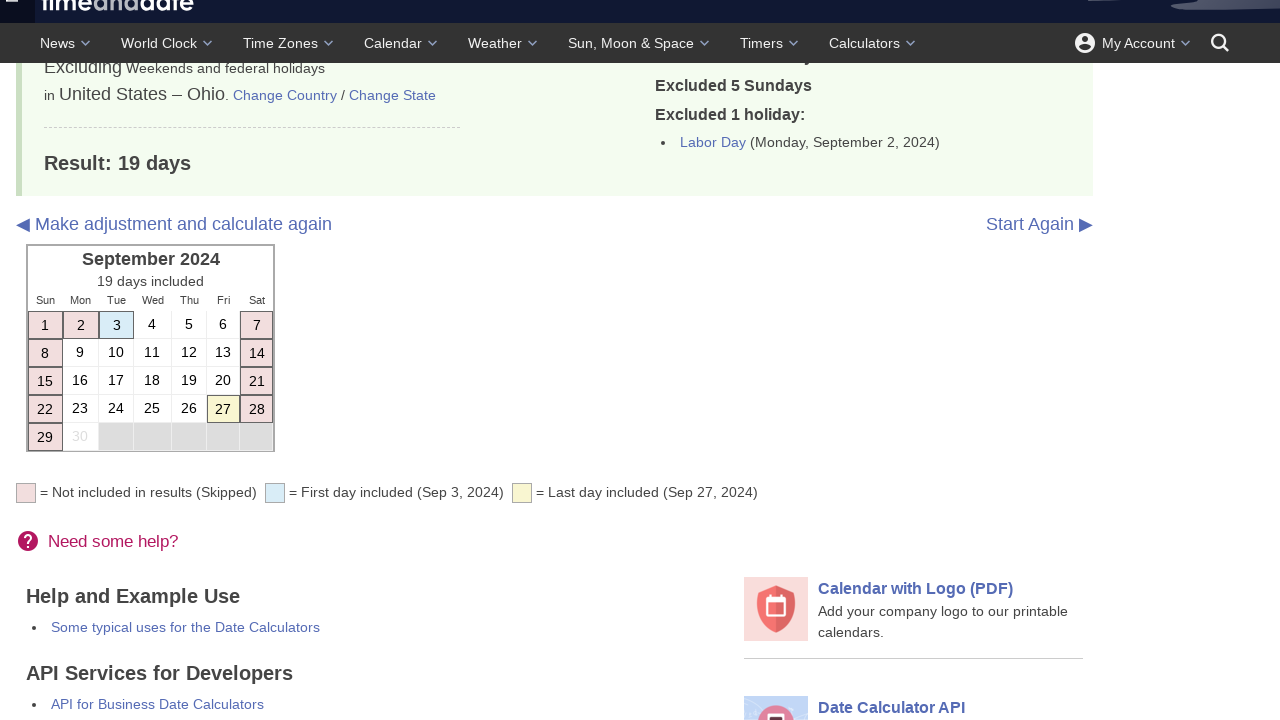

Start date field is visible for October
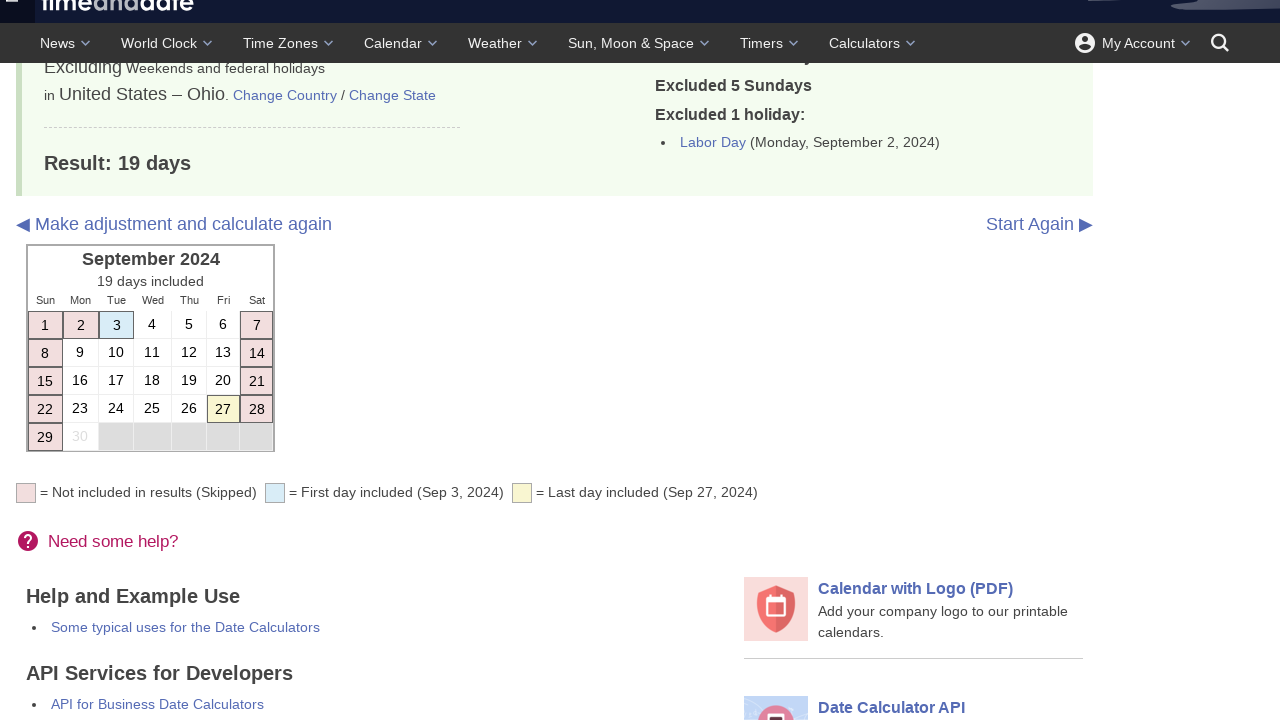

Filled start month field with 10 on #m1
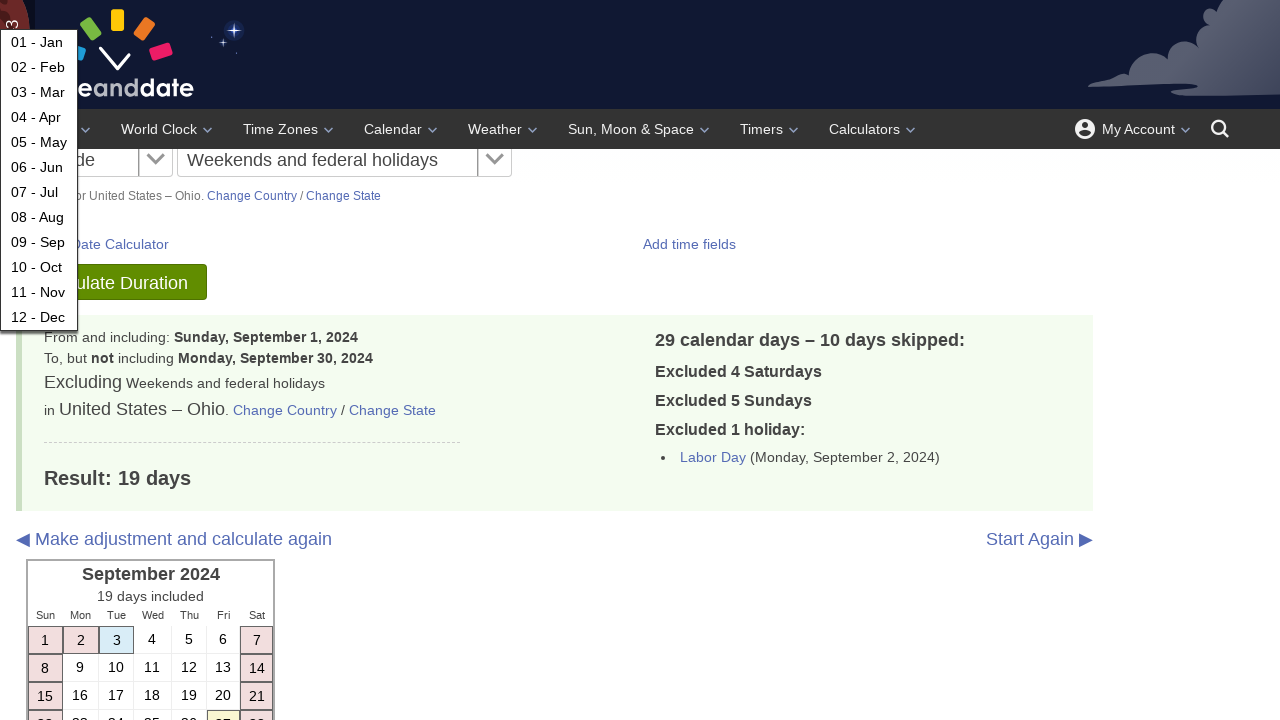

Filled start day field with 1 on #d1
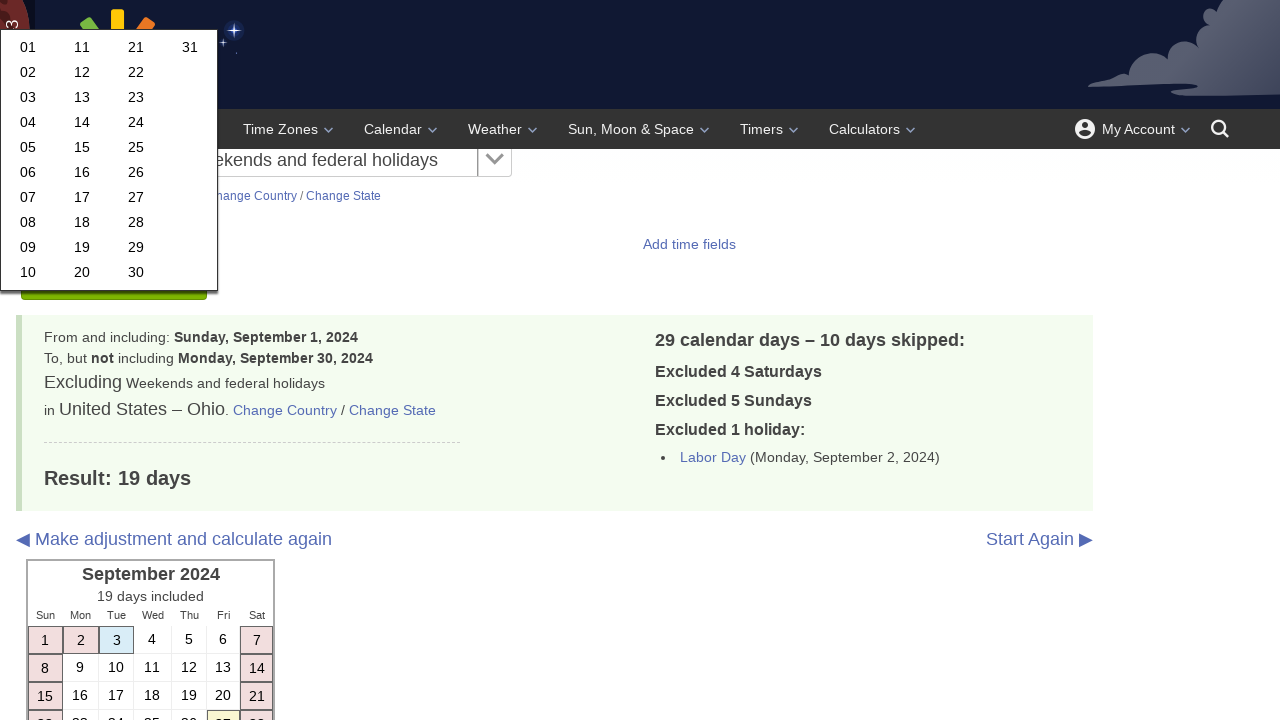

Filled start year field with 2024 on #y1
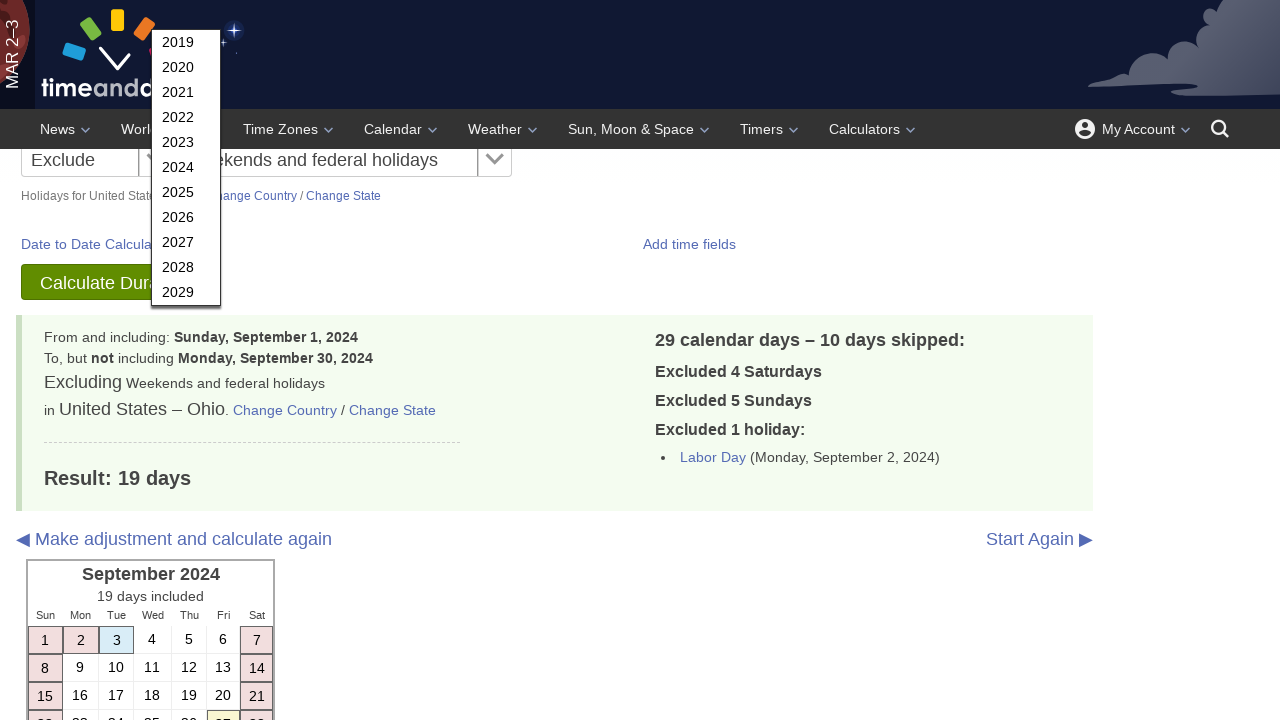

Filled end month field with 10 on #m2
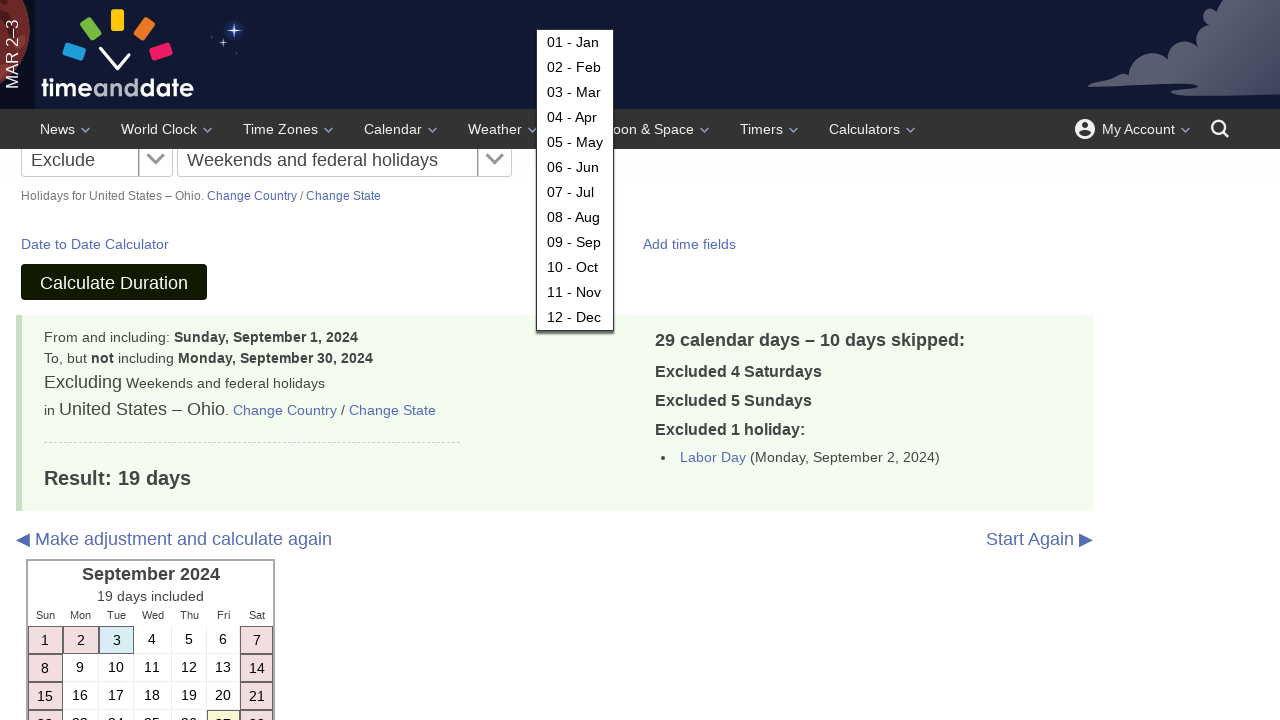

Filled end day field with 31 on #d2
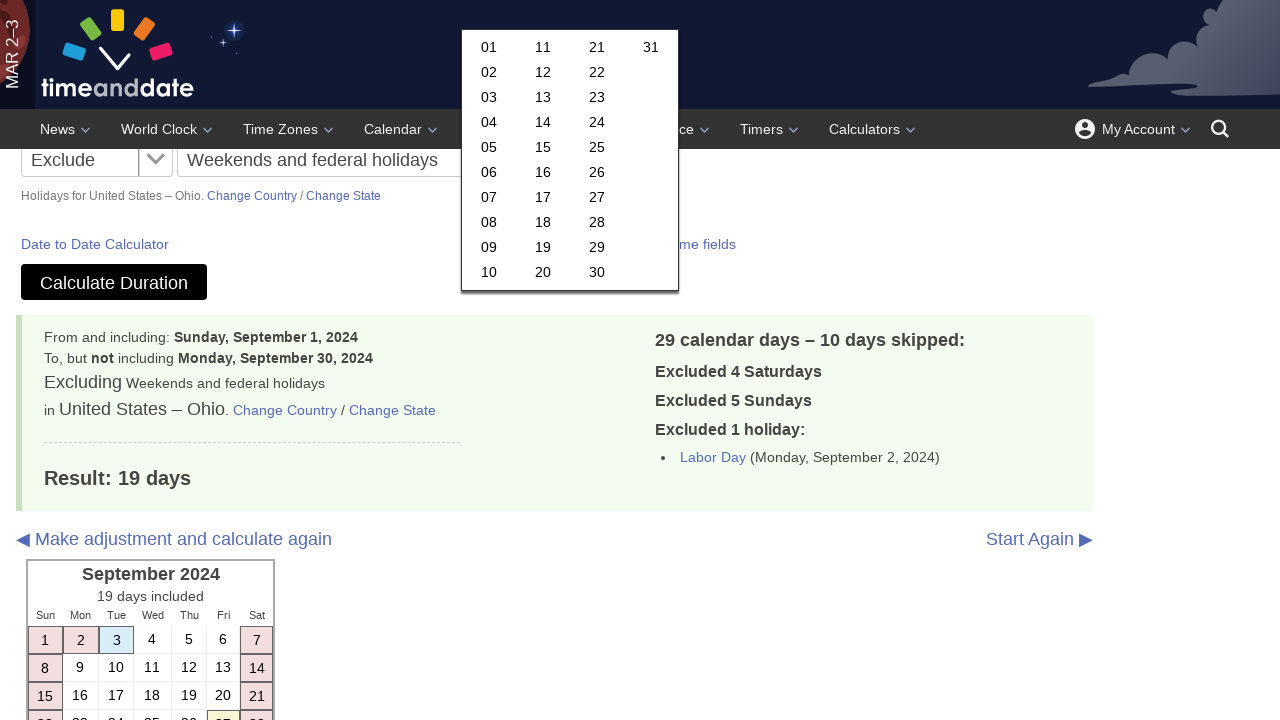

Filled end year field with 2024 on #y2
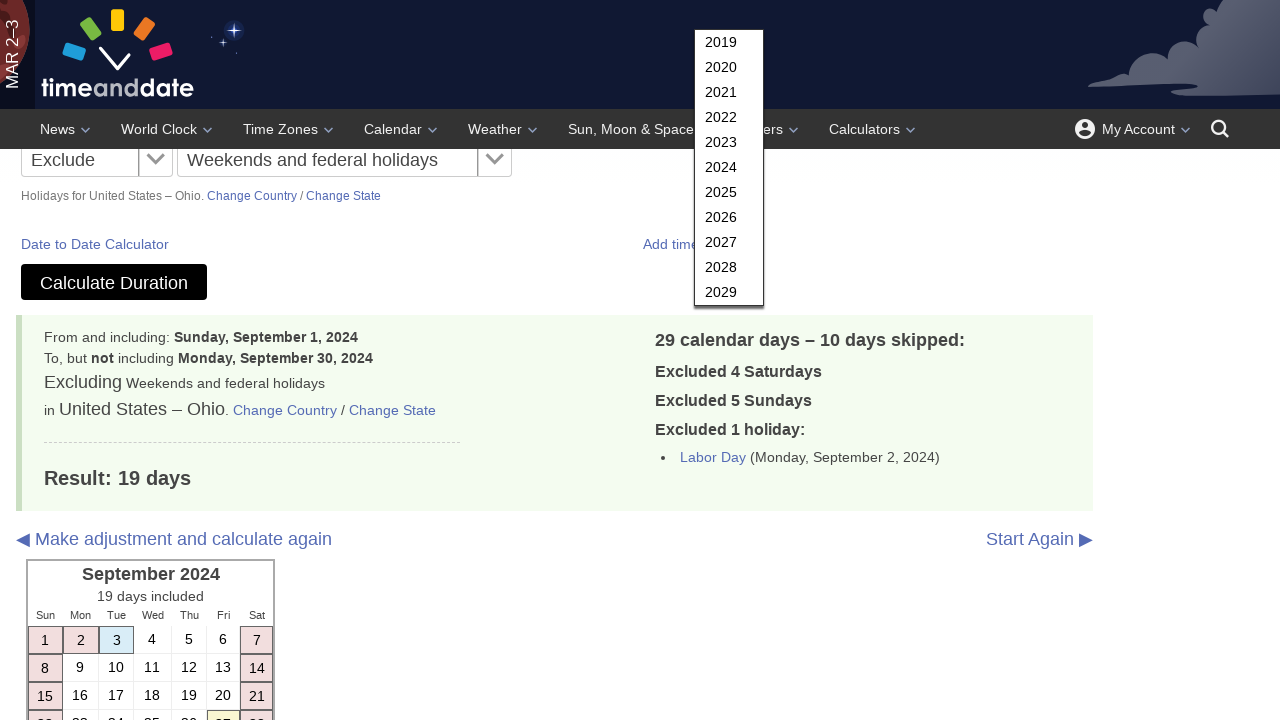

Clicked calculate button for October 2024 at (114, 282) on #subbut
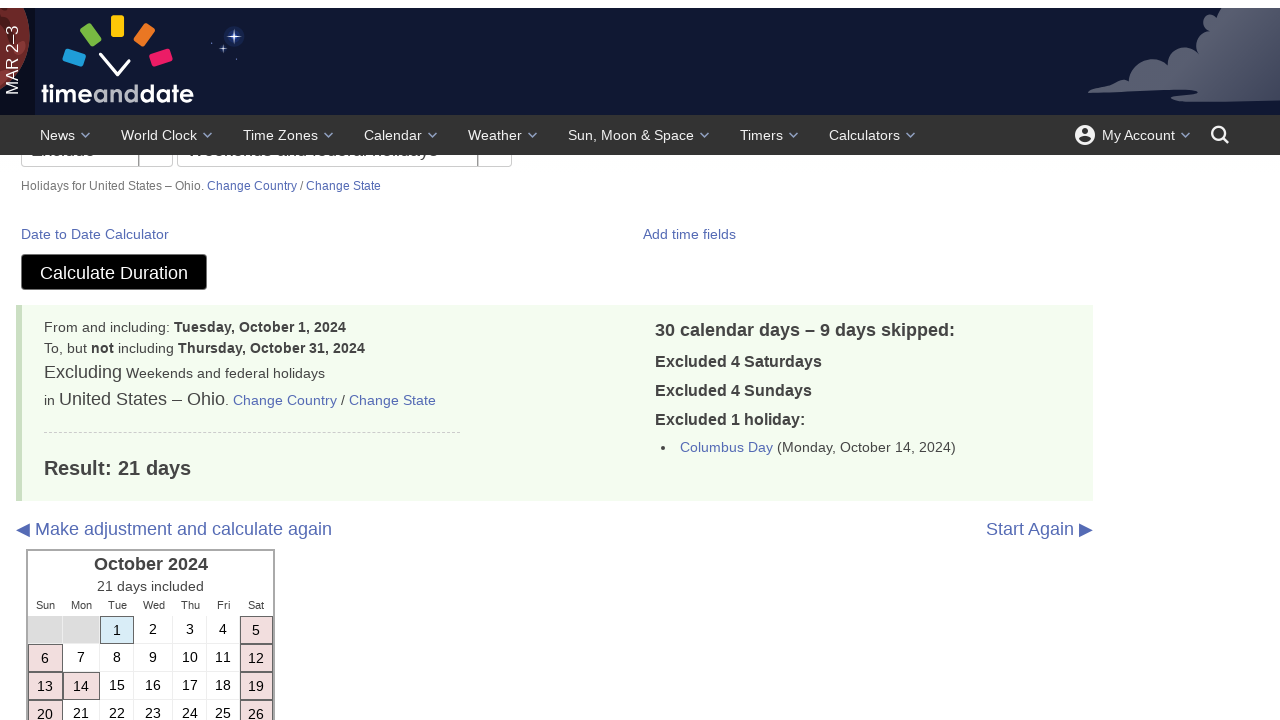

Working days result header appeared for October
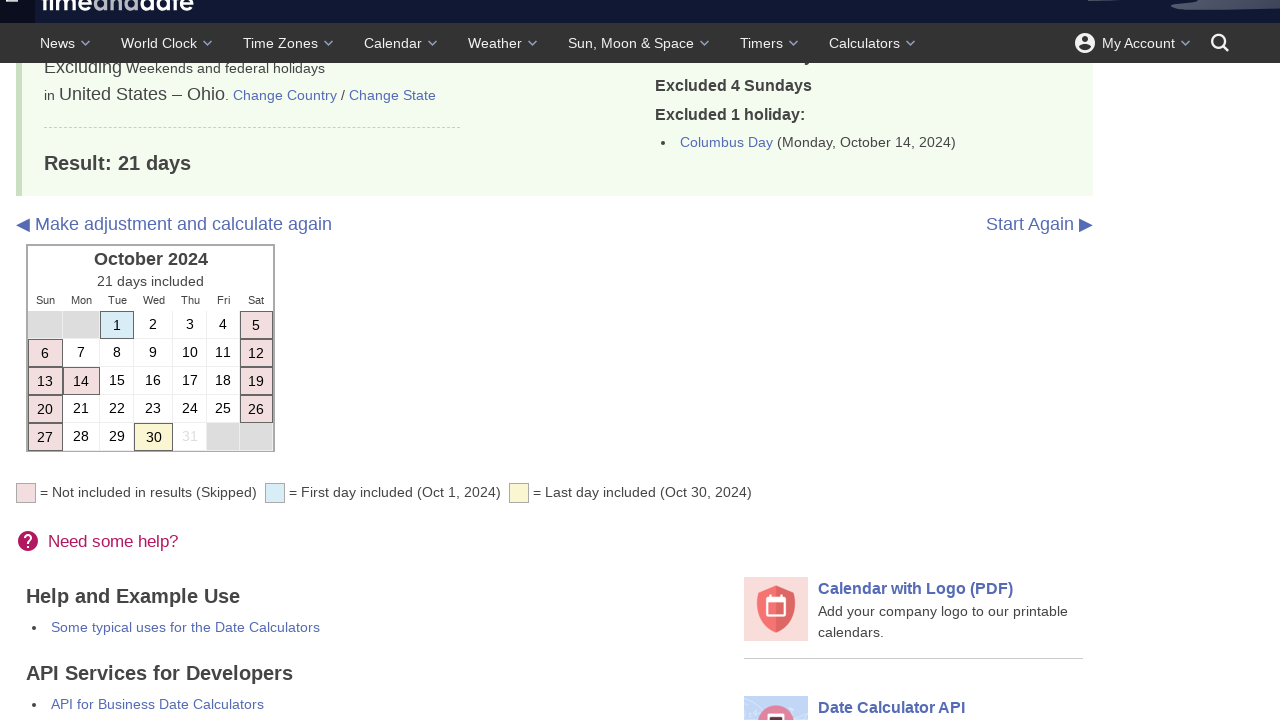

Working days calculation completed for October 2024
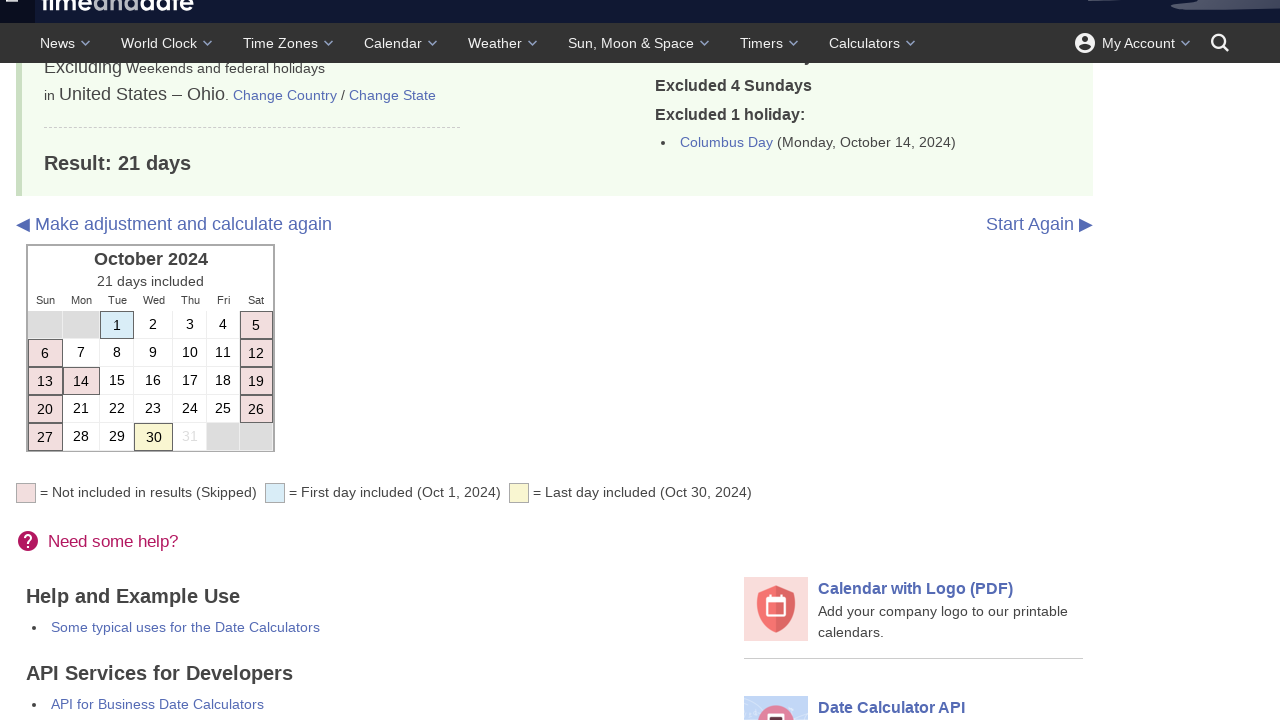

Start date field is visible for November
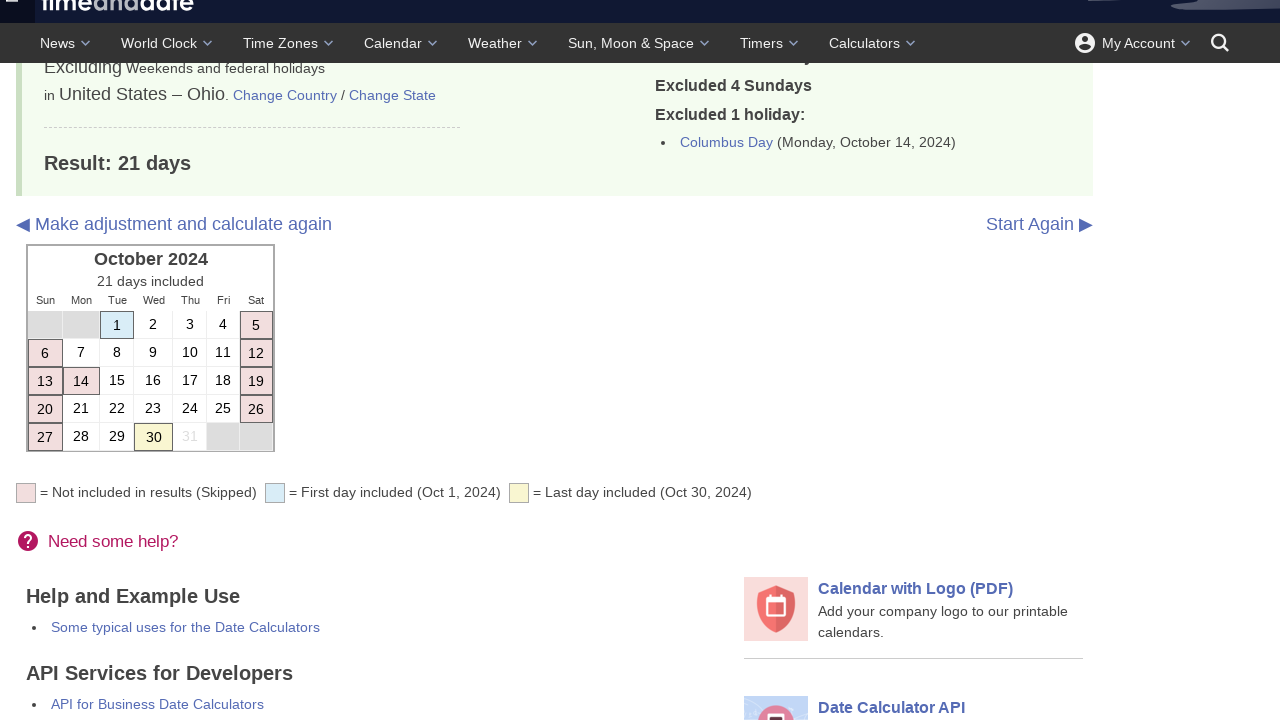

Filled start month field with 11 on #m1
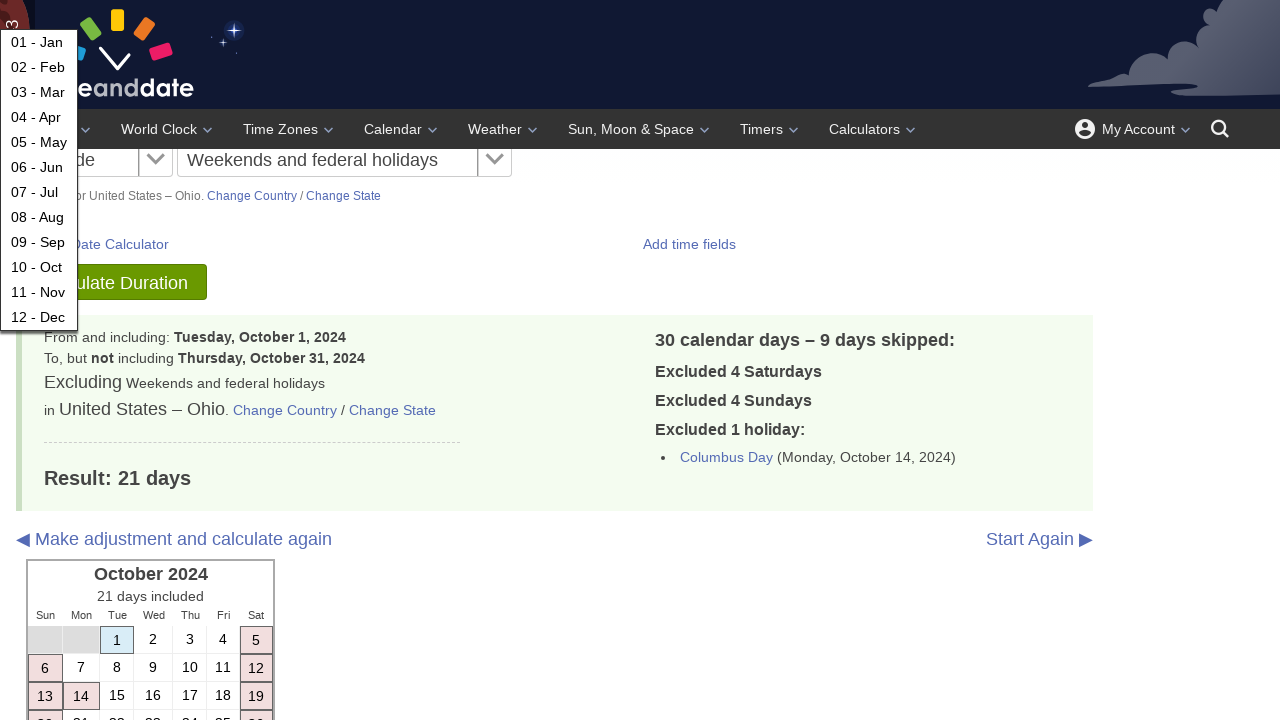

Filled start day field with 1 on #d1
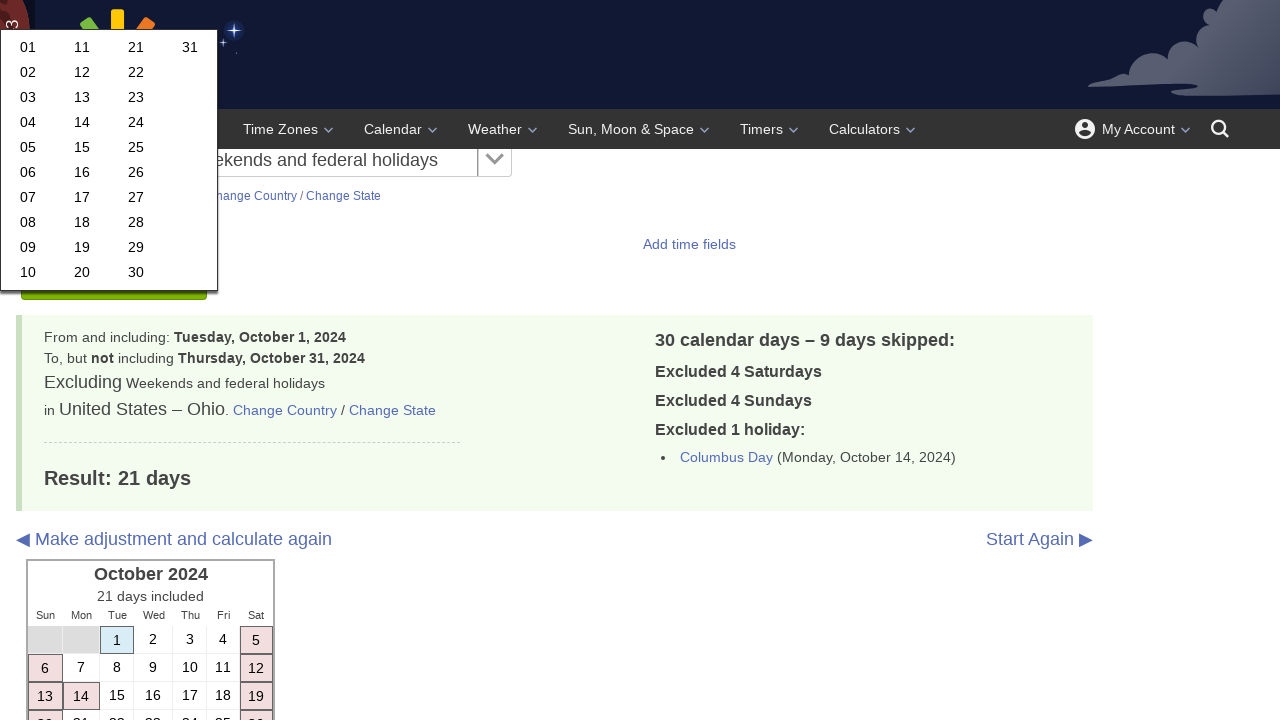

Filled start year field with 2024 on #y1
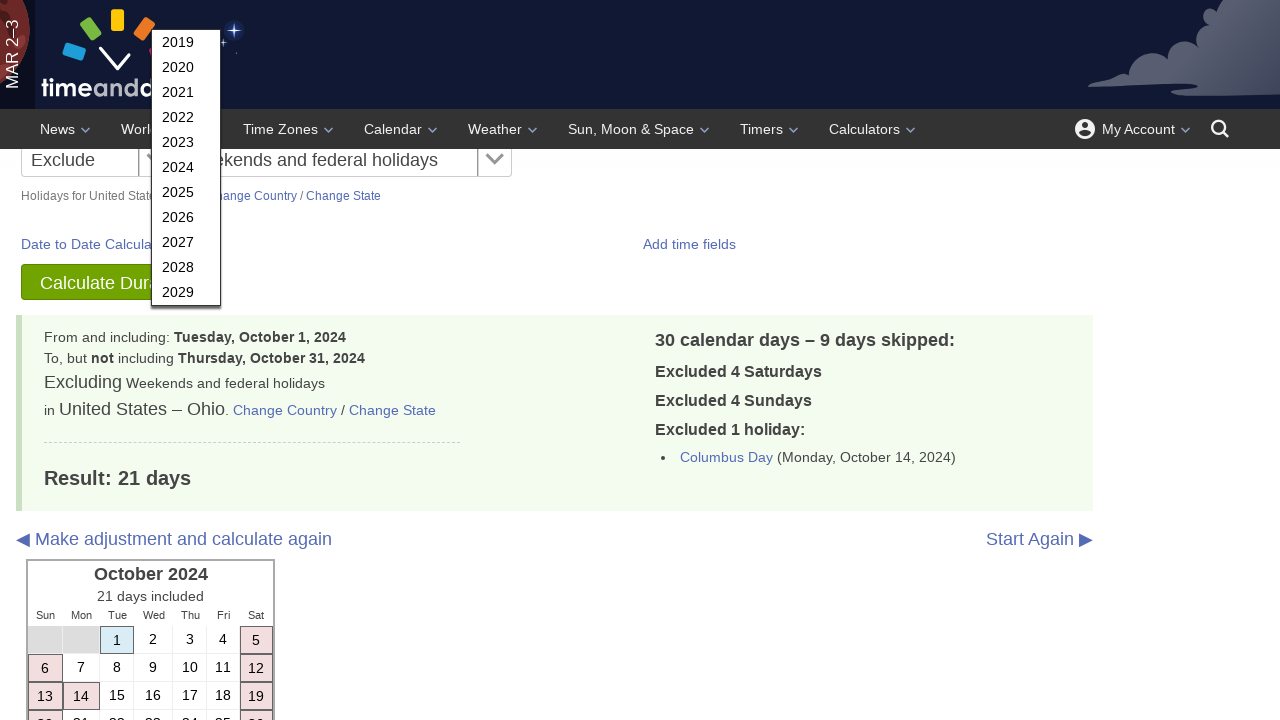

Filled end month field with 11 on #m2
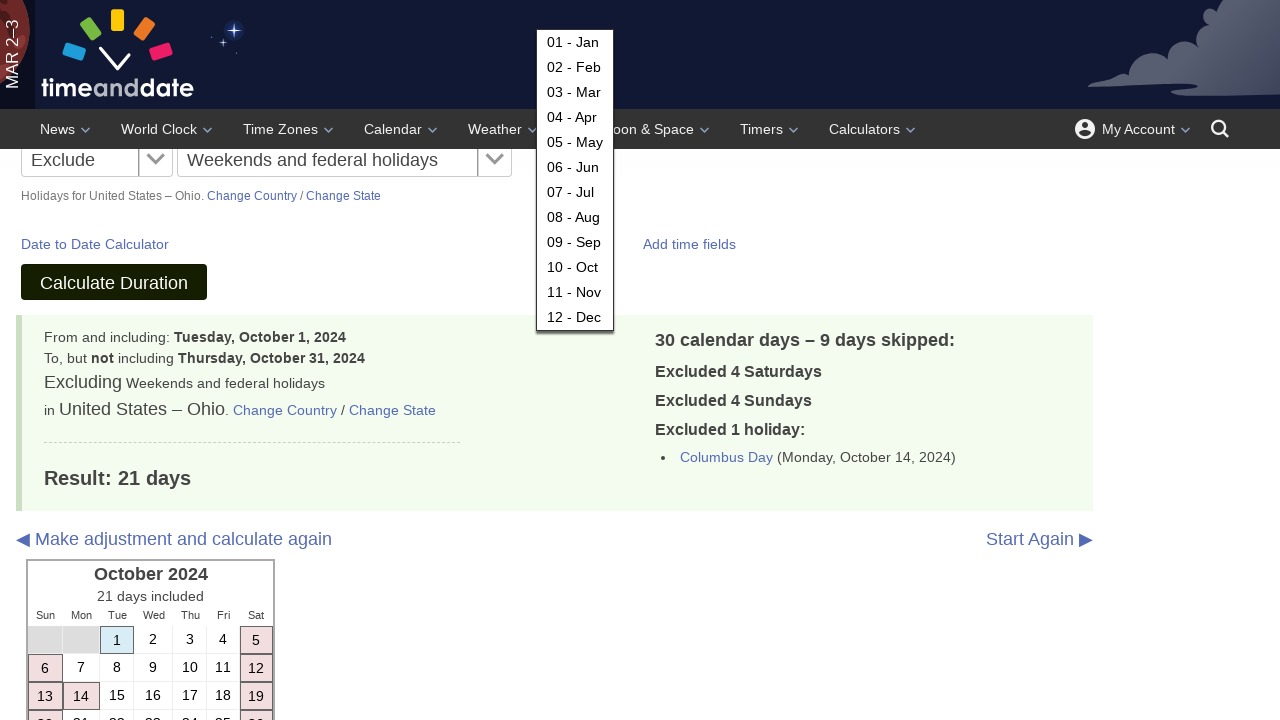

Filled end day field with 30 on #d2
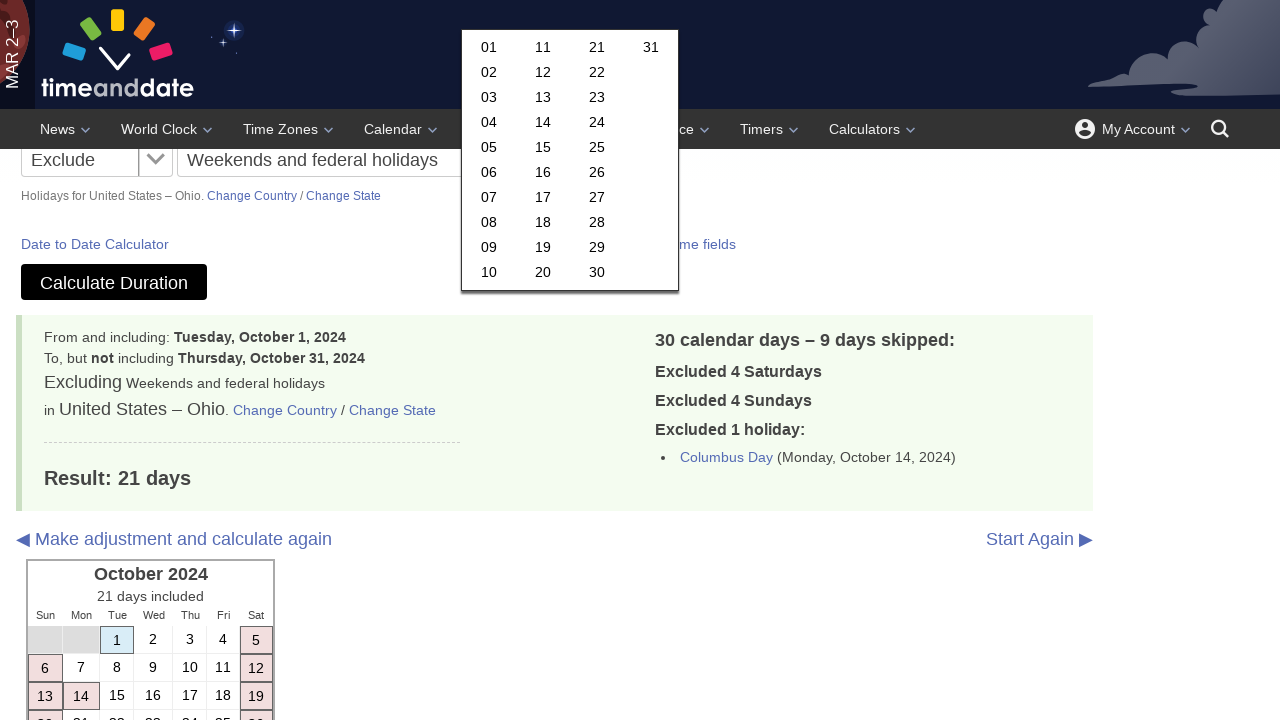

Filled end year field with 2024 on #y2
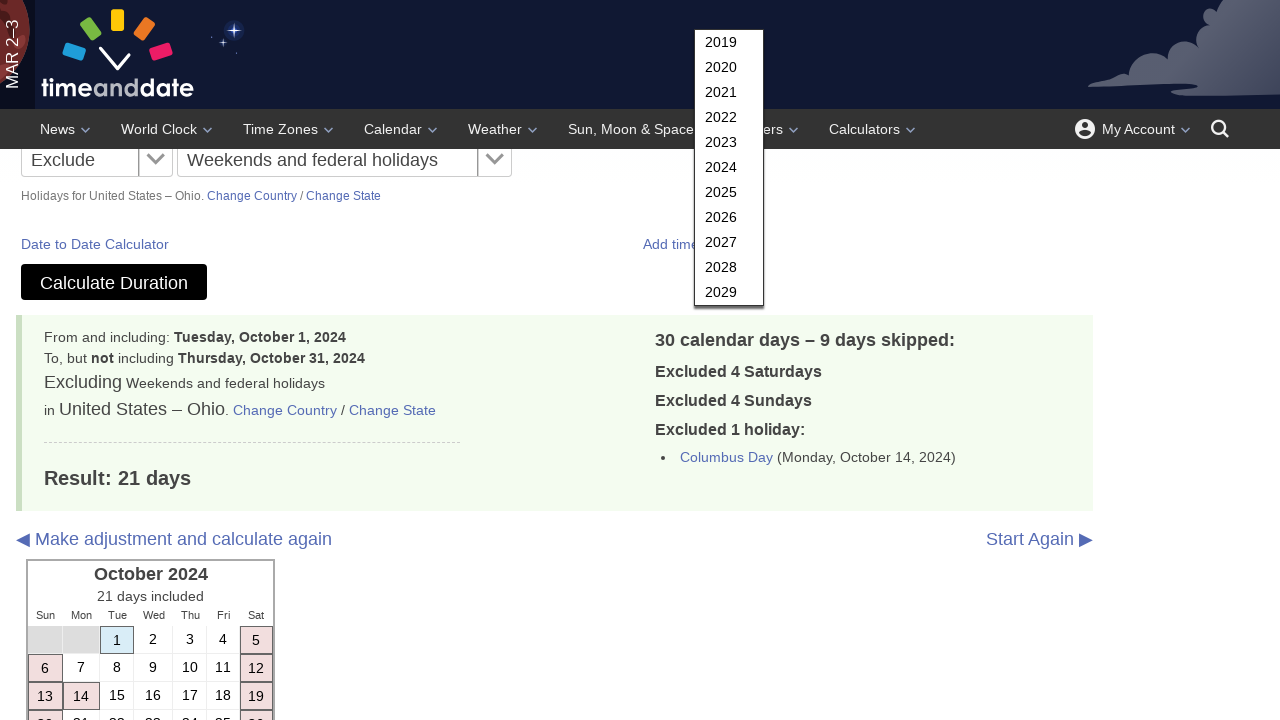

Clicked calculate button for November 2024 at (114, 282) on #subbut
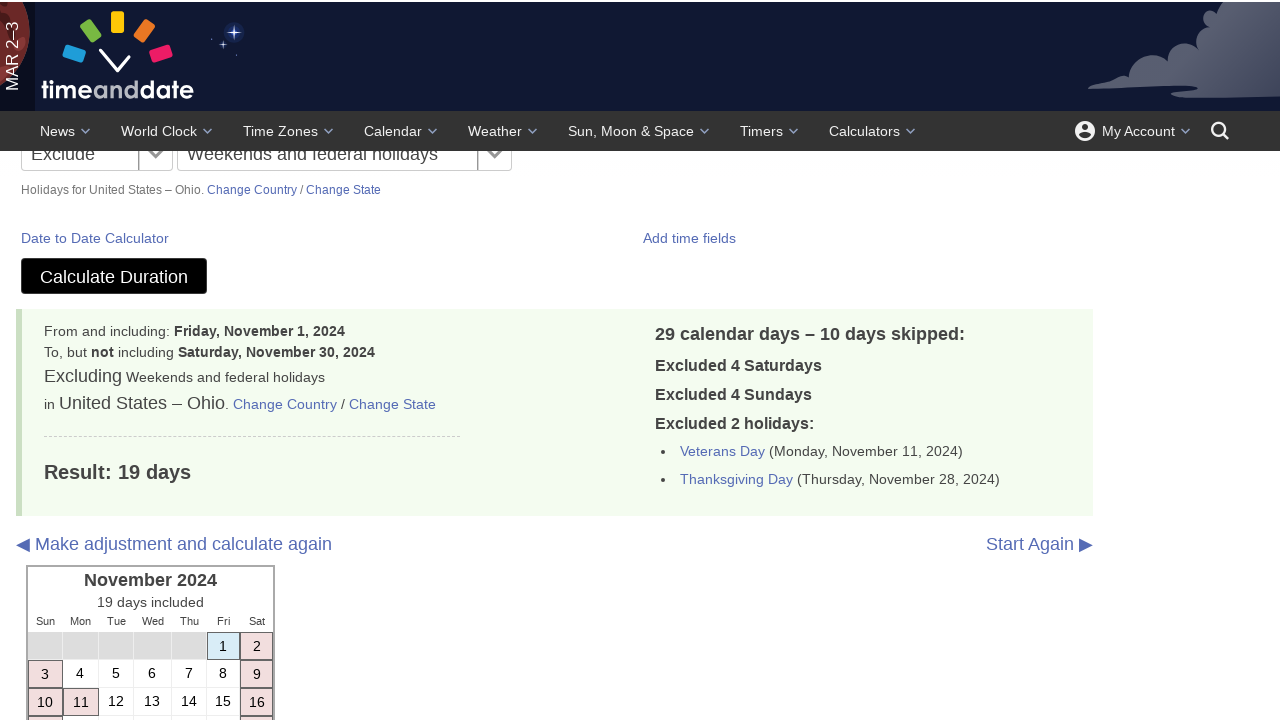

Working days result header appeared for November
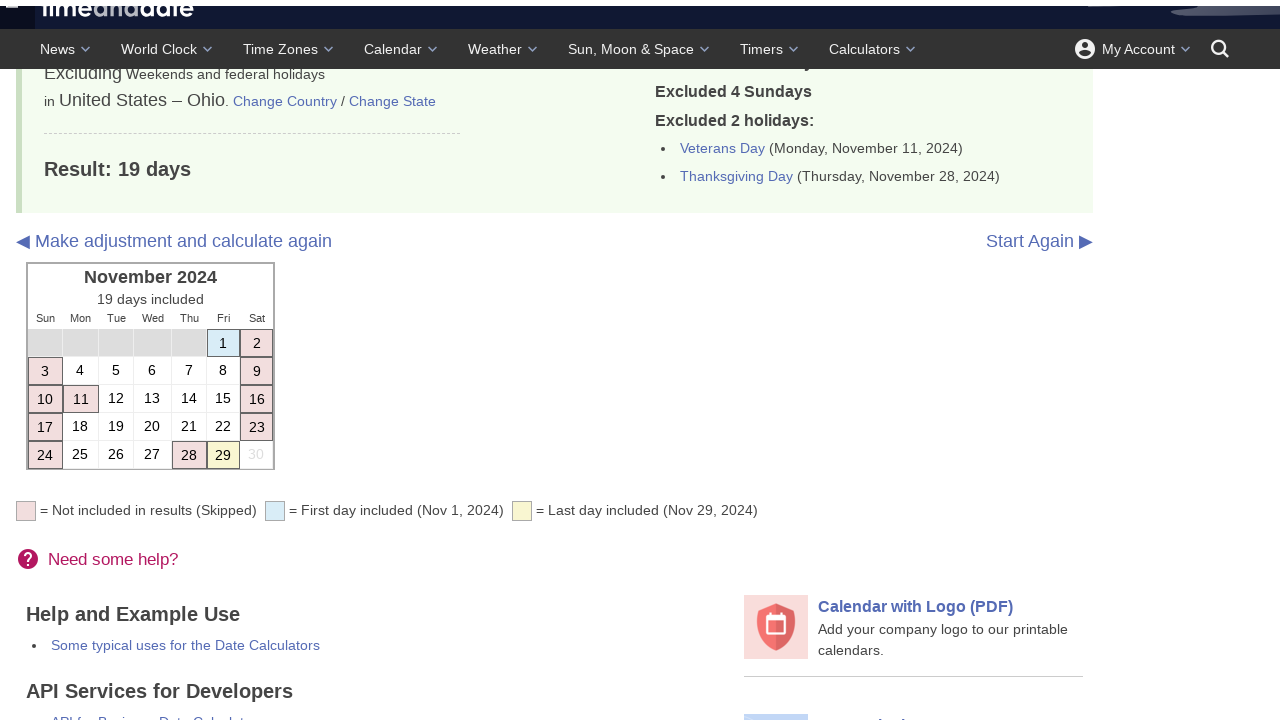

Working days calculation completed for November 2024
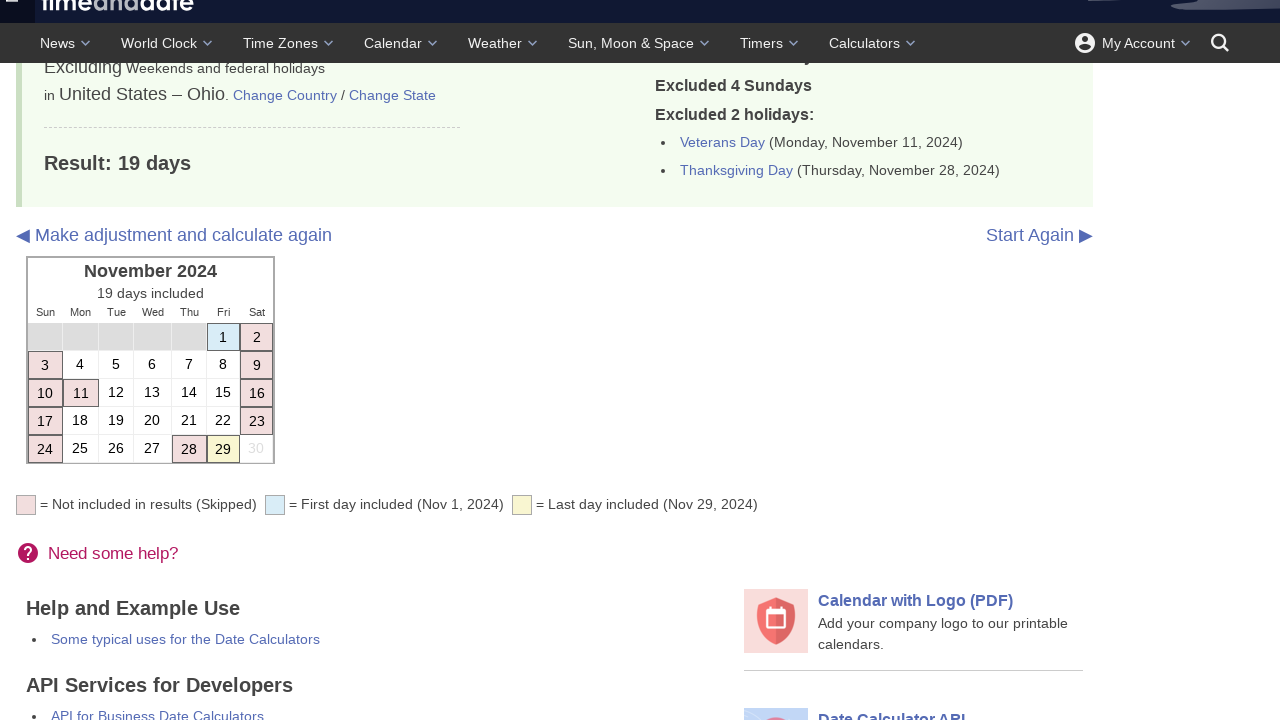

Start date field is visible for December
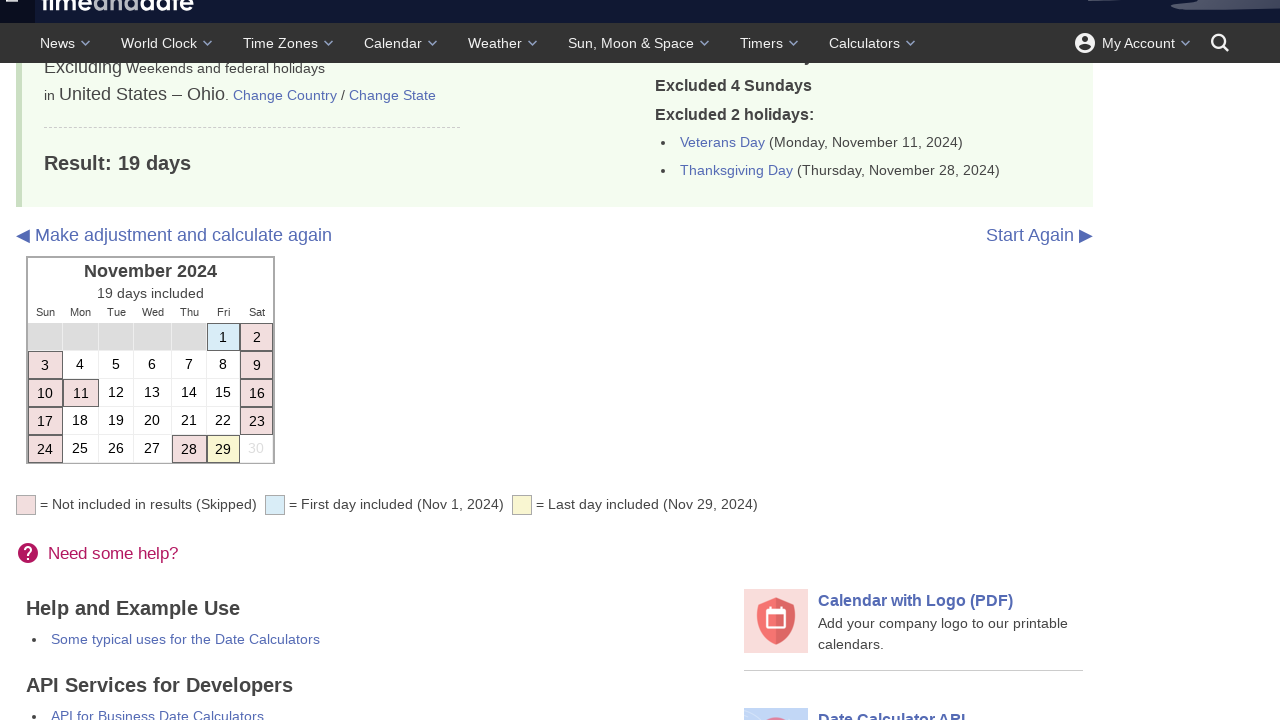

Filled start month field with 12 on #m1
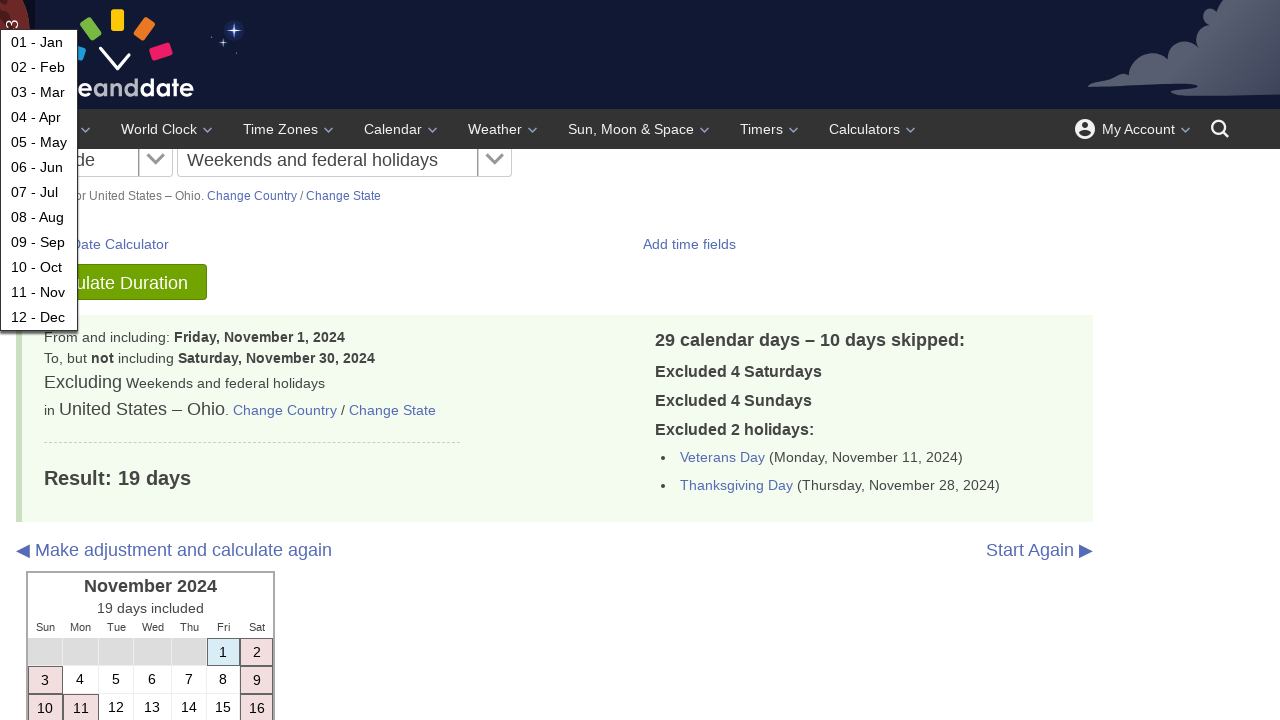

Filled start day field with 1 on #d1
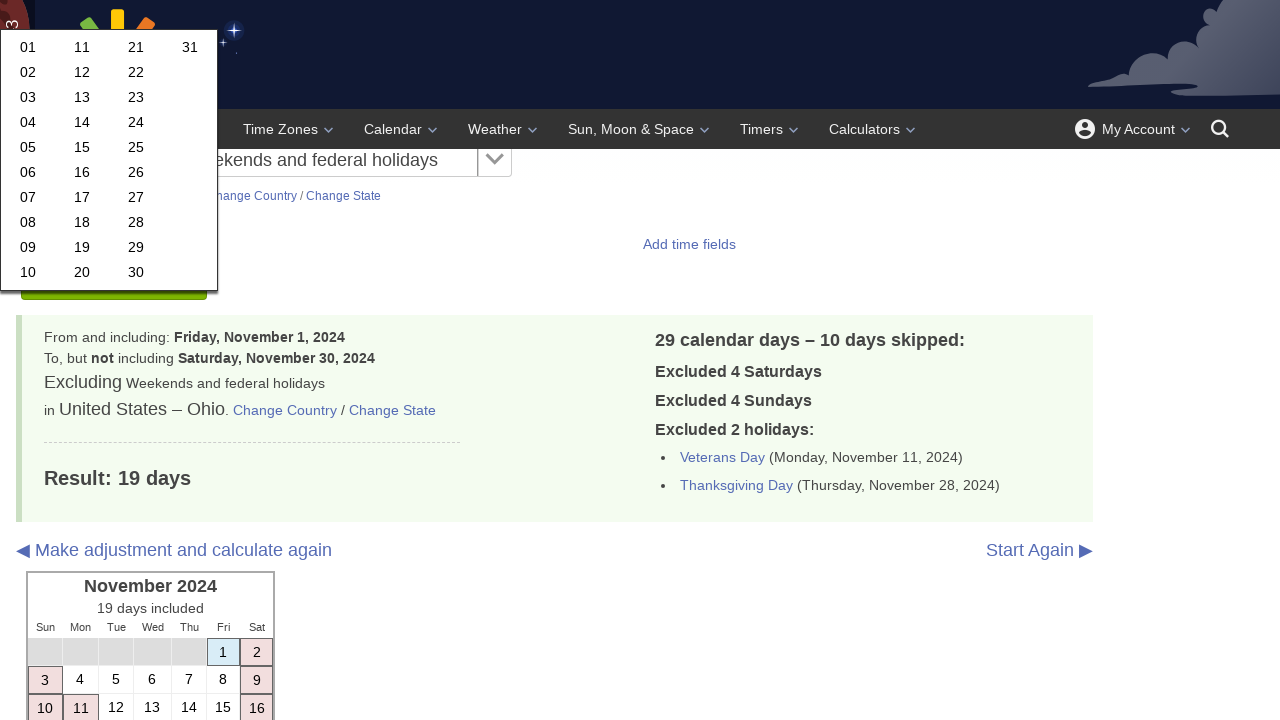

Filled start year field with 2024 on #y1
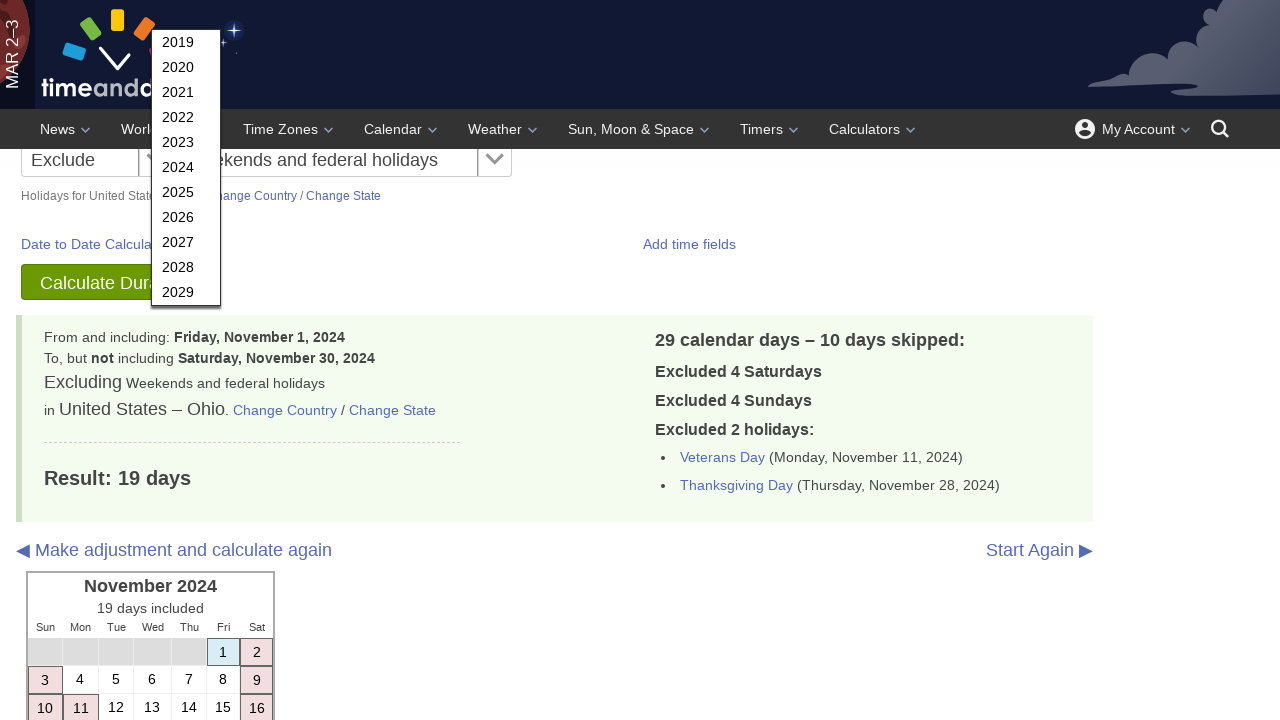

Filled end month field with 12 on #m2
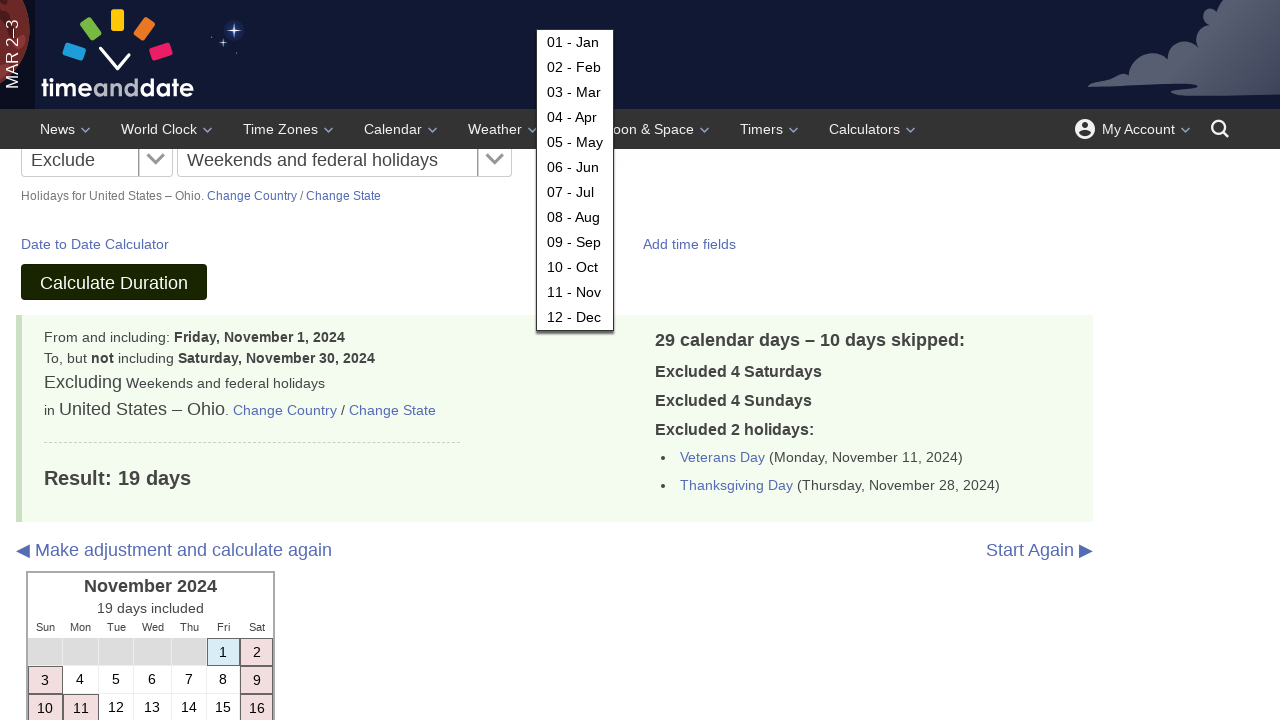

Filled end day field with 31 on #d2
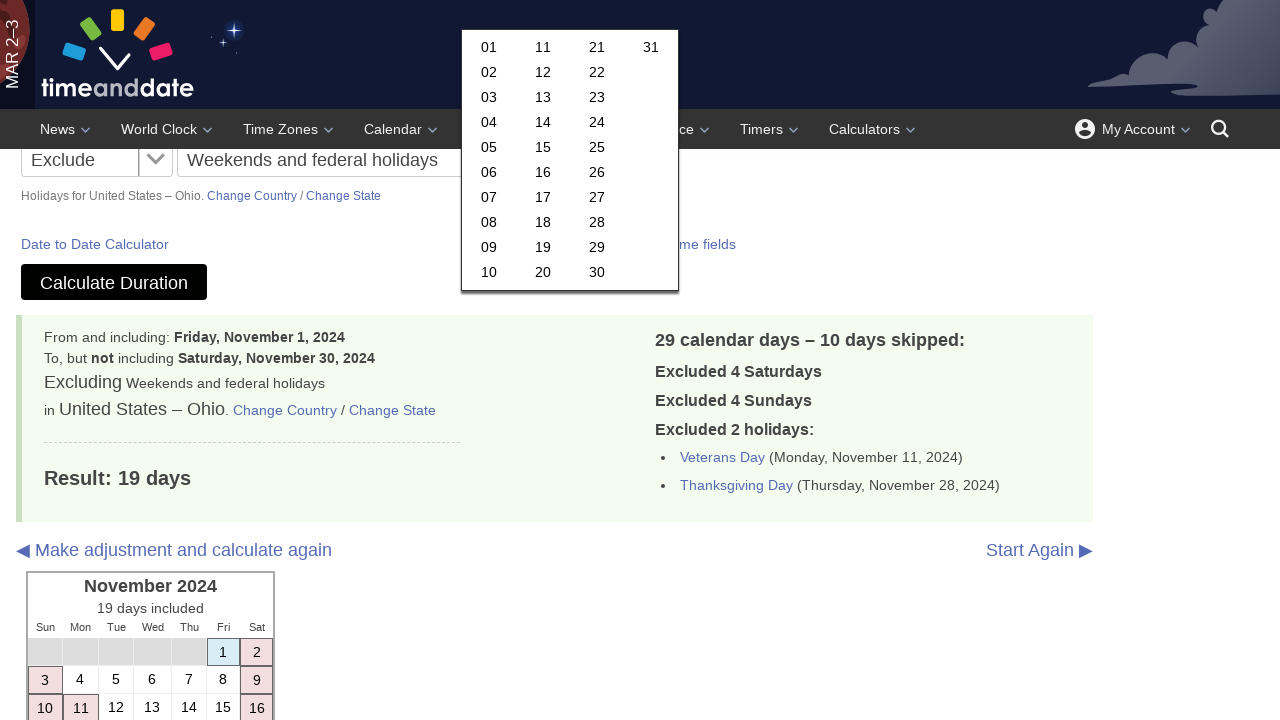

Filled end year field with 2024 on #y2
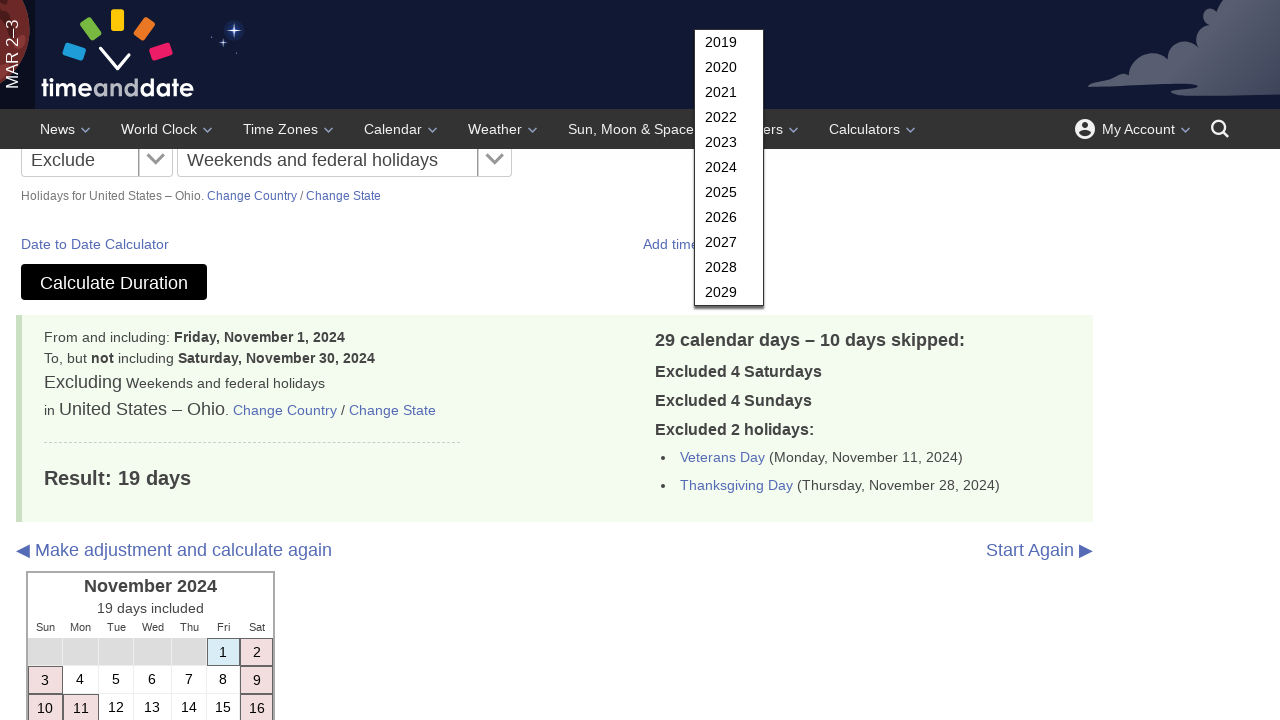

Clicked calculate button for December 2024 at (114, 282) on #subbut
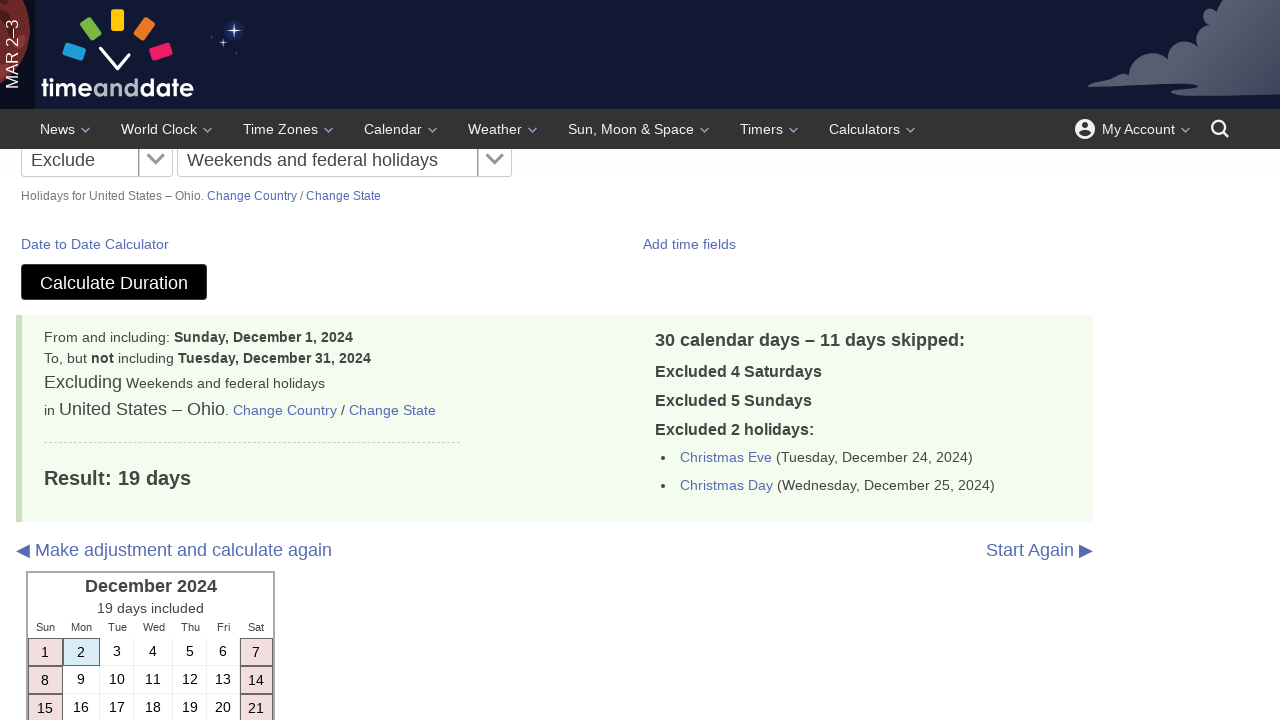

Working days result header appeared for December
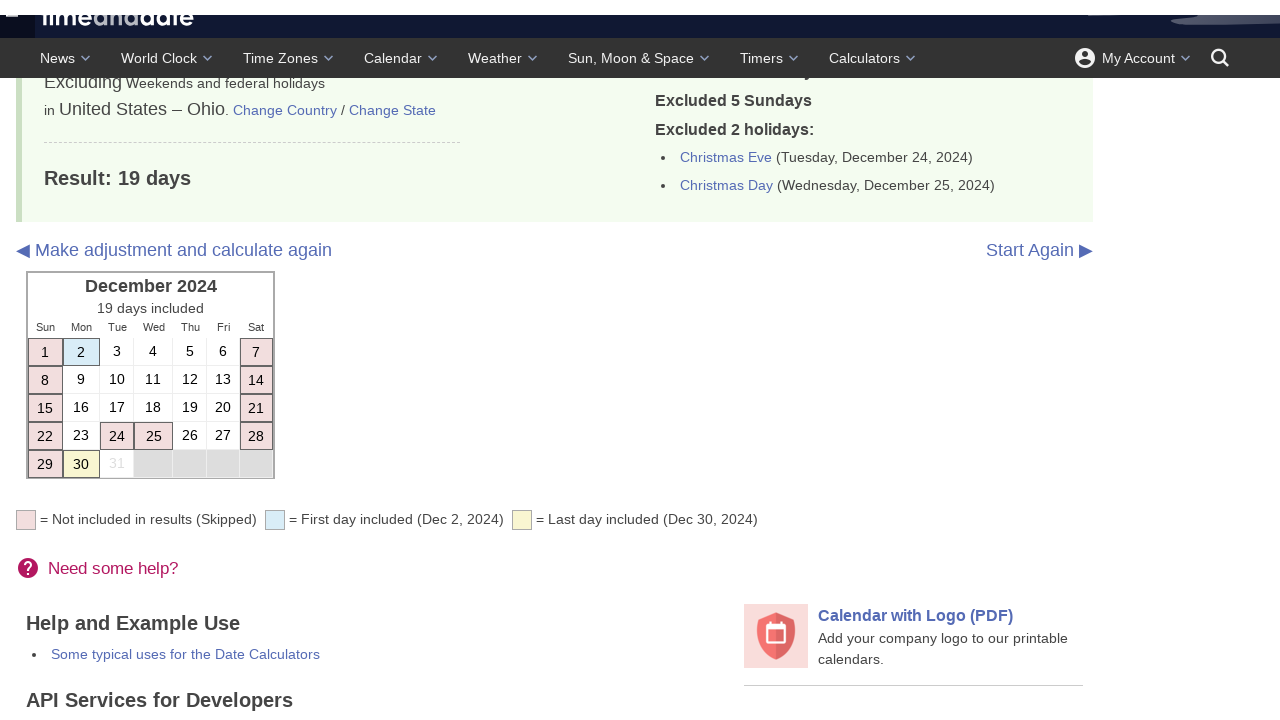

Working days calculation completed for December 2024
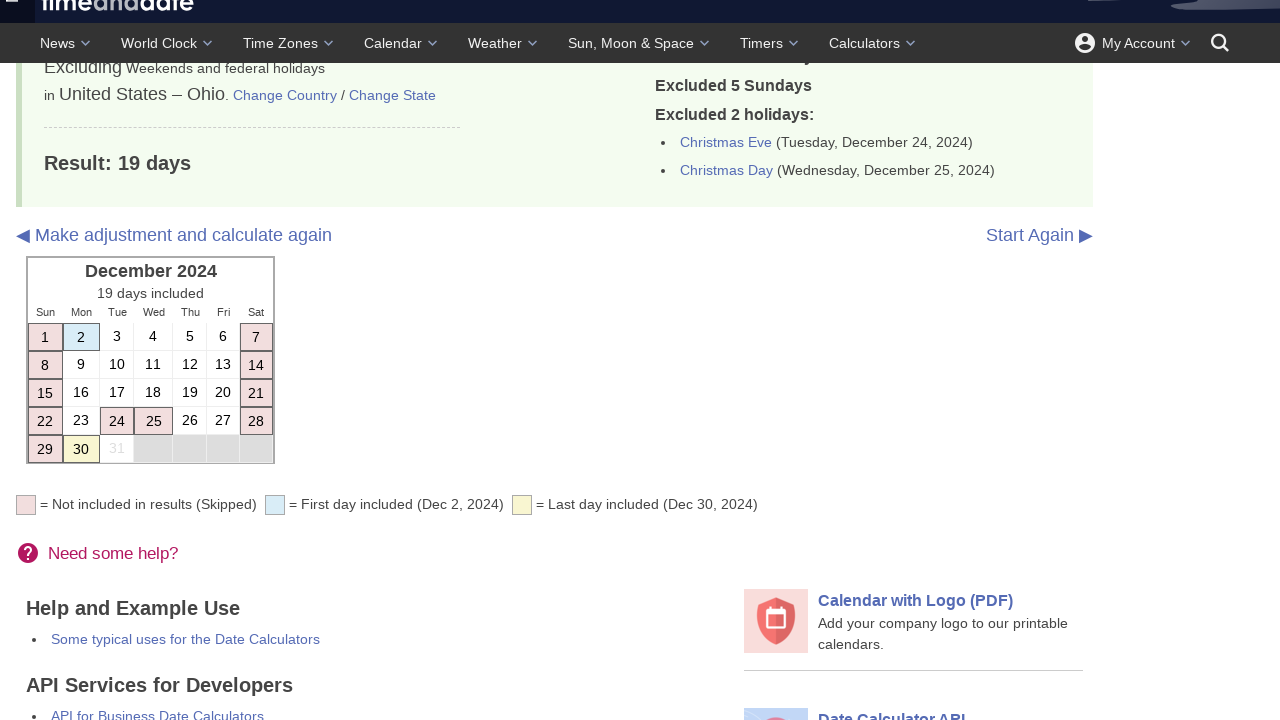

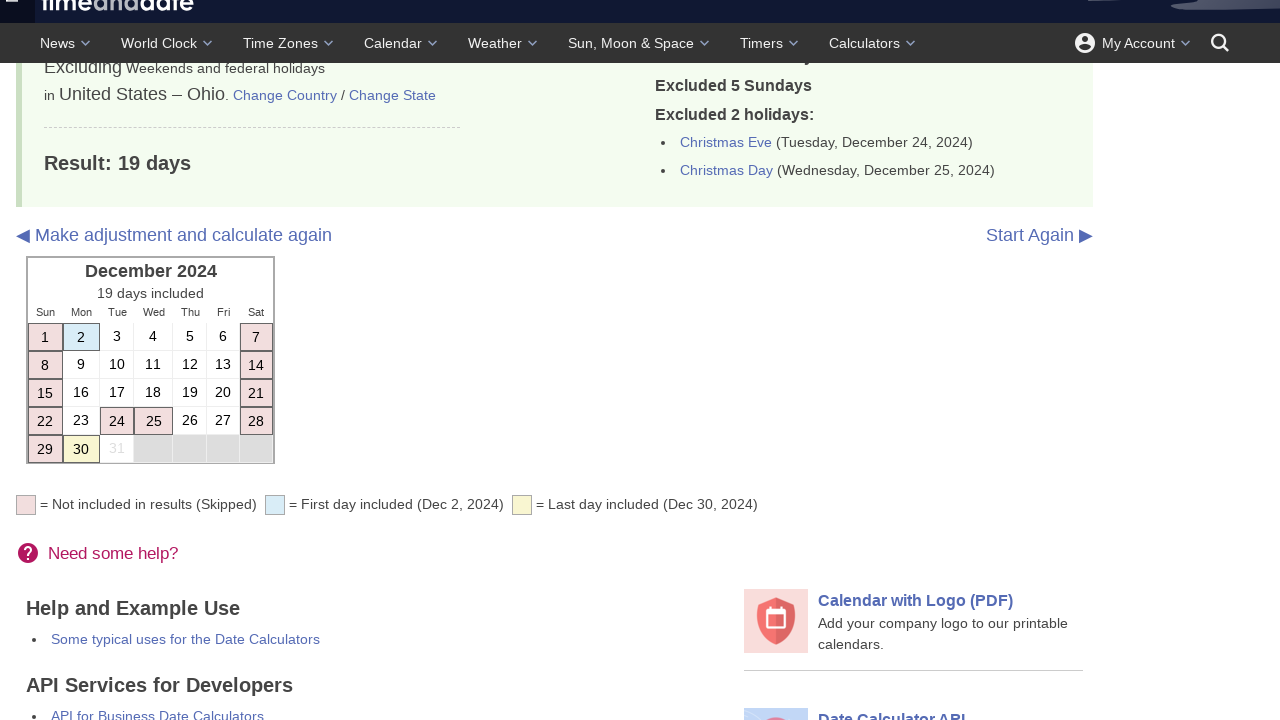